Navigates to the Press Information Bureau website and verifies that images on the page have alternative text attributes

Starting URL: https://www.pib.gov.in/

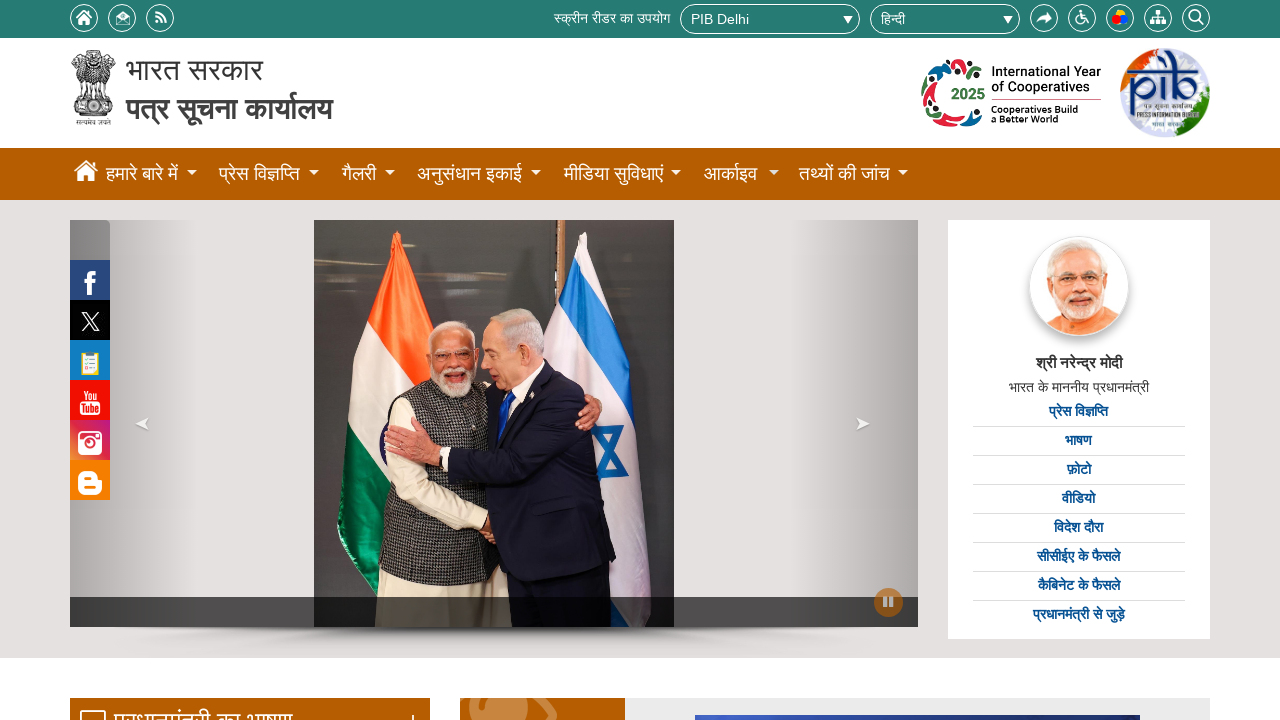

Waited for page to fully load (networkidle state)
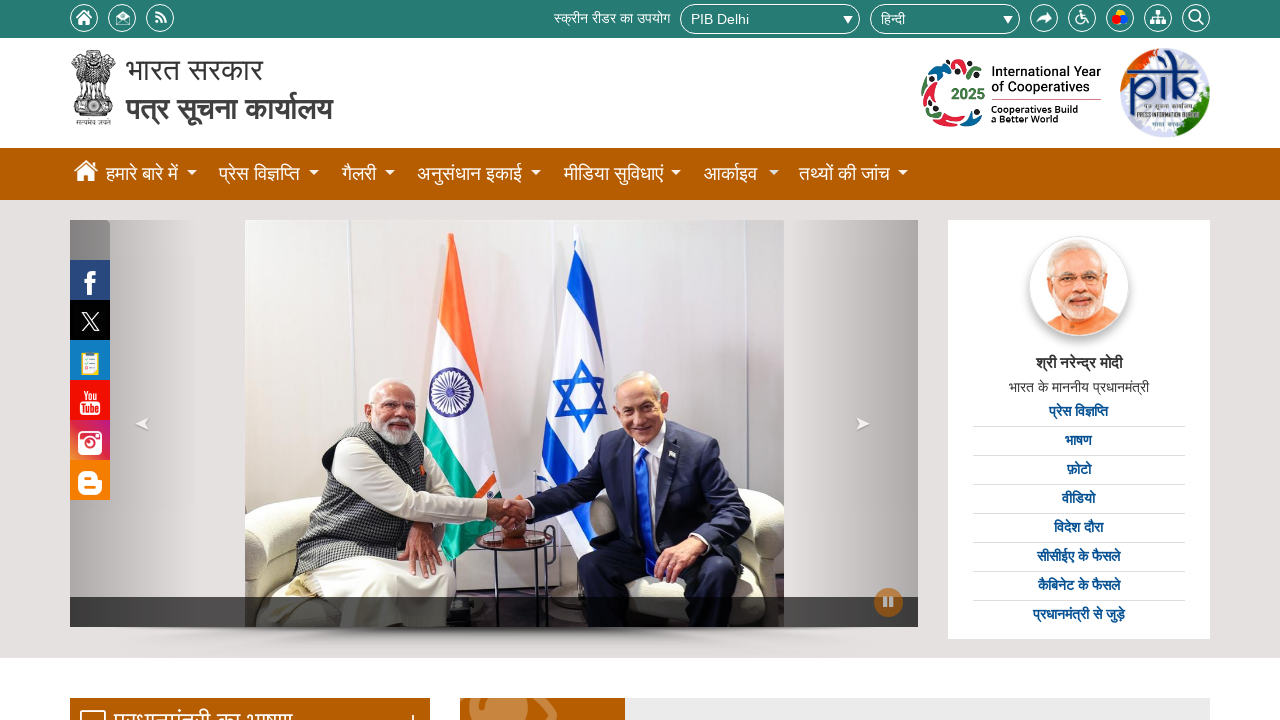

Located all image elements on the Press Information Bureau page
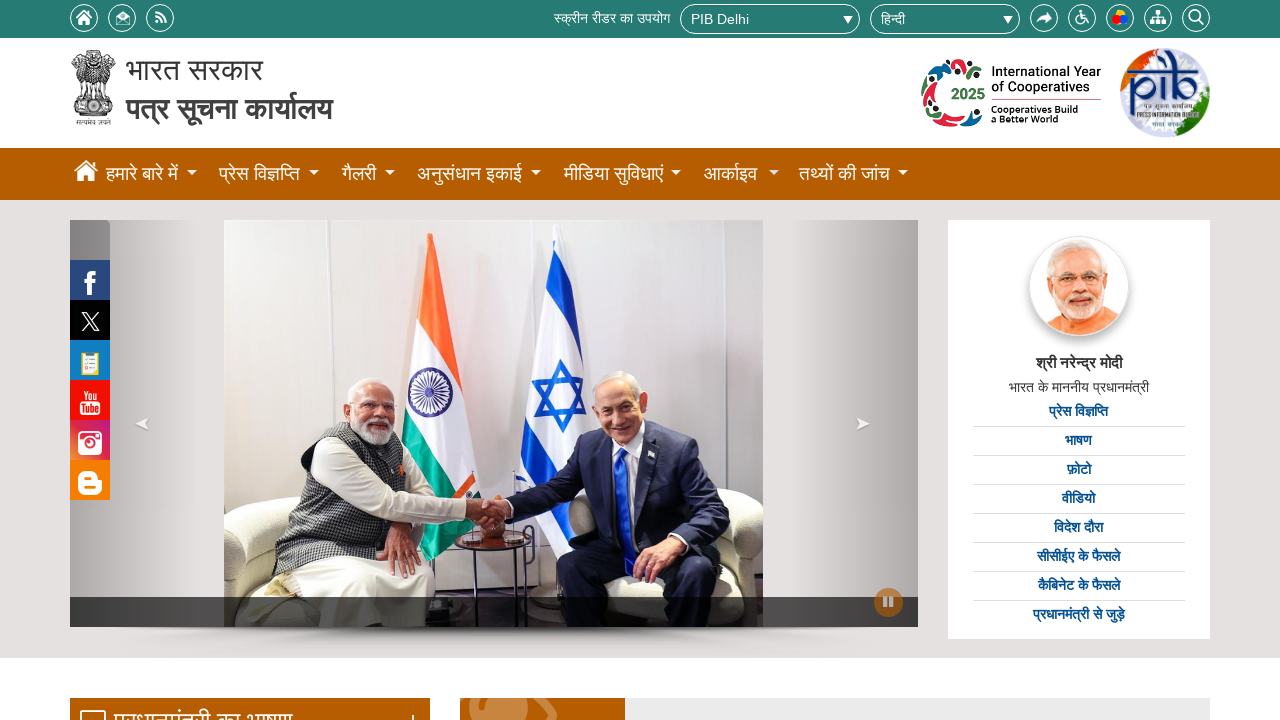

Retrieved alt attribute from an image element
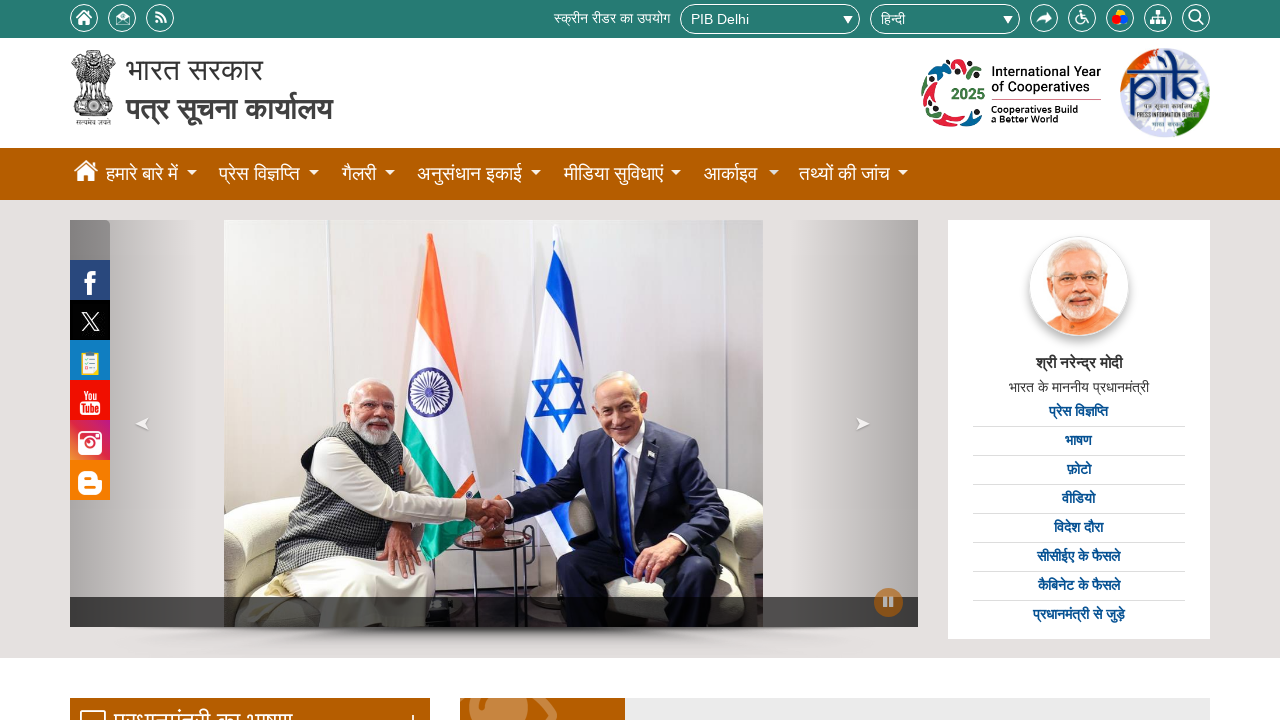

Verified image has alternative text: 'Skip to Content'
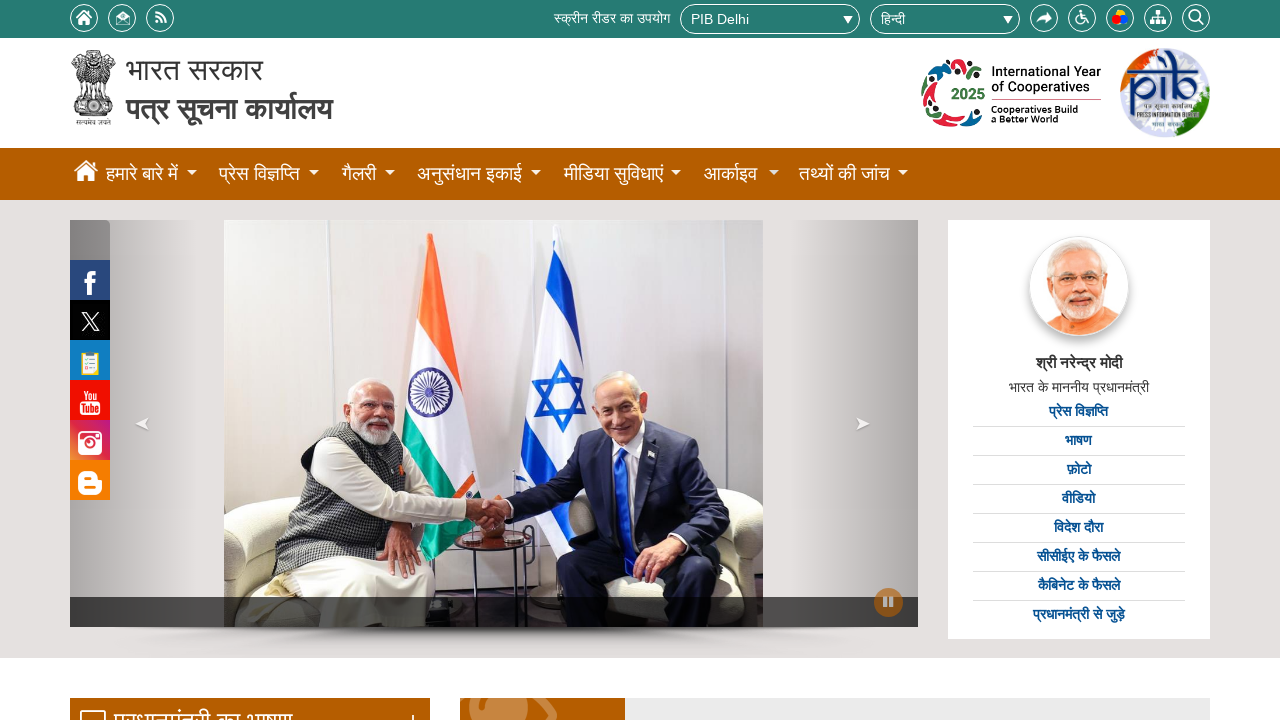

Retrieved alt attribute from an image element
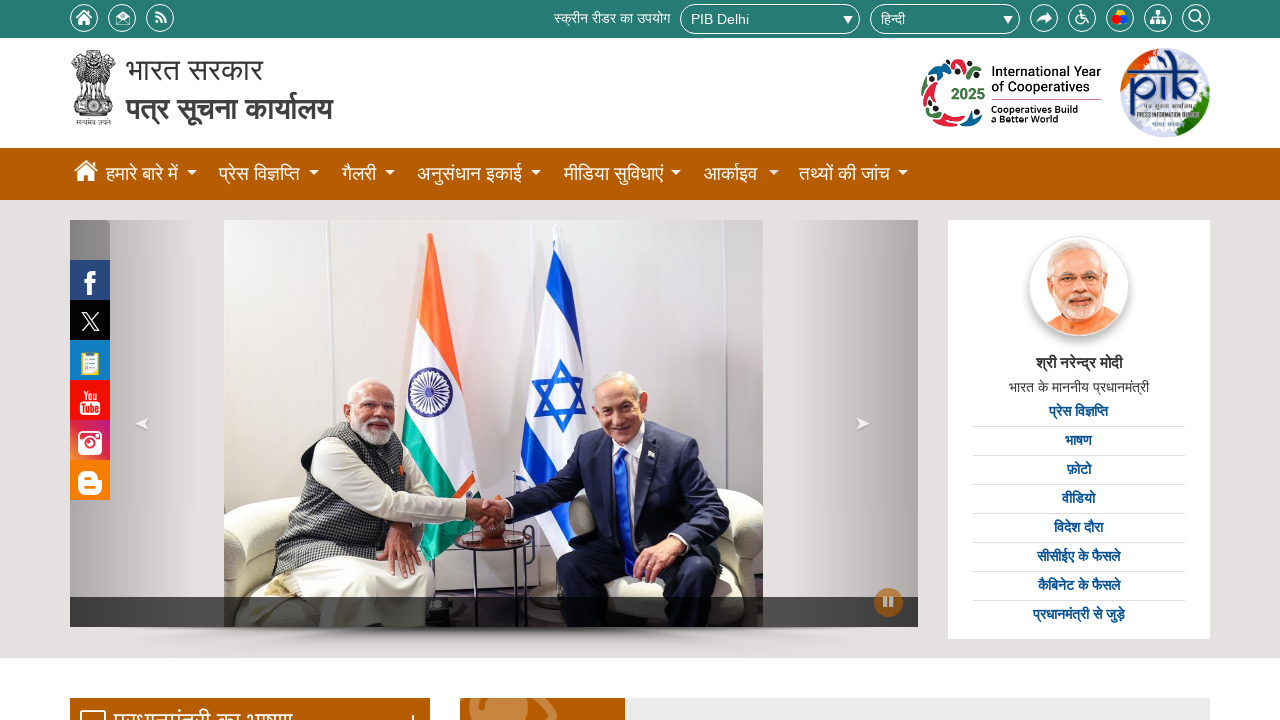

Verified image has alternative text: 'Handicape'
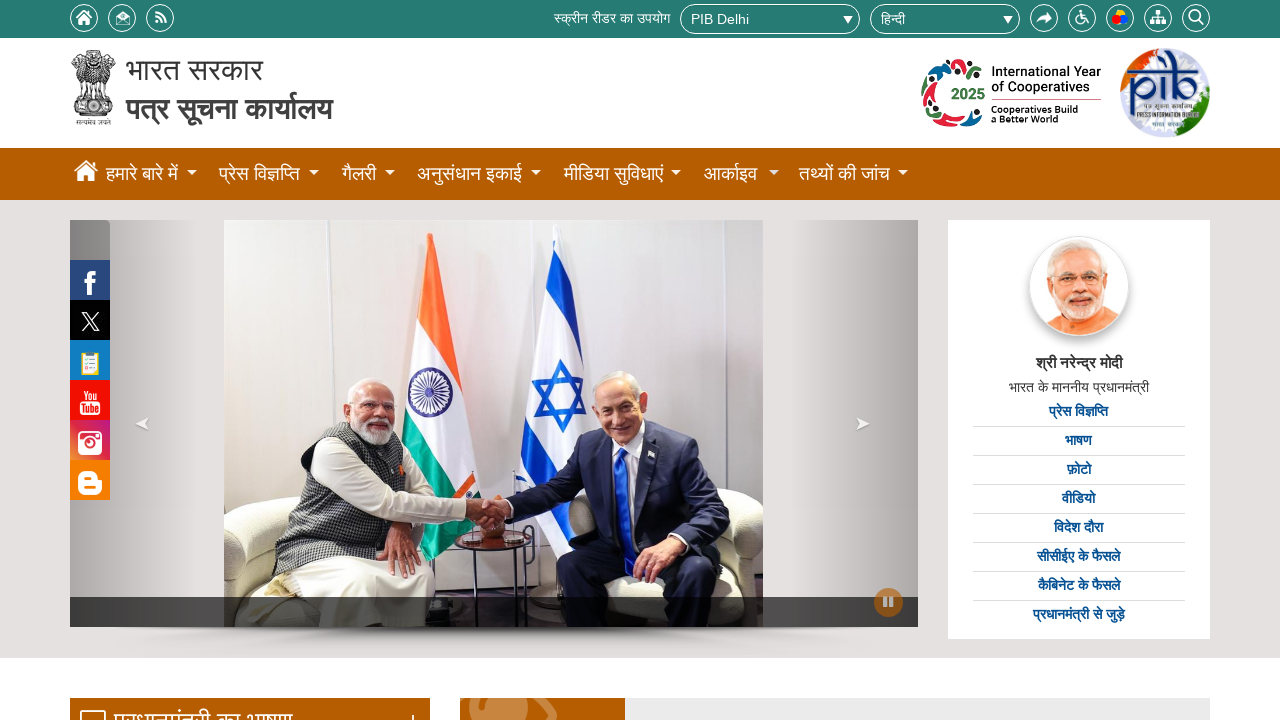

Retrieved alt attribute from an image element
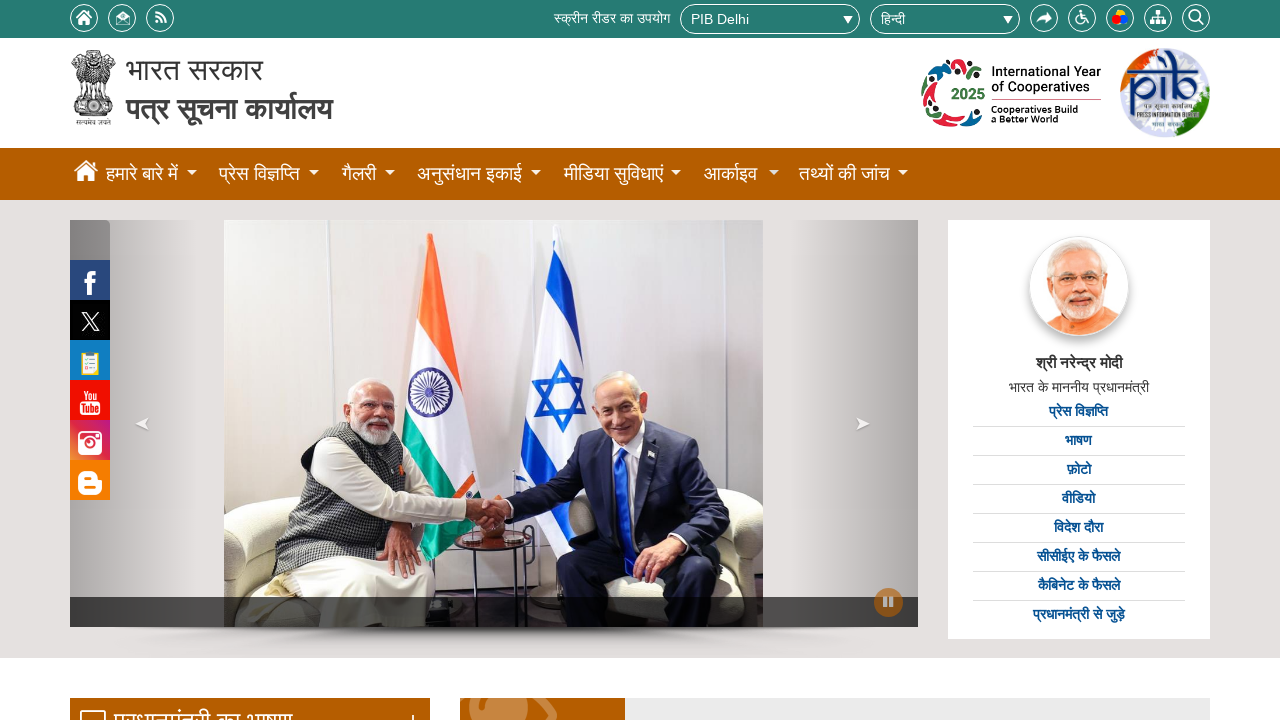

Verified image has alternative text: 'Normal Font Size'
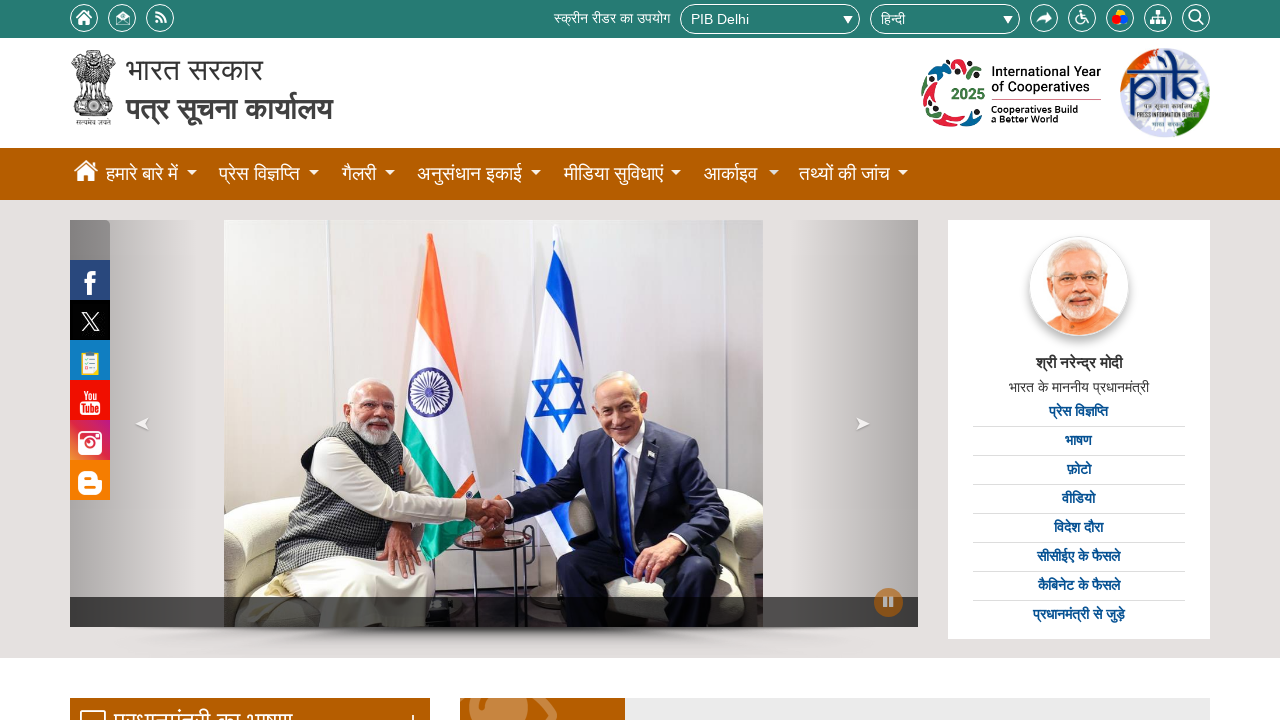

Retrieved alt attribute from an image element
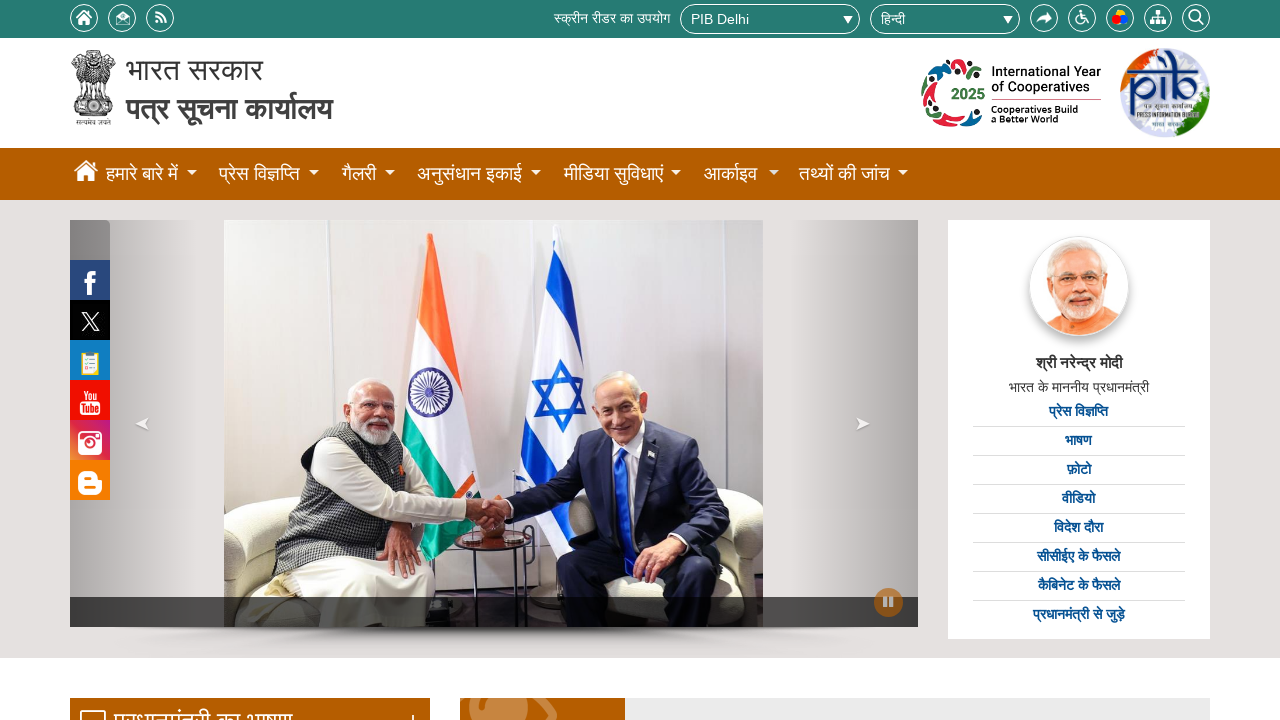

Verified image has alternative text: 'Normal Font Size'
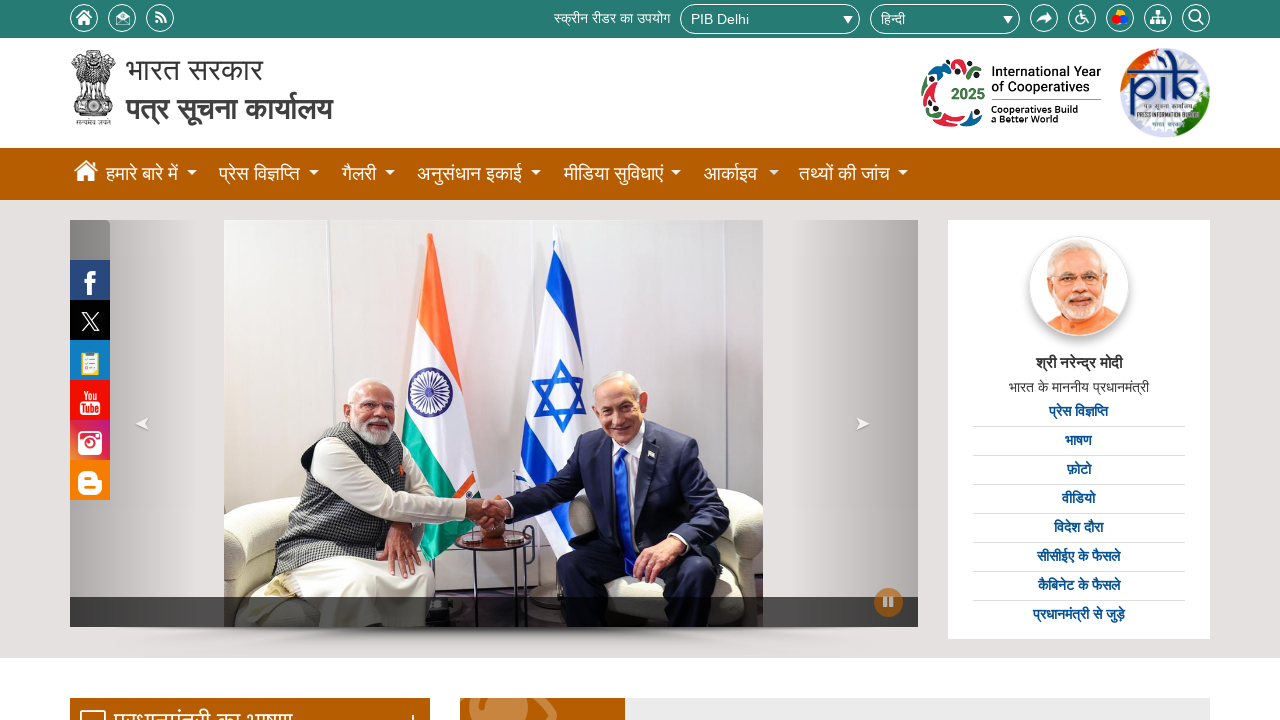

Retrieved alt attribute from an image element
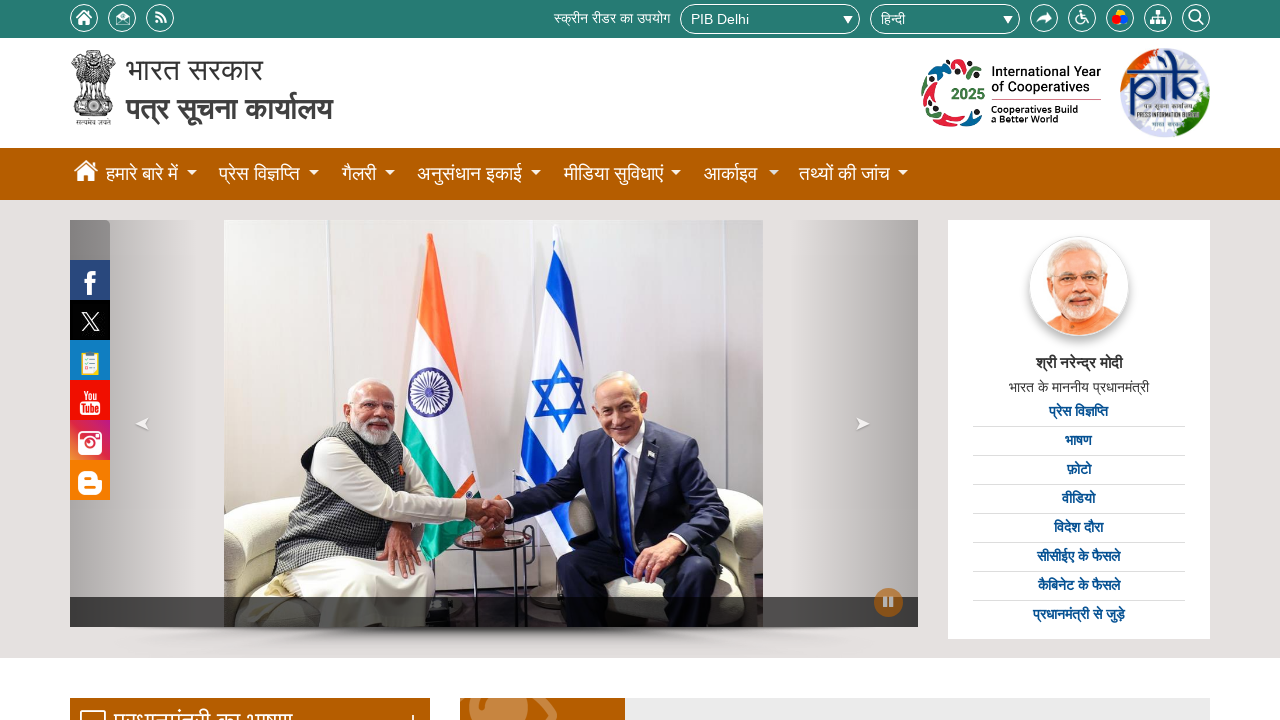

Verified image has alternative text: 'Normal Font Size'
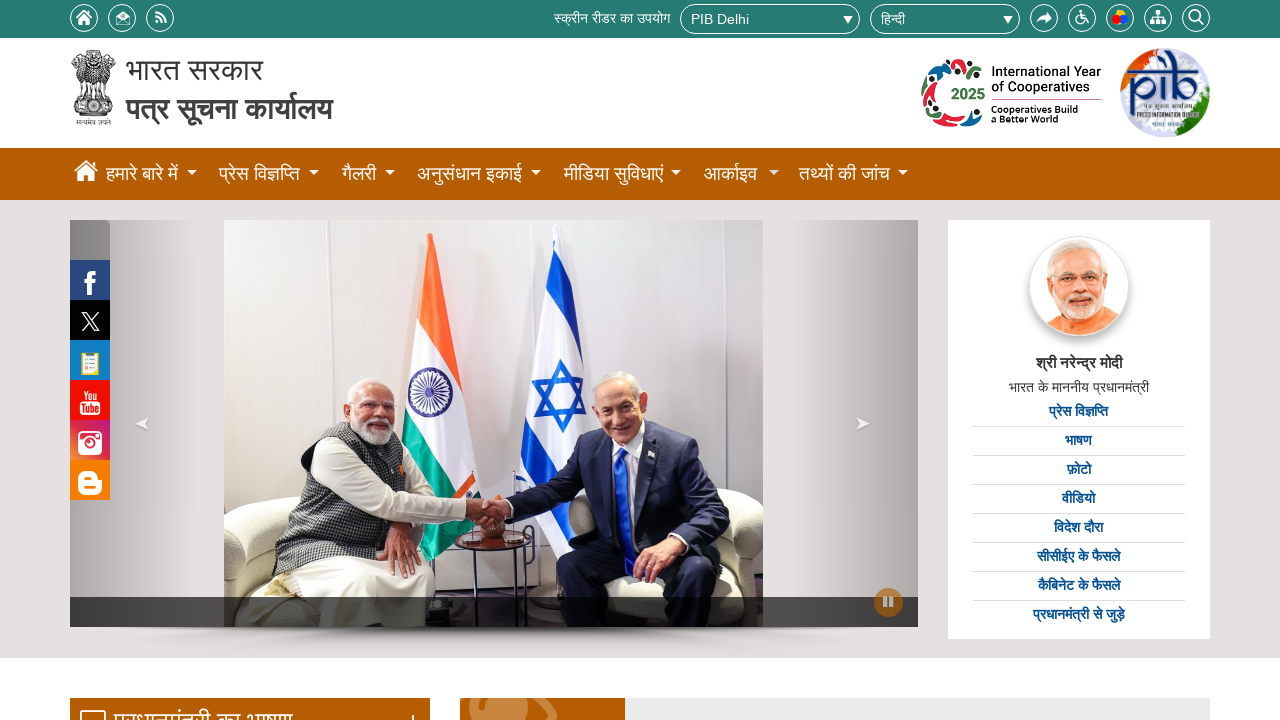

Retrieved alt attribute from an image element
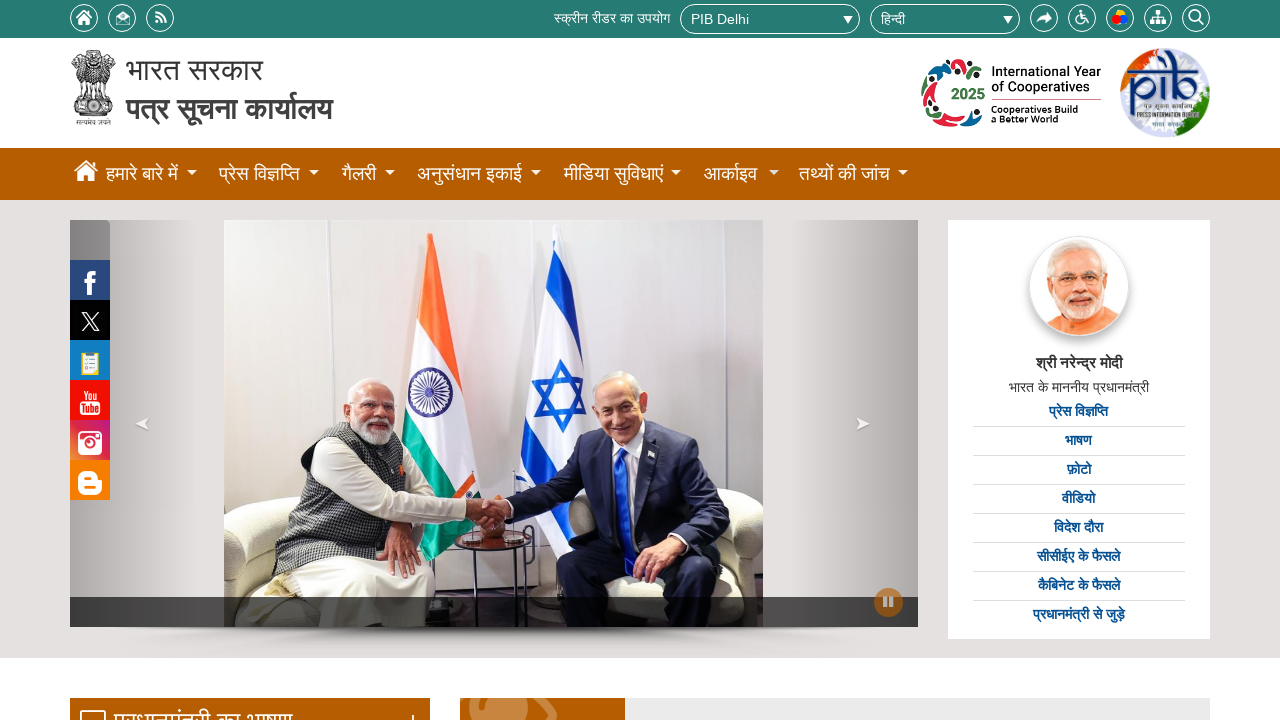

Verified image has alternative text: 'High Contrast'
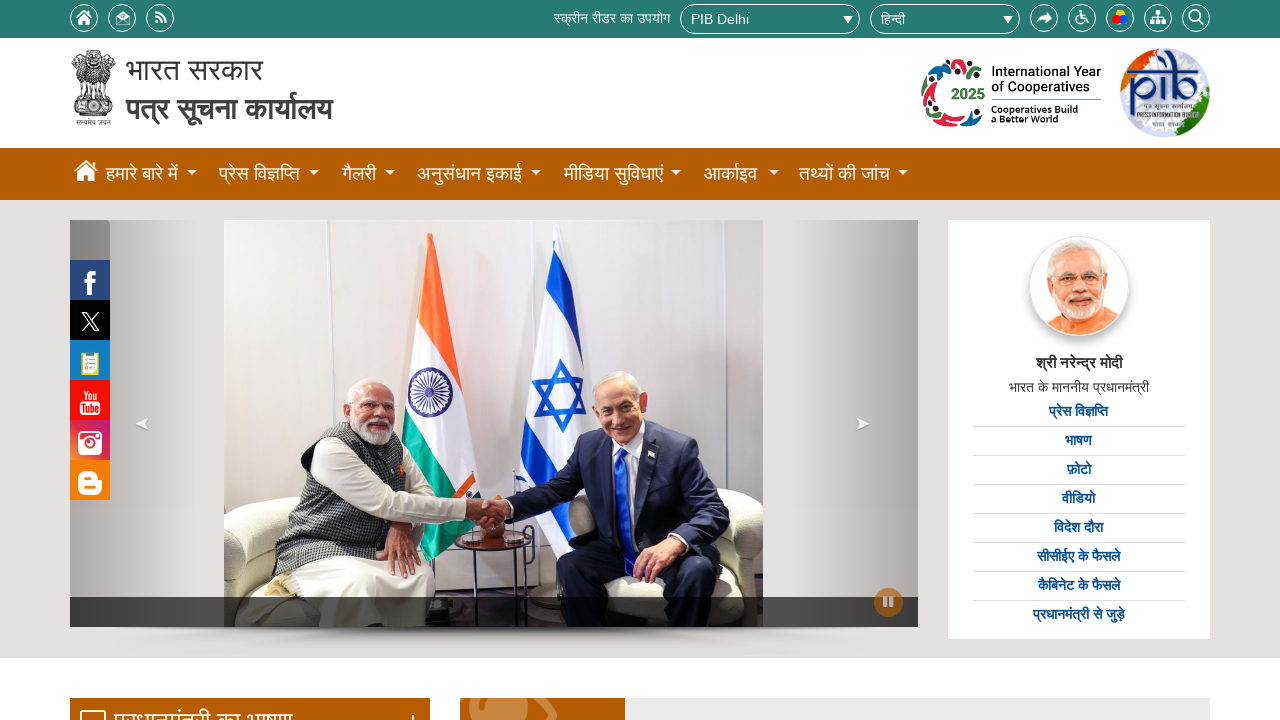

Retrieved alt attribute from an image element
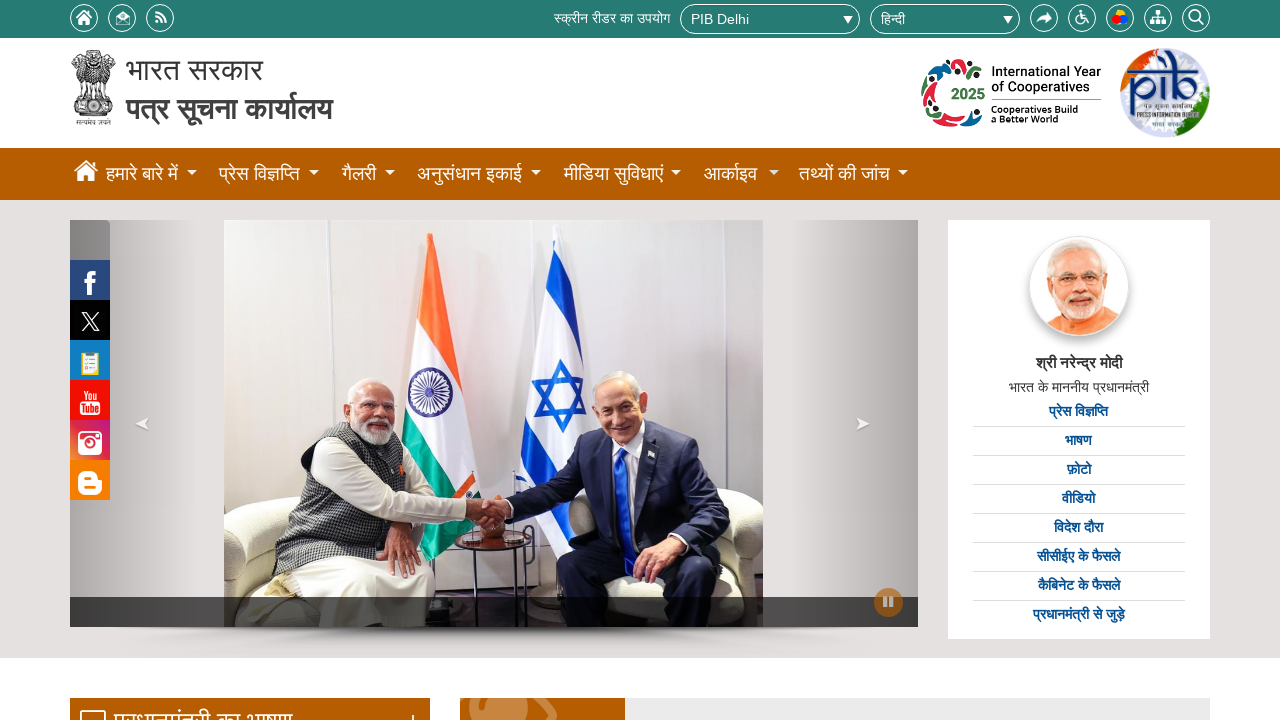

Verified image has alternative text: 'Normal Theme'
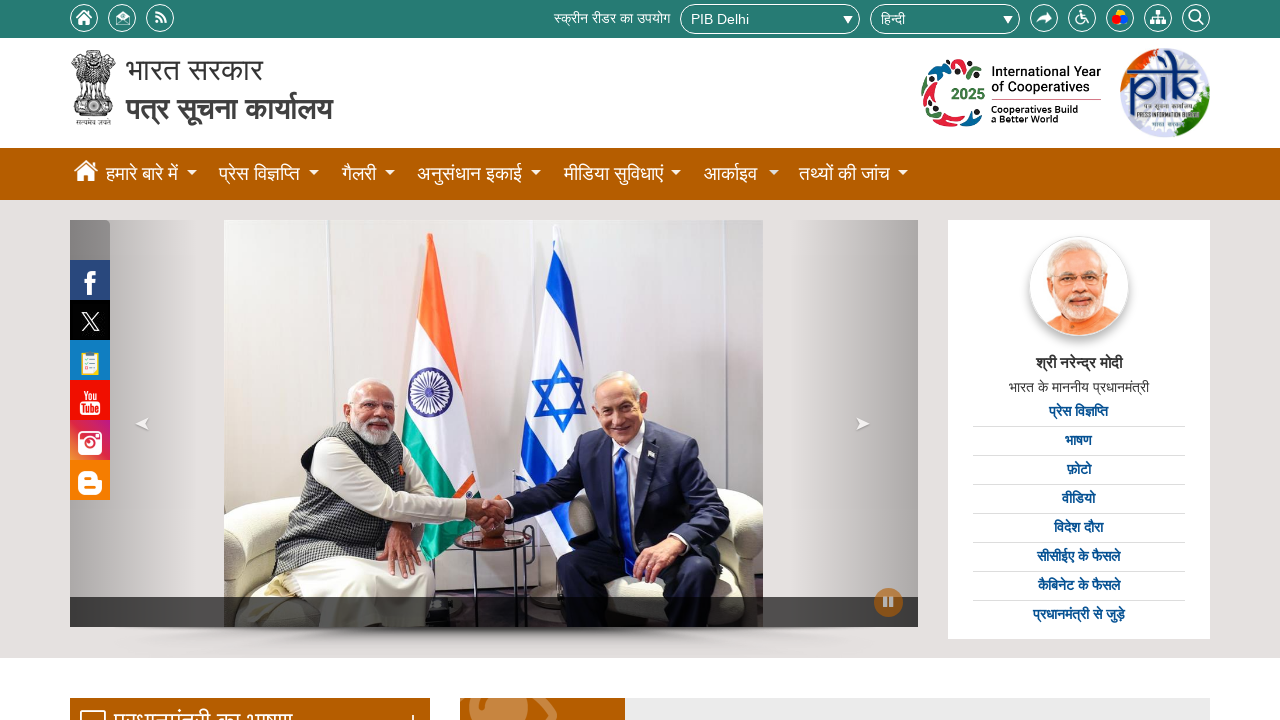

Retrieved alt attribute from an image element
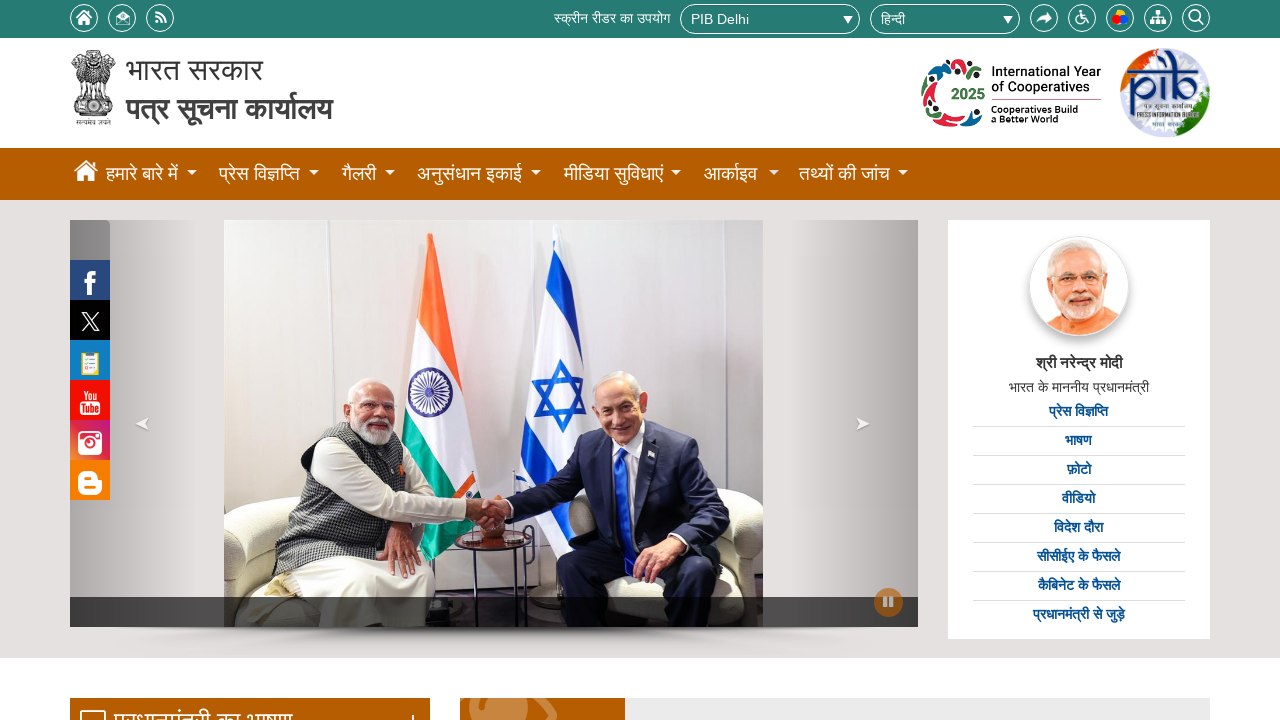

Verified image has alternative text: 'Color Theme'
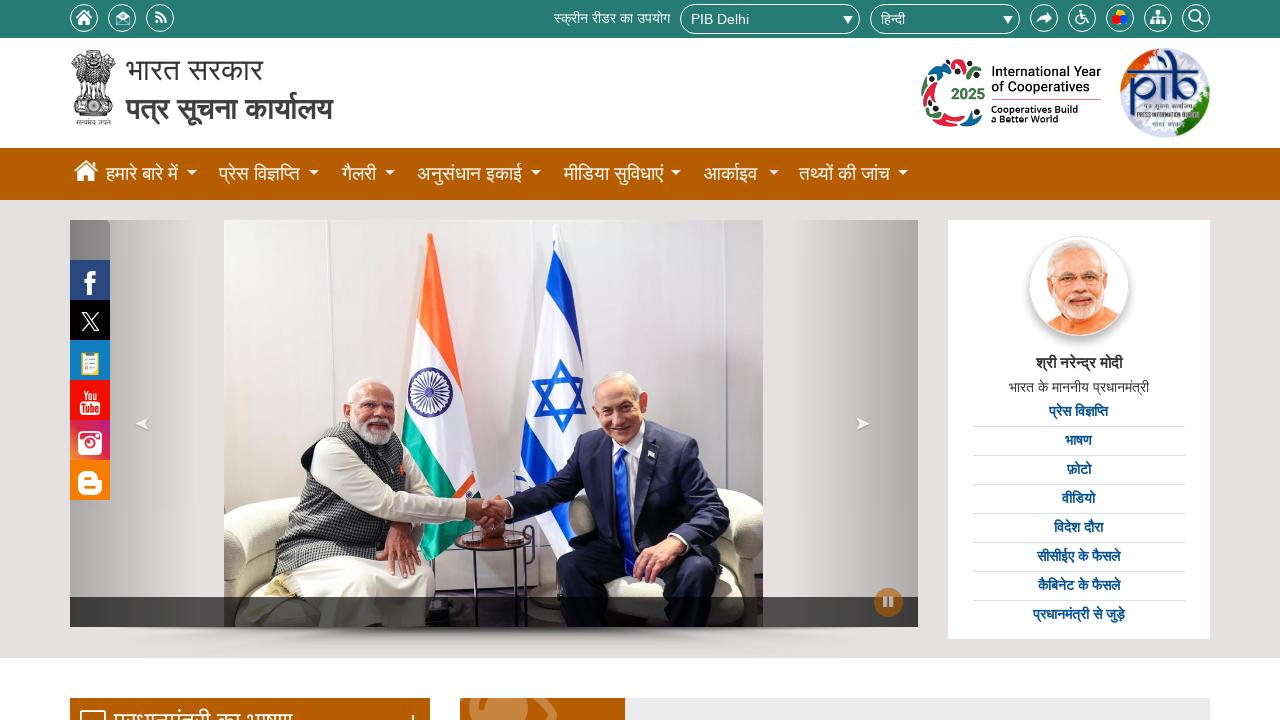

Retrieved alt attribute from an image element
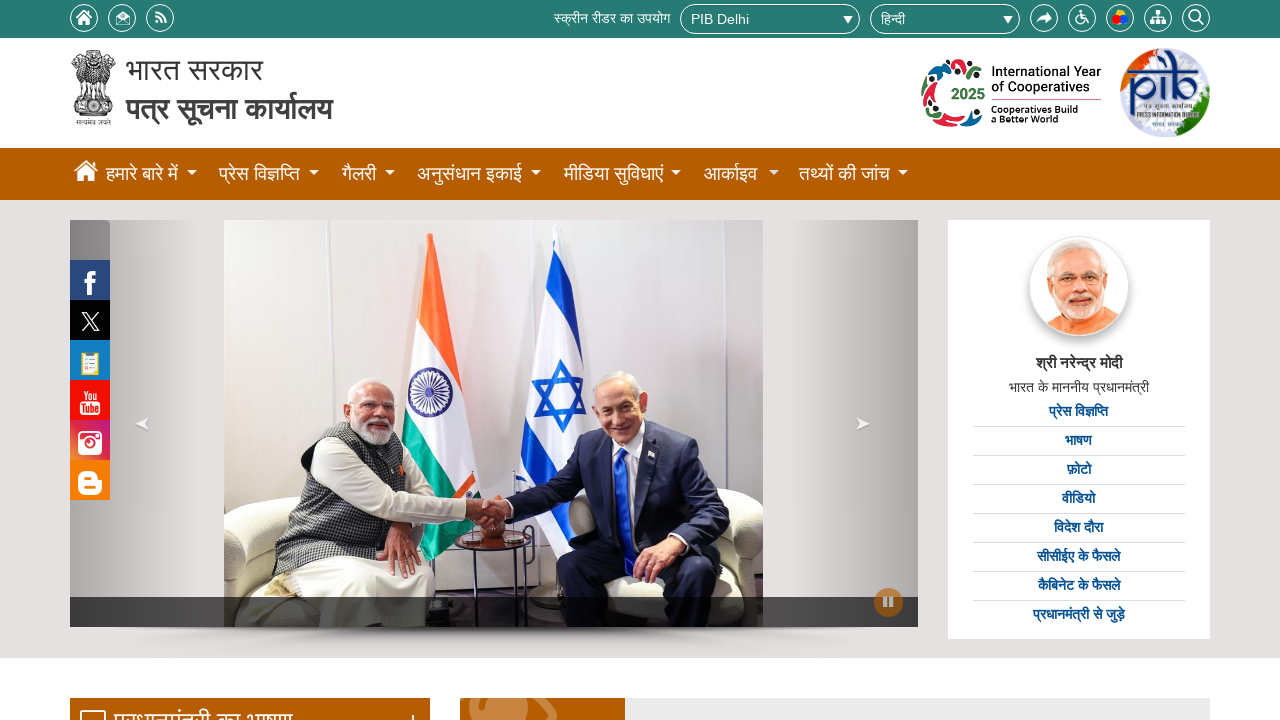

Verified image has alternative text: 'Green Theme'
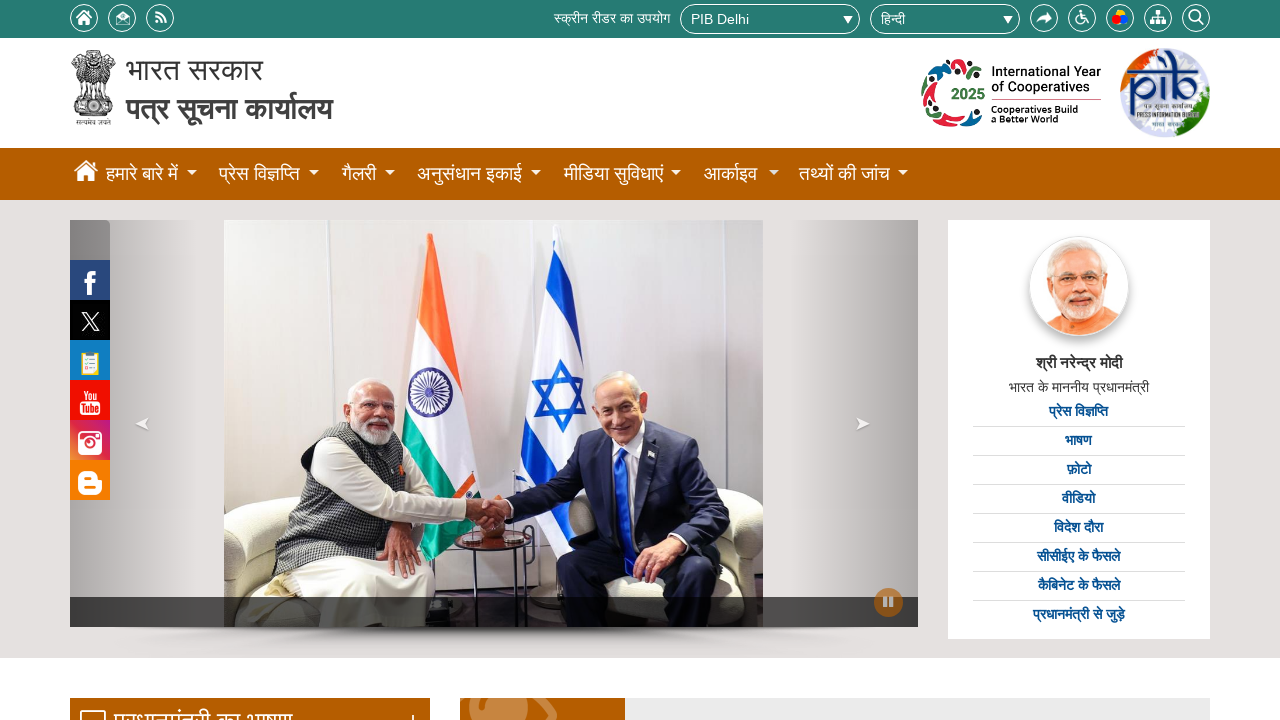

Retrieved alt attribute from an image element
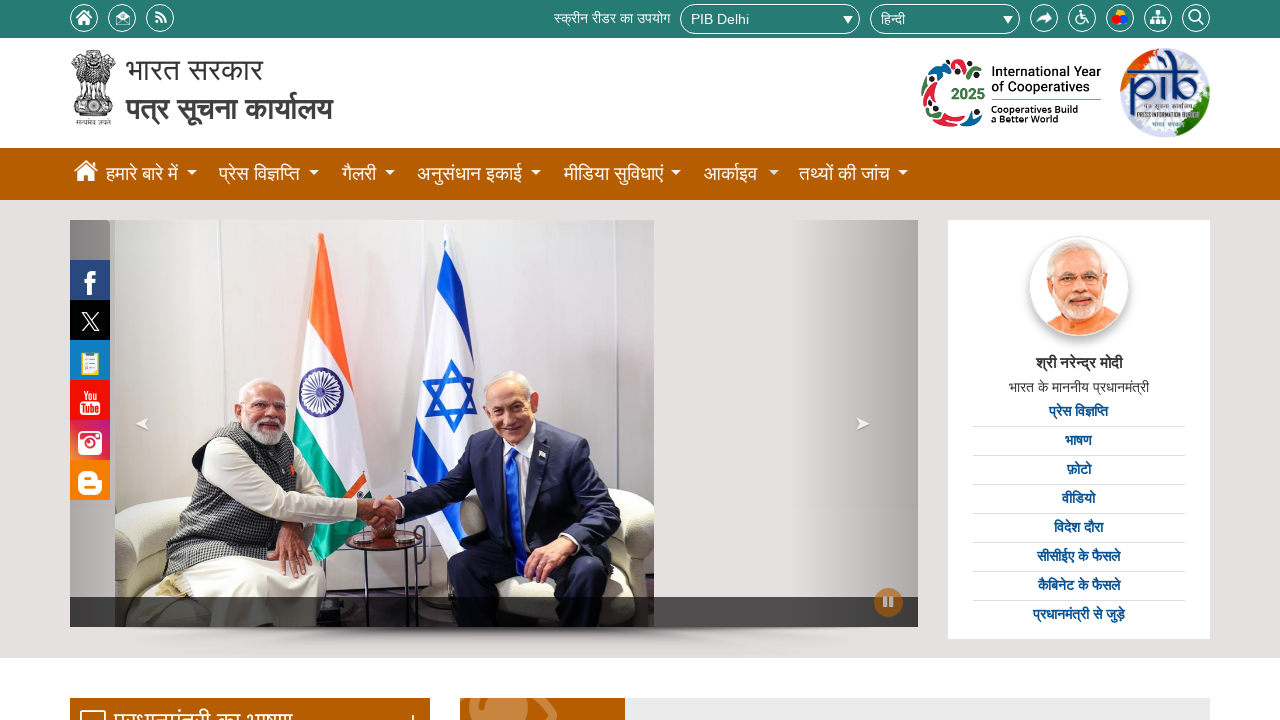

Verified image has alternative text: 'Orange Theme'
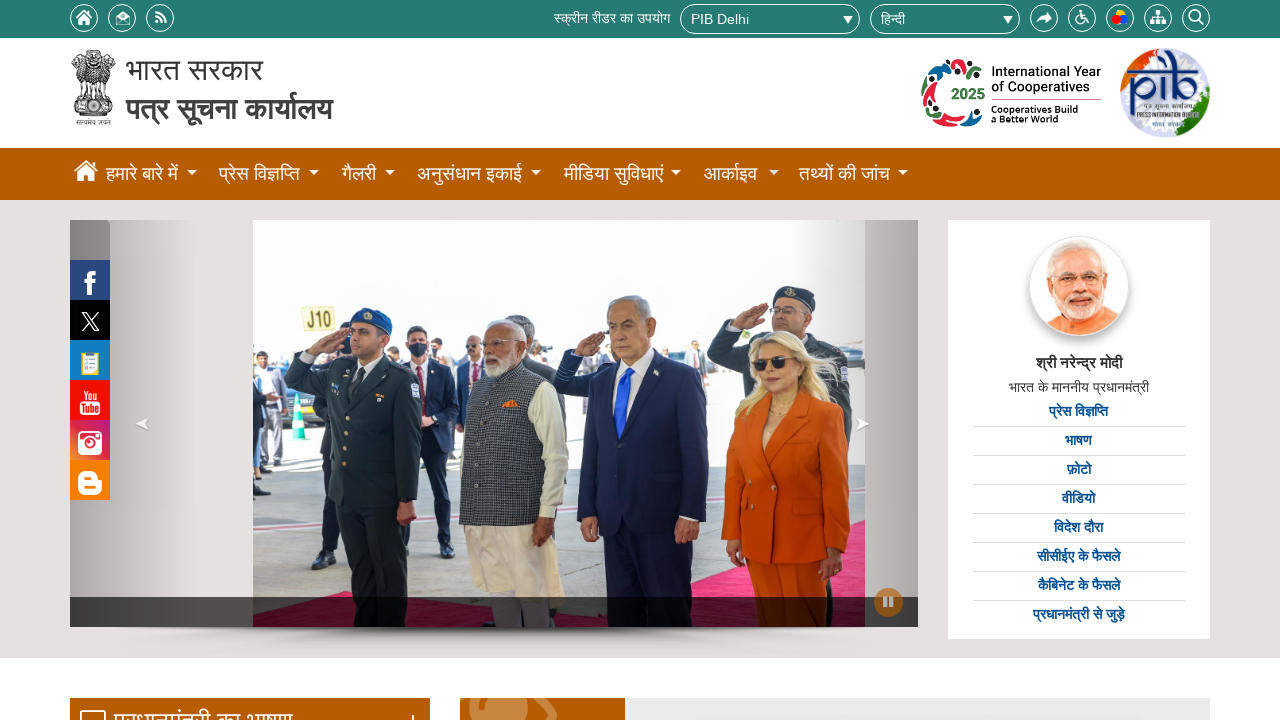

Retrieved alt attribute from an image element
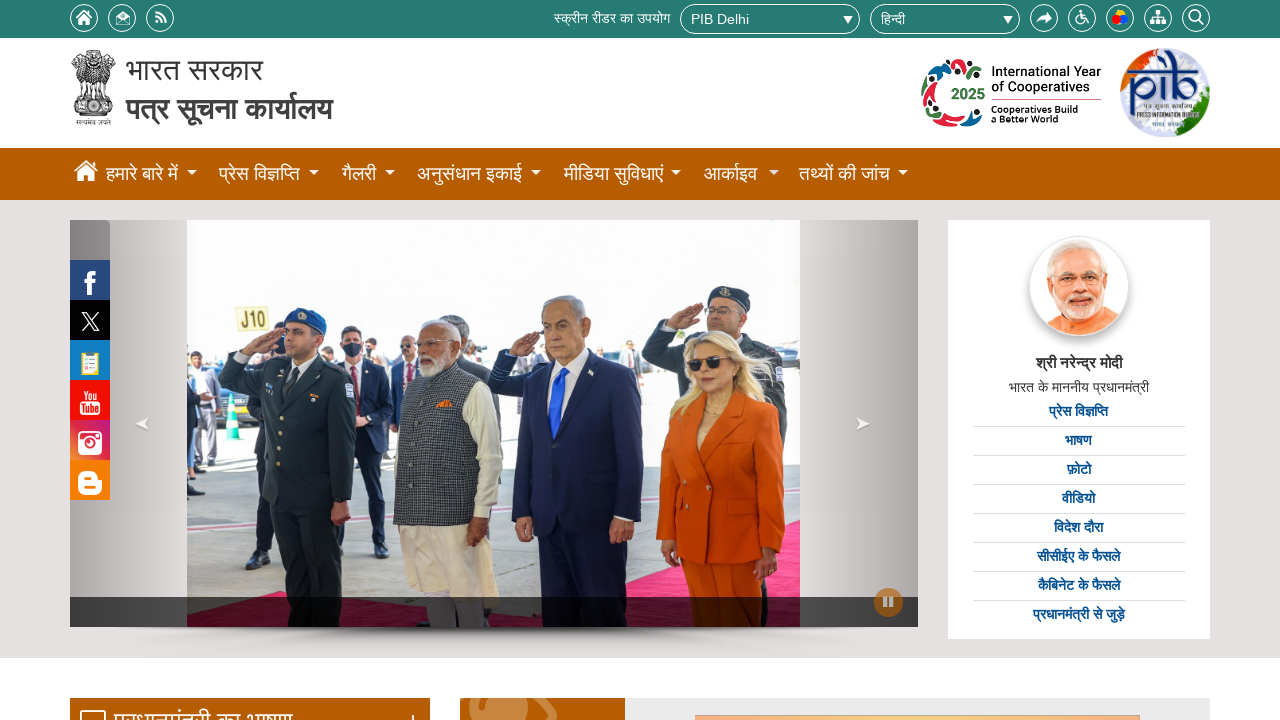

Verified image has alternative text: 'Sitemap'
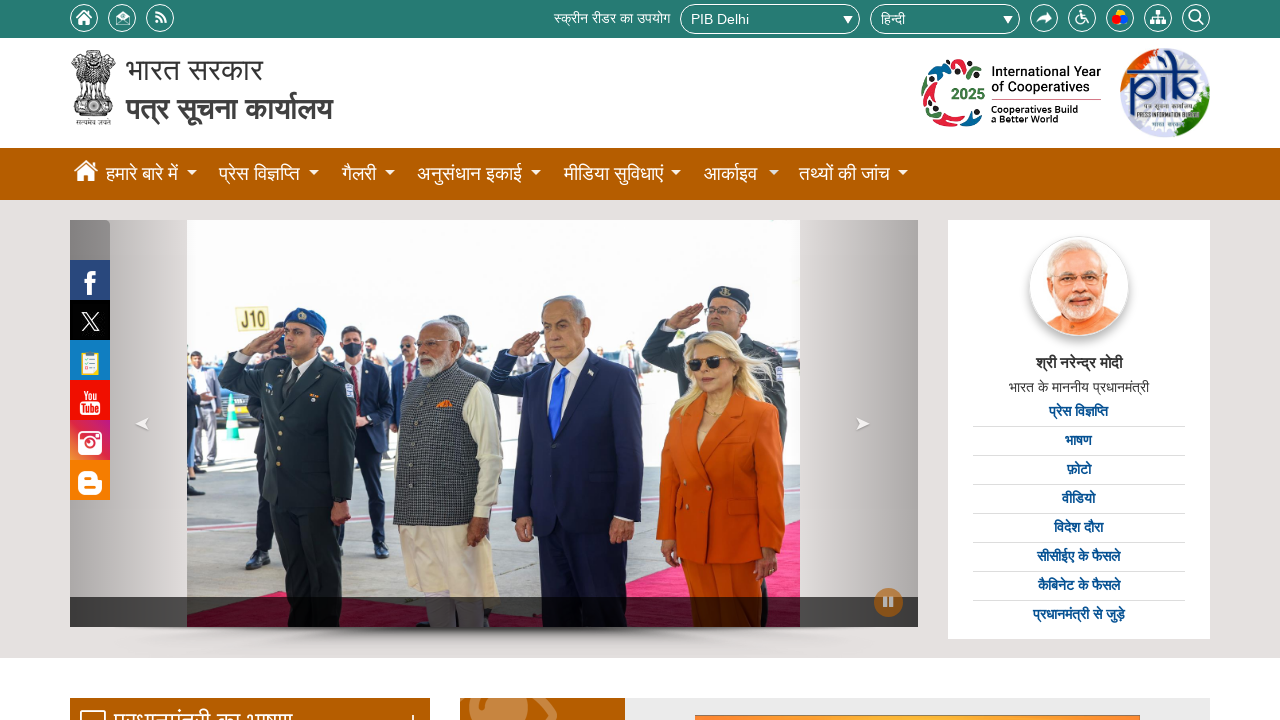

Retrieved alt attribute from an image element
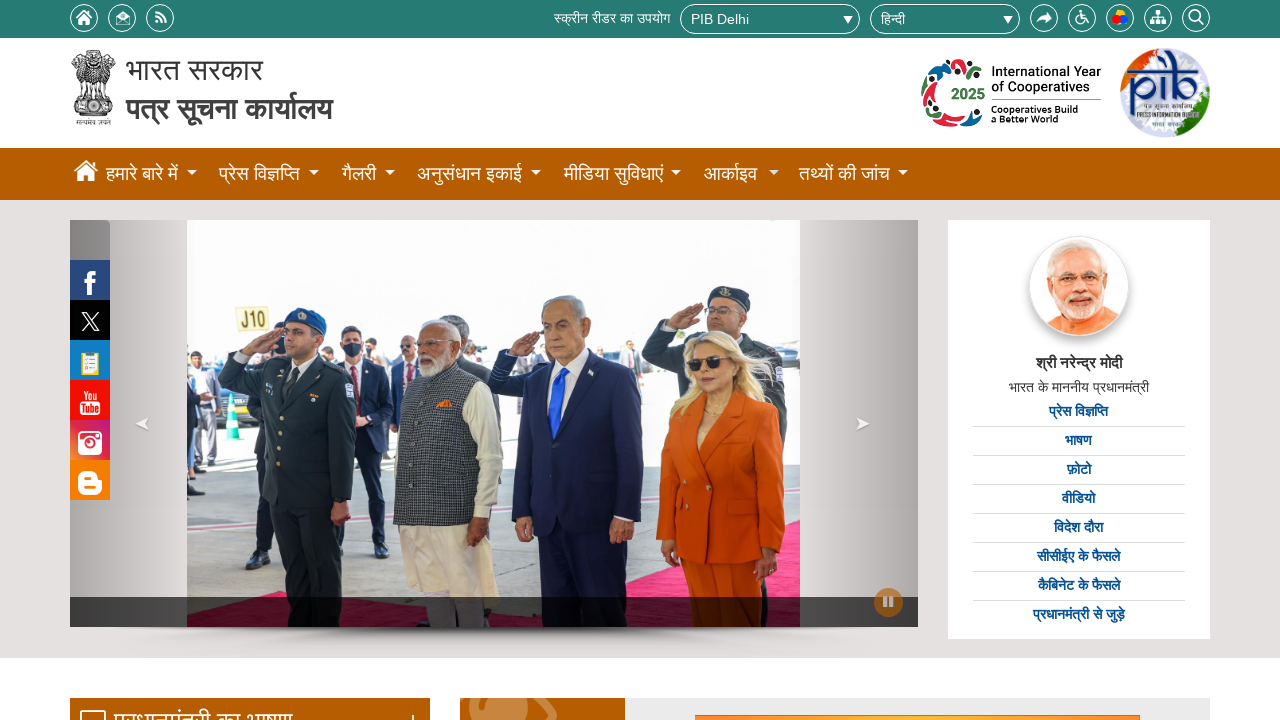

Verified image has alternative text: 'Advance Search'
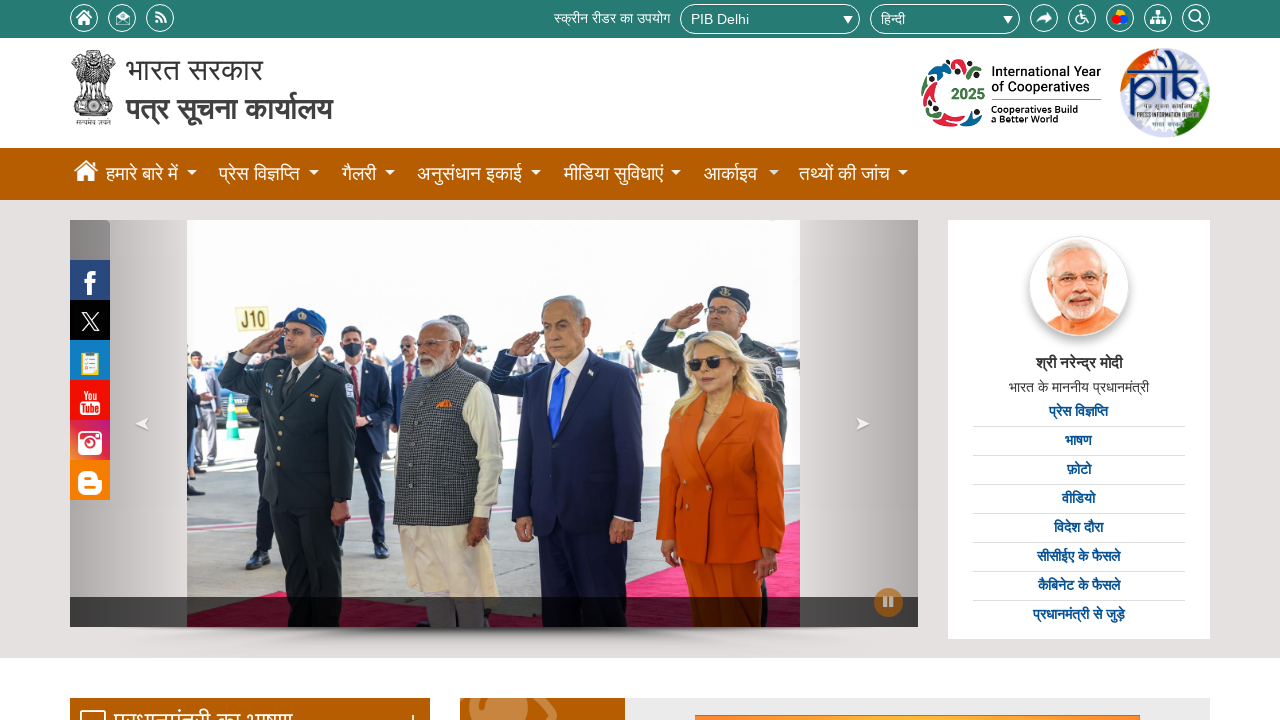

Retrieved alt attribute from an image element
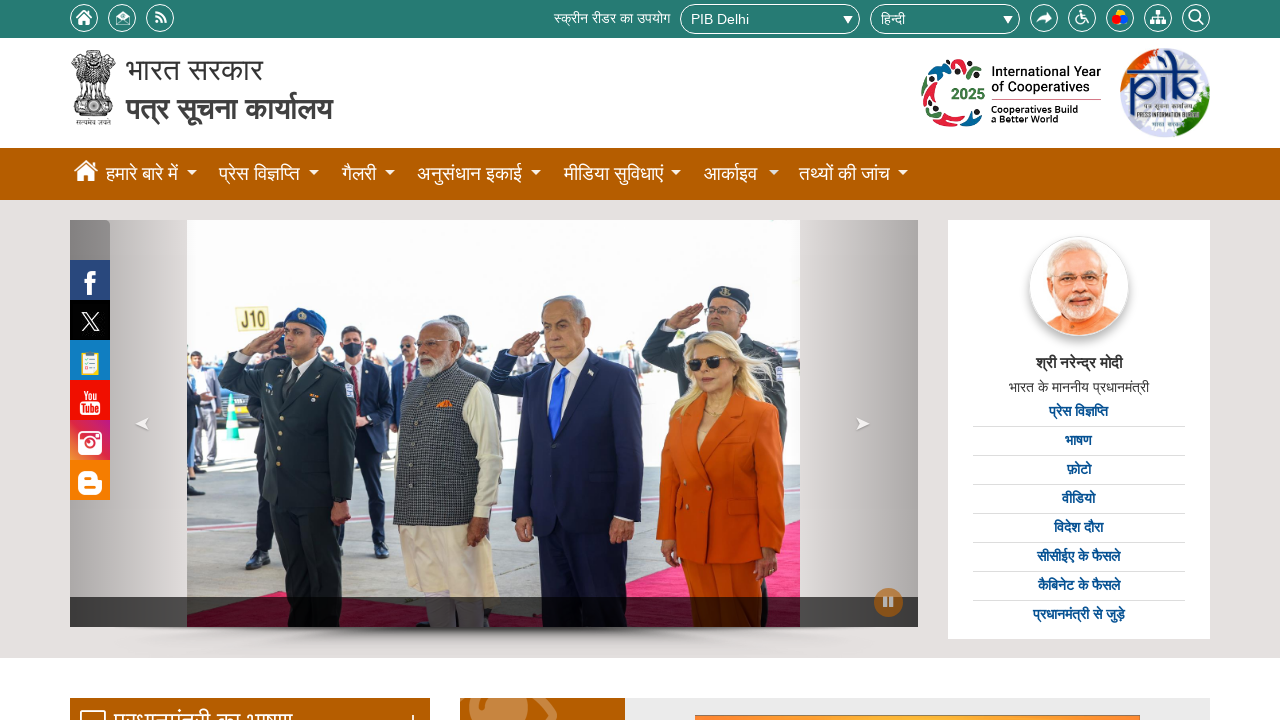

Verified image has alternative text: 'Indian Emblem'
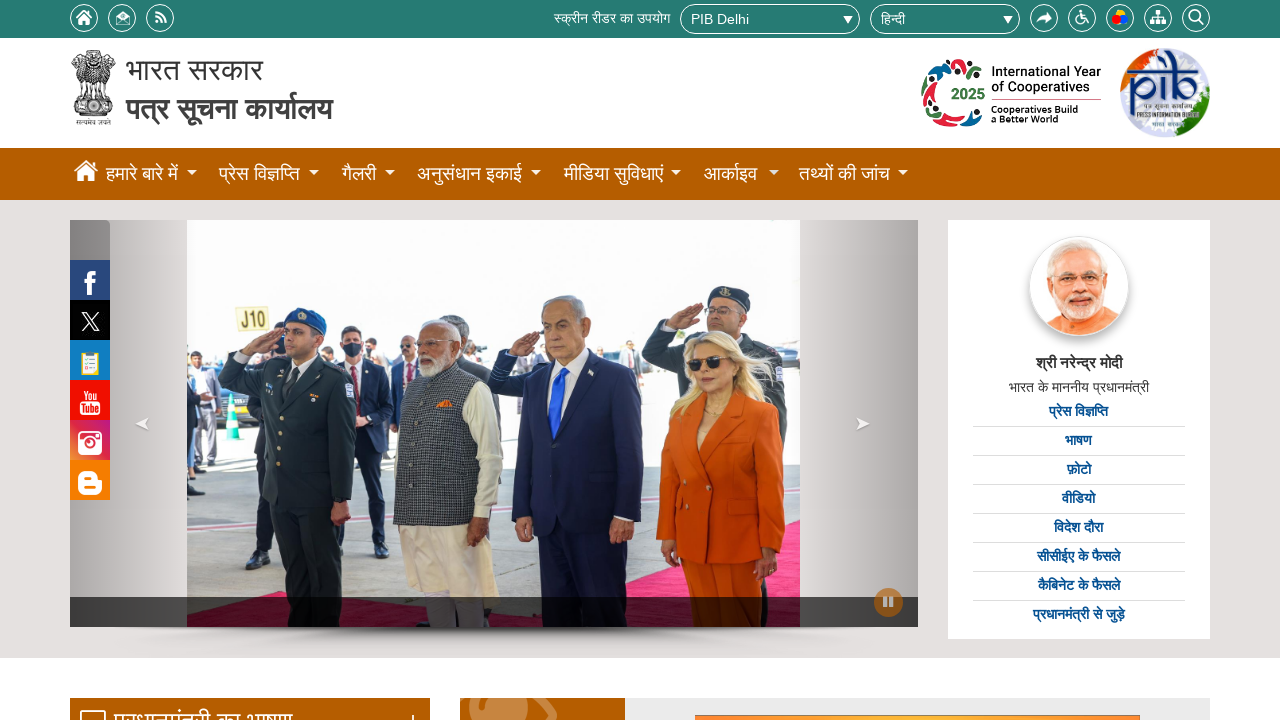

Retrieved alt attribute from an image element
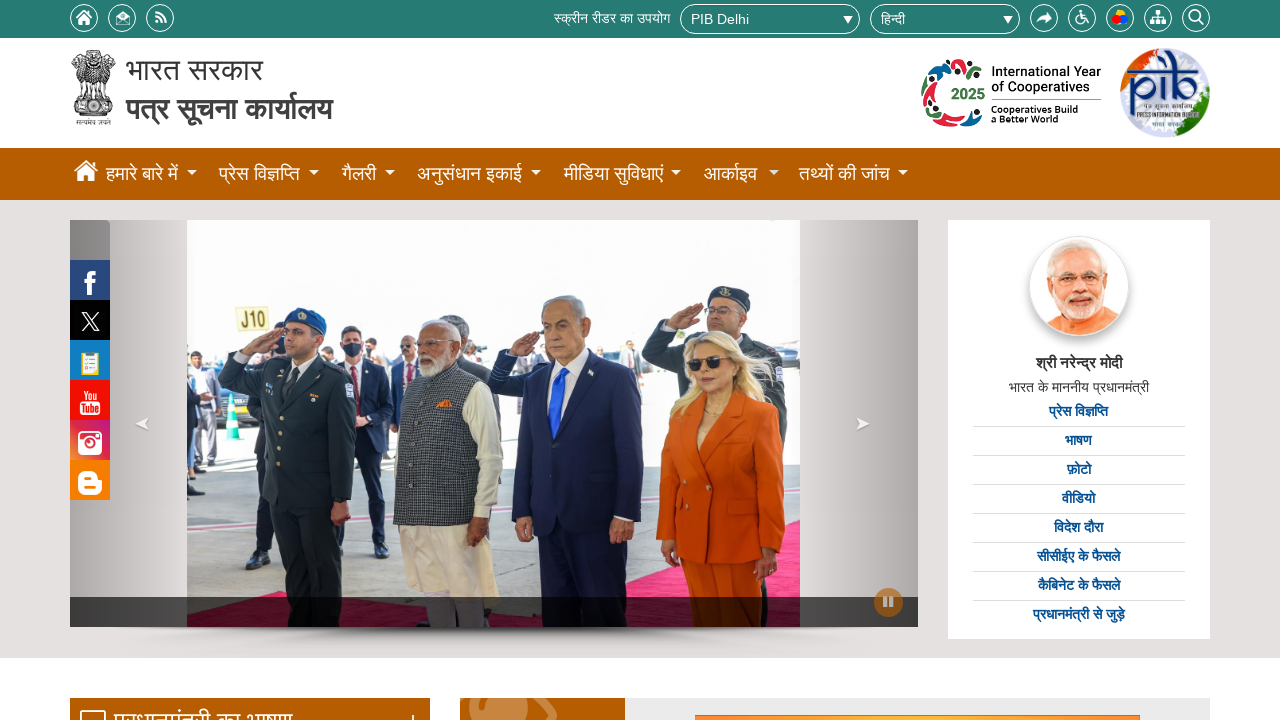

Verified image has alternative text: 'International Year of Cooperatives'
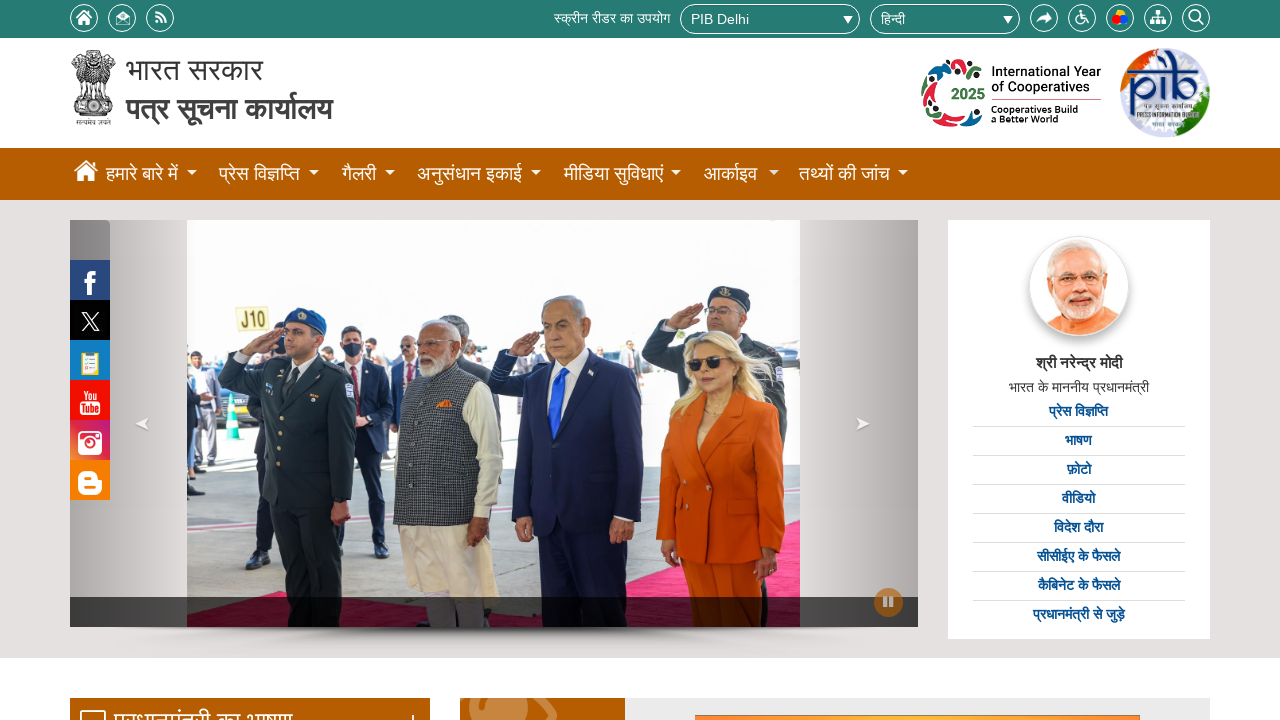

Retrieved alt attribute from an image element
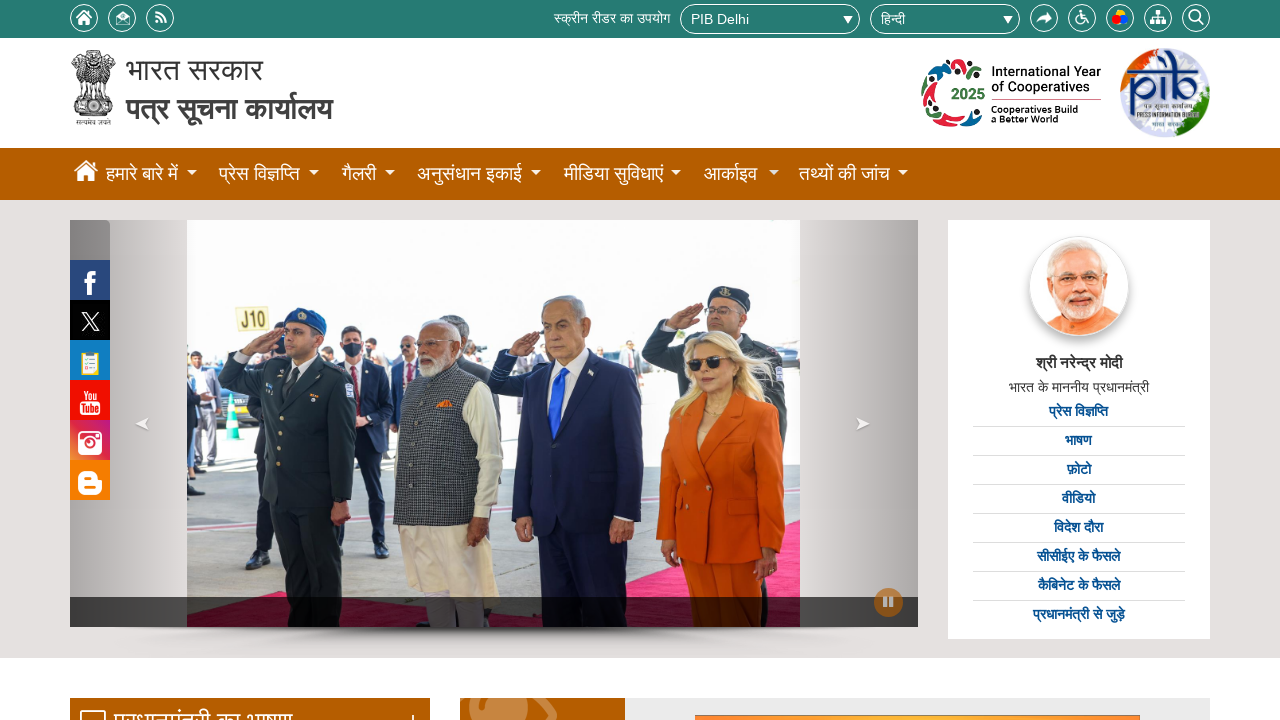

Verified image has alternative text: 'Press Information Bureau'
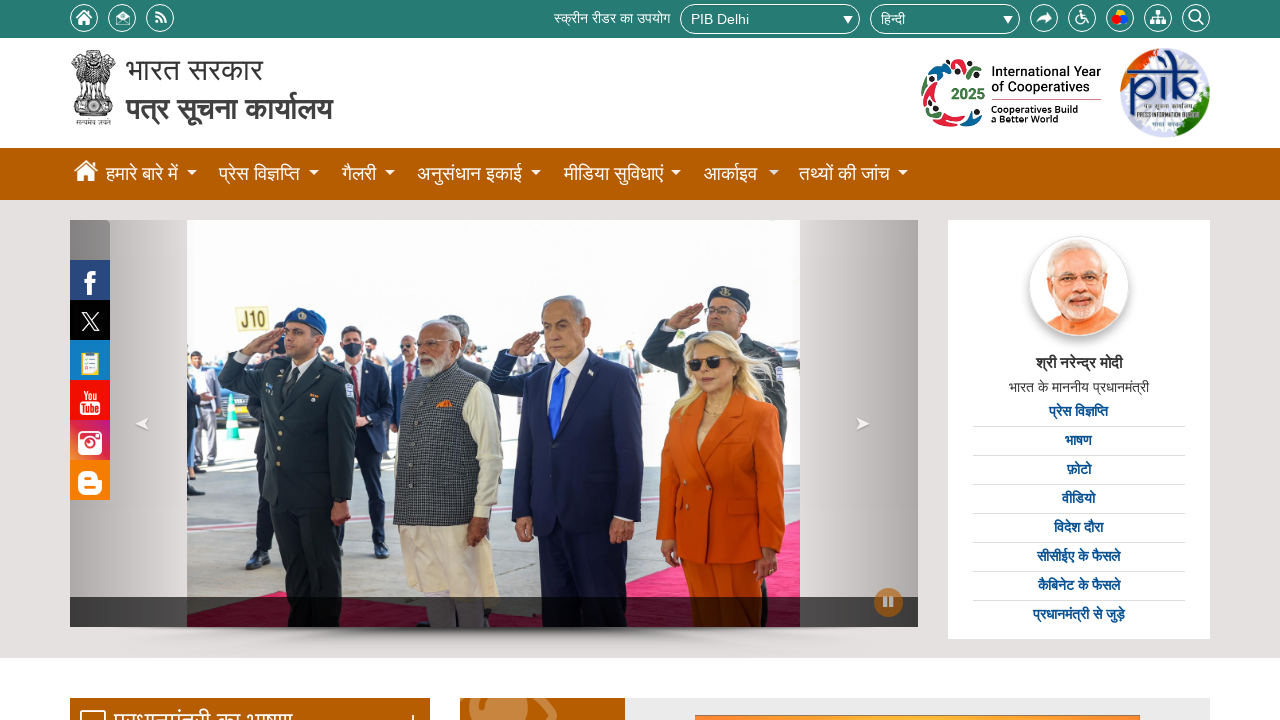

Retrieved alt attribute from an image element
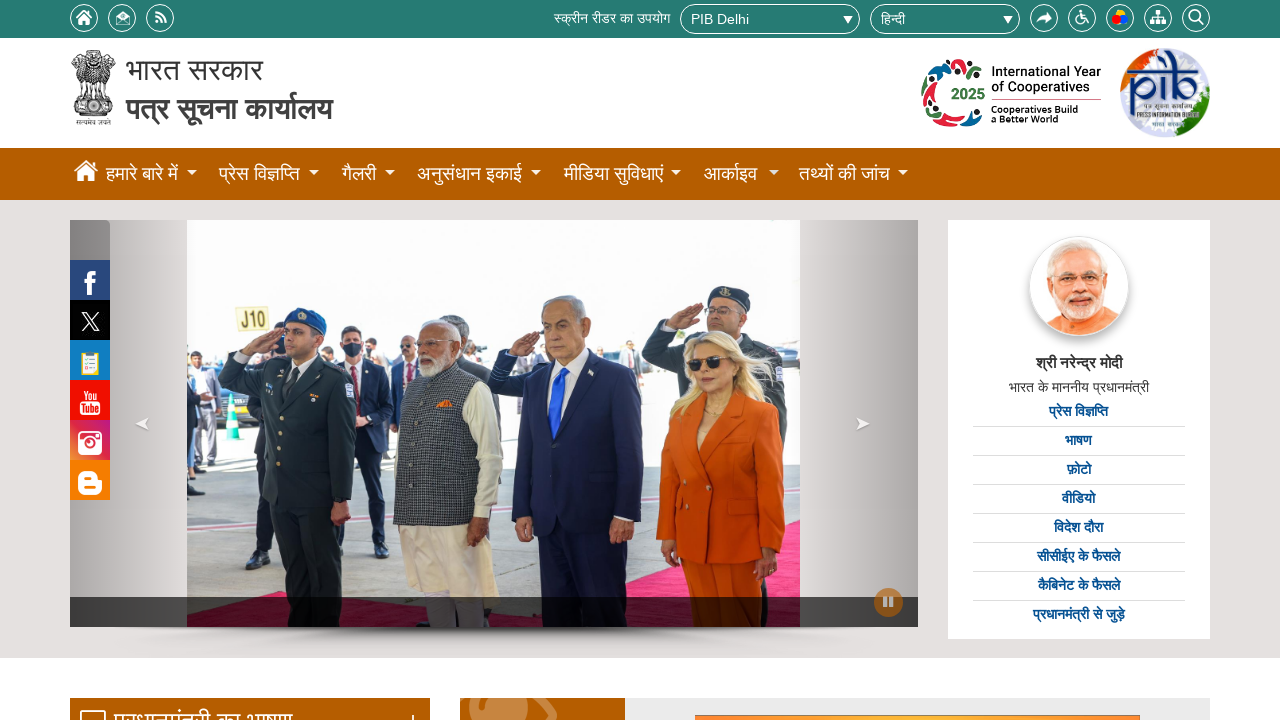

Verified image has alternative text: 'Banner Image'
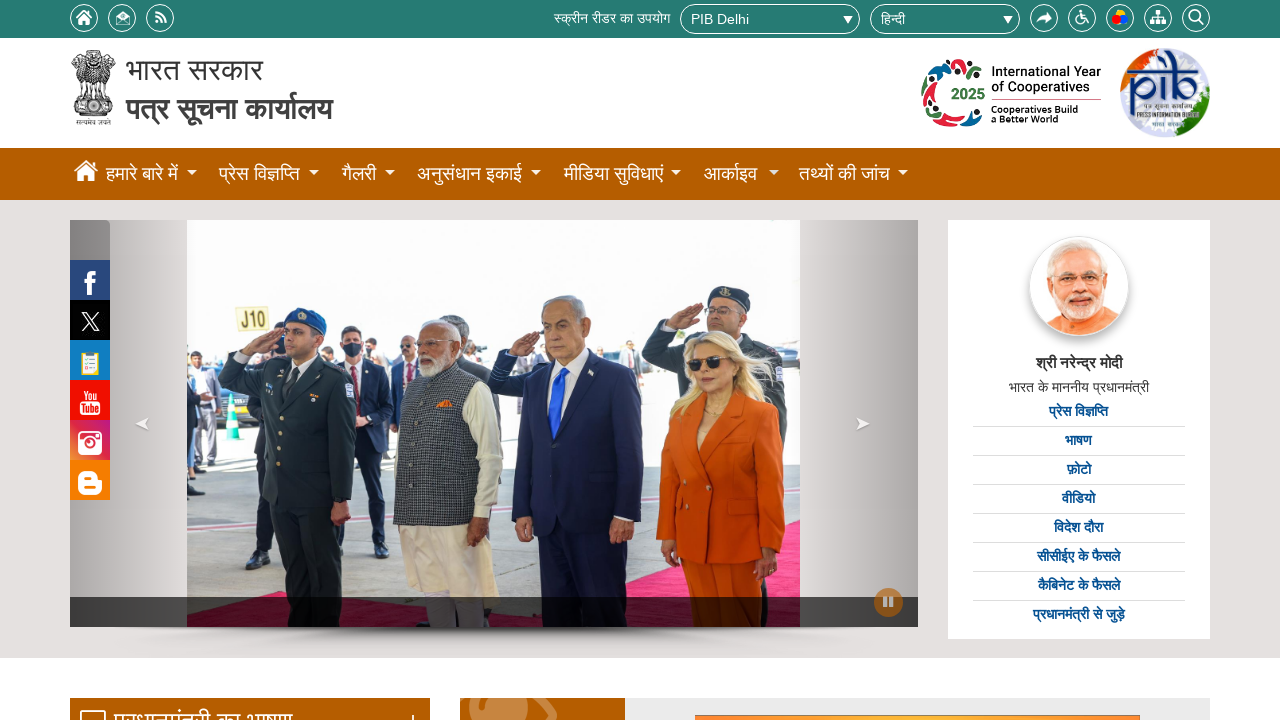

Retrieved alt attribute from an image element
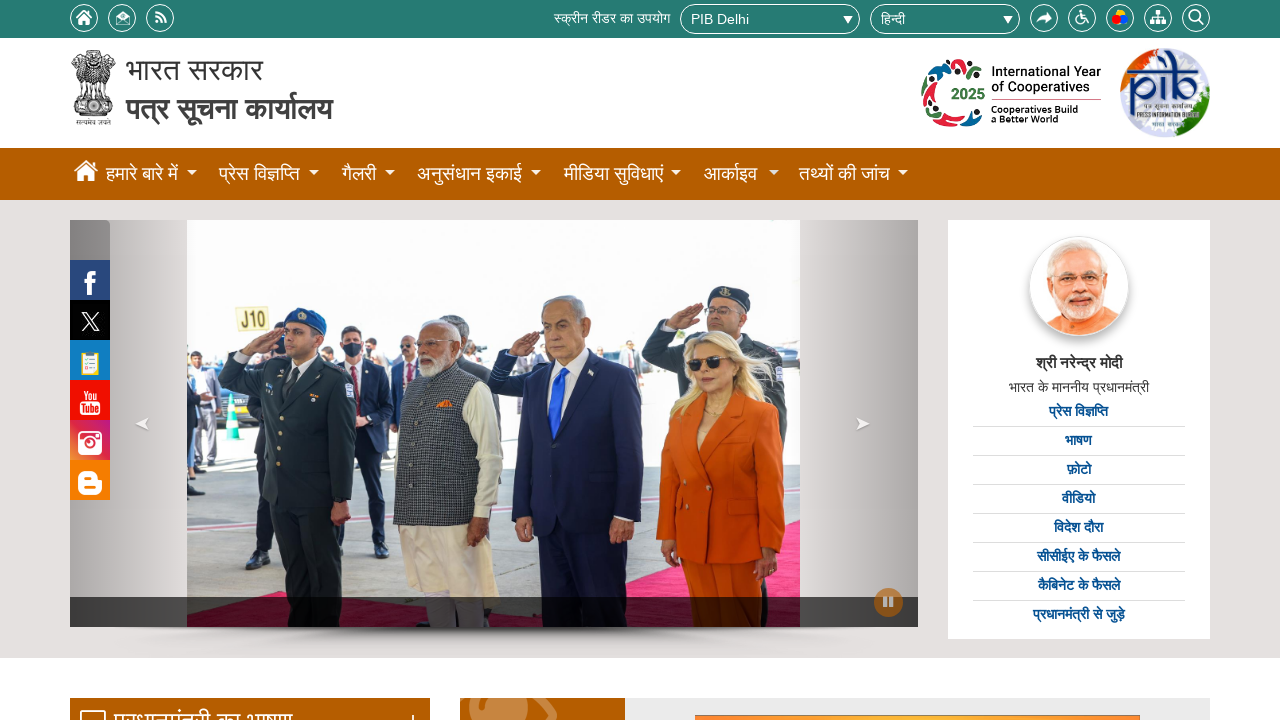

Verified image has alternative text: 'Banner Image'
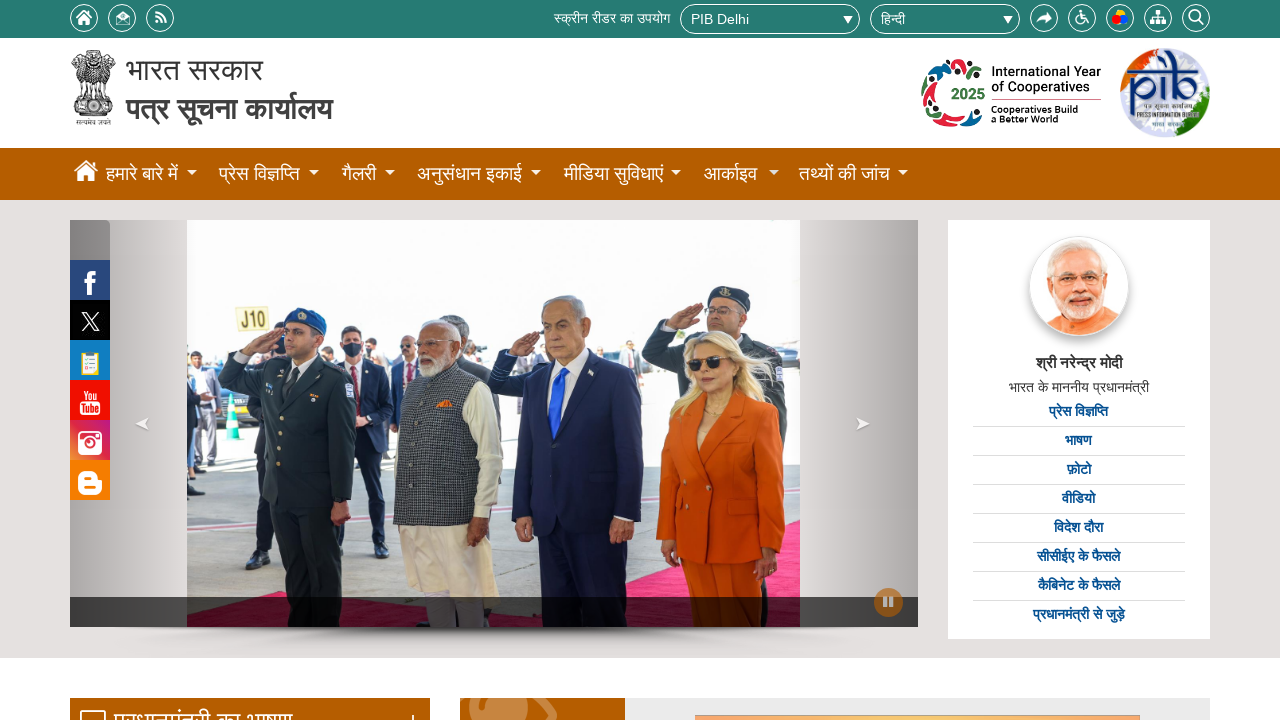

Retrieved alt attribute from an image element
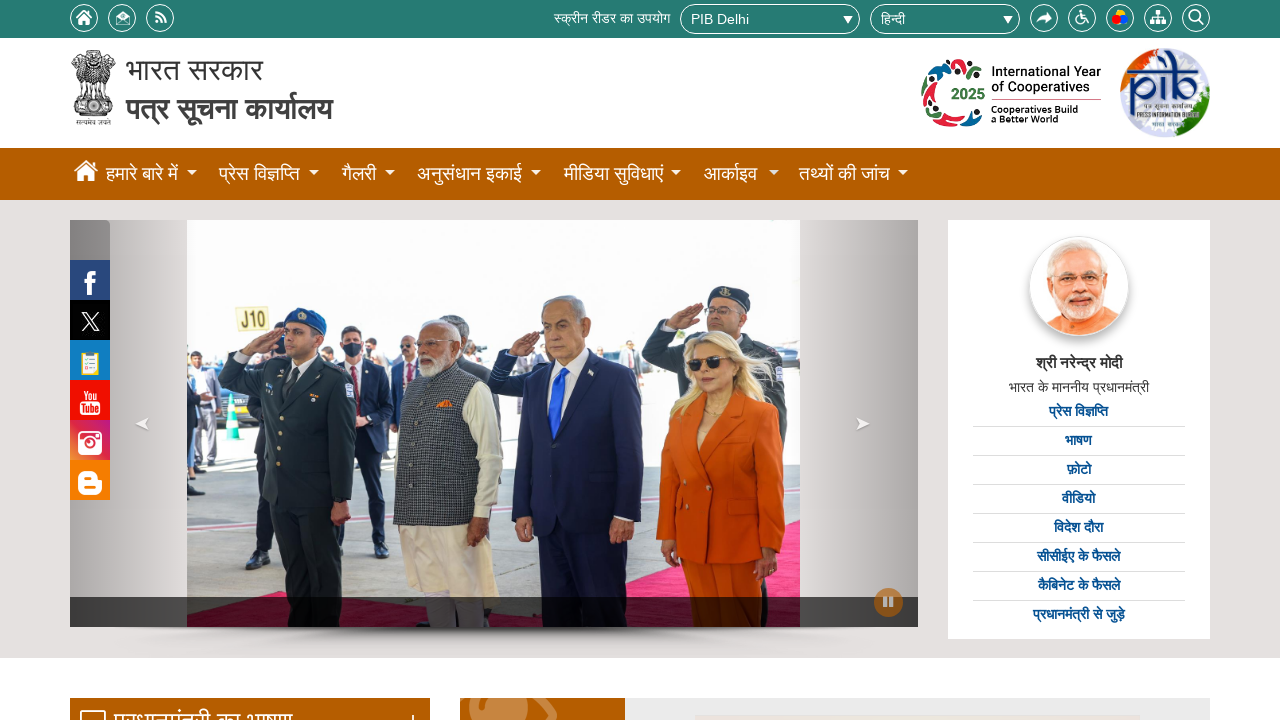

Verified image has alternative text: 'Banner Image'
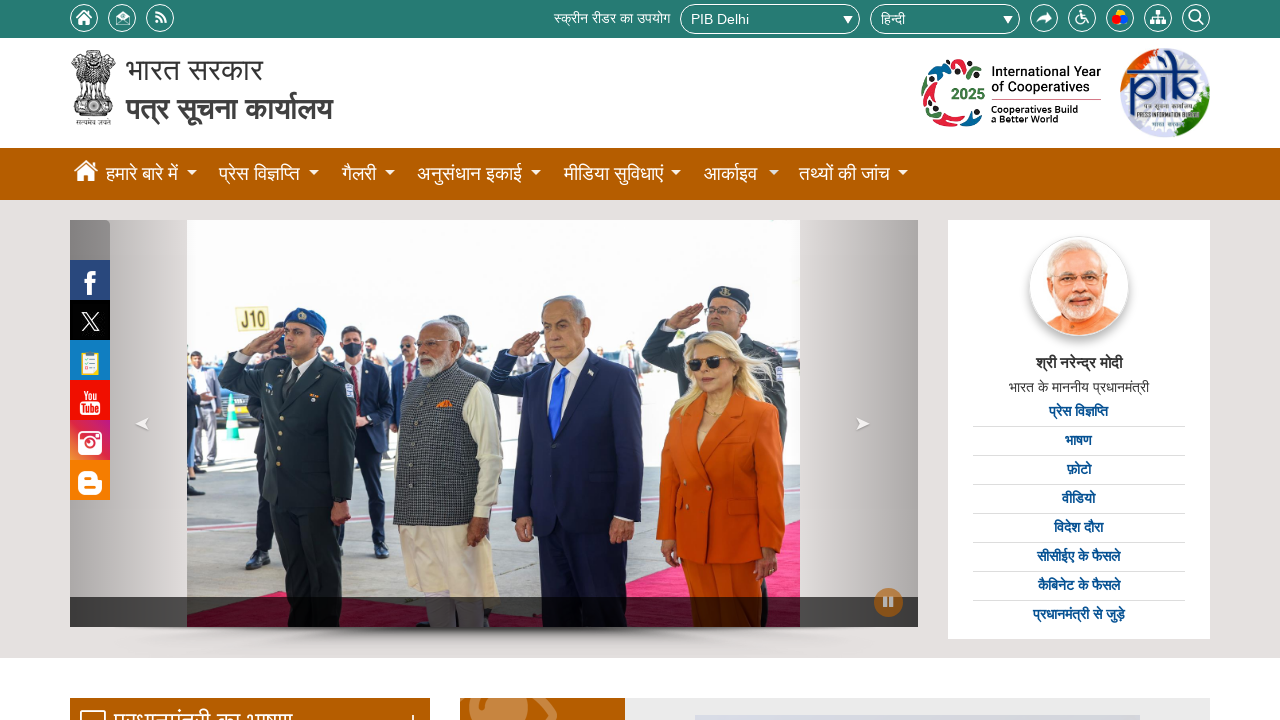

Retrieved alt attribute from an image element
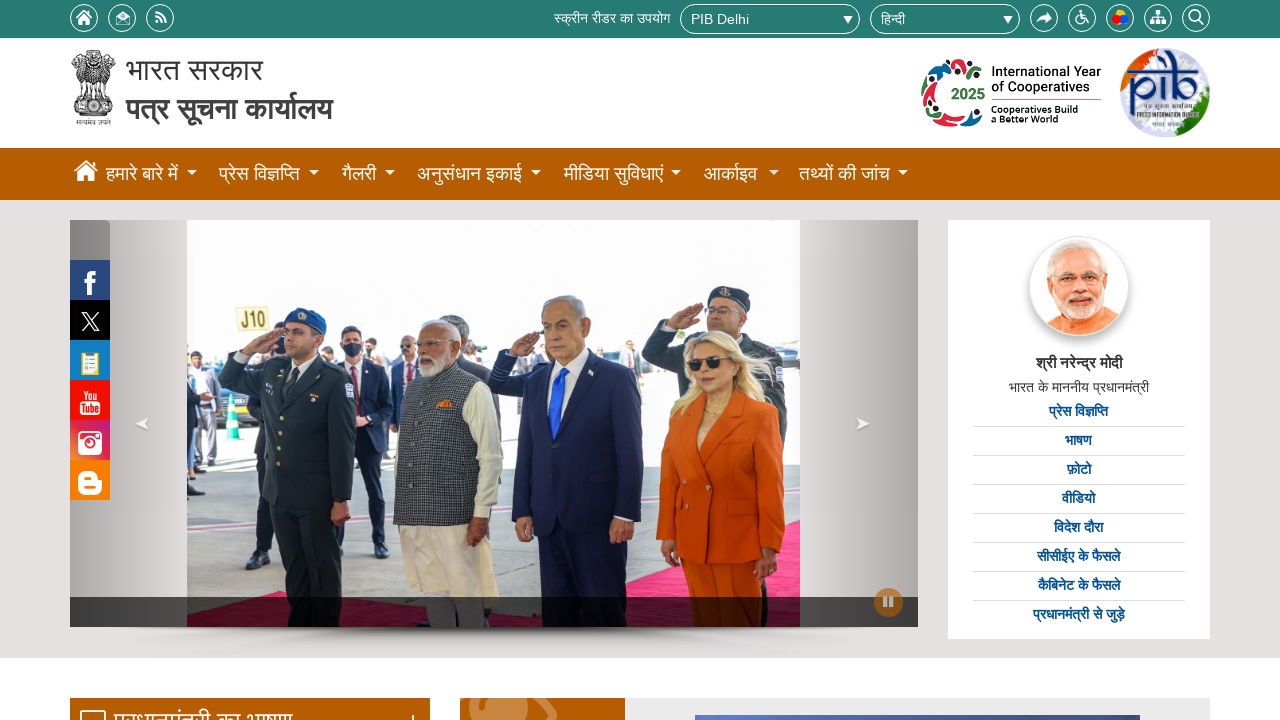

Verified image has alternative text: 'Banner Image'
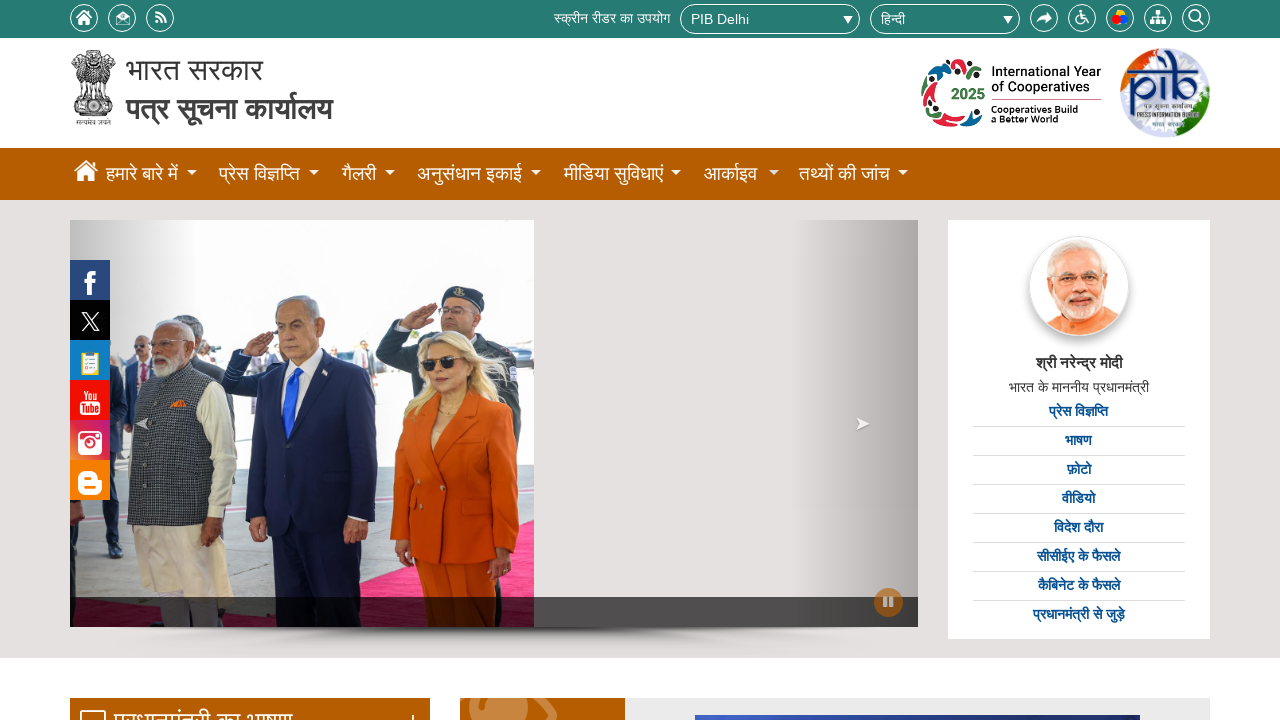

Retrieved alt attribute from an image element
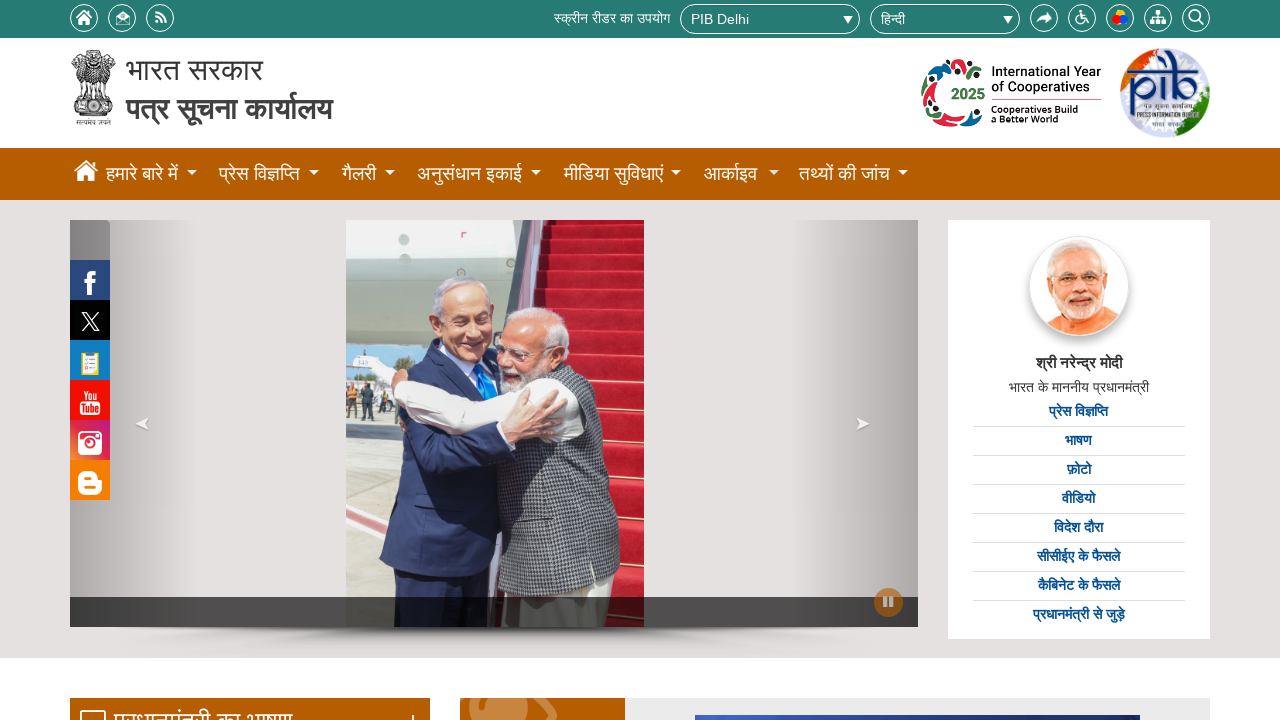

Verified image has alternative text: 'Banner Image'
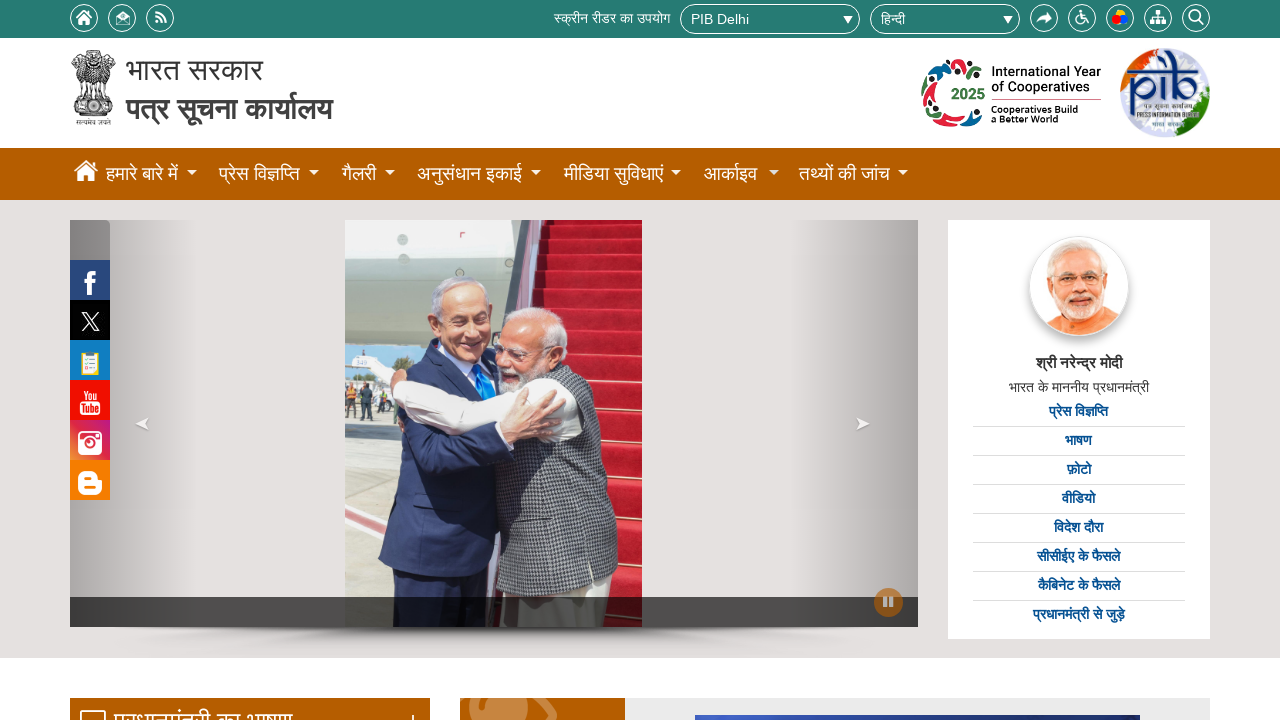

Retrieved alt attribute from an image element
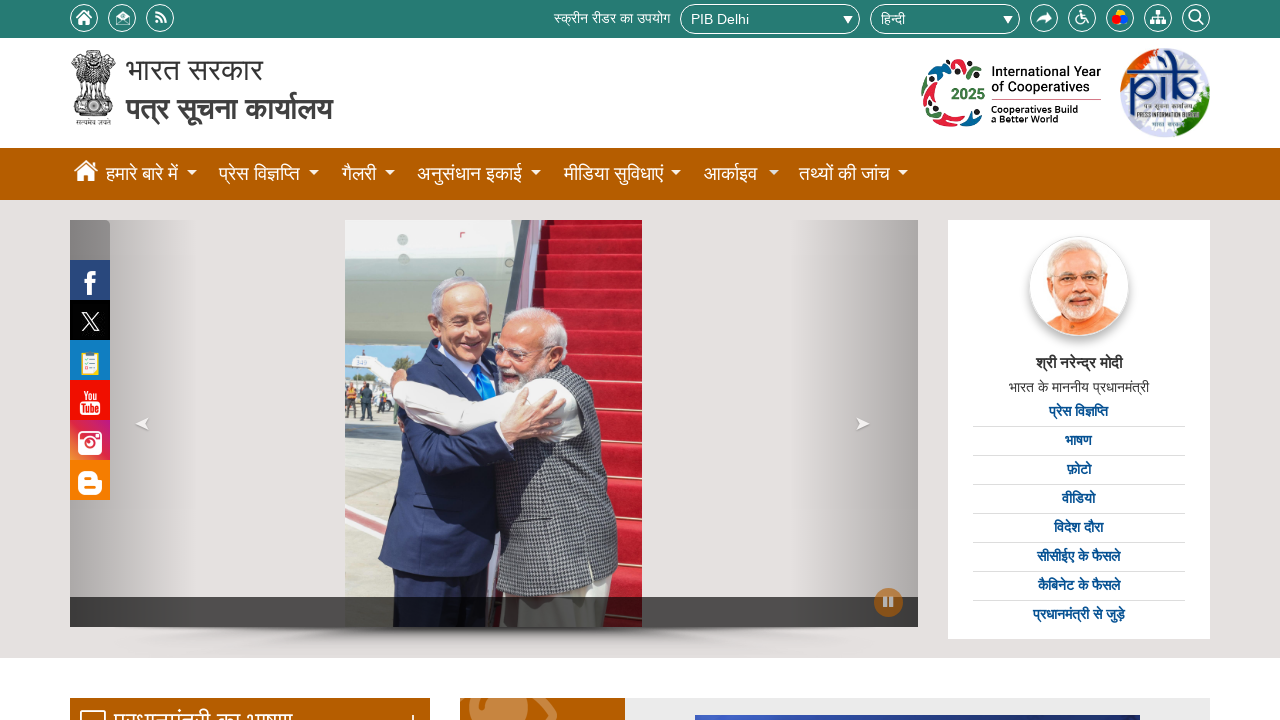

Verified image has alternative text: 'Banner Image'
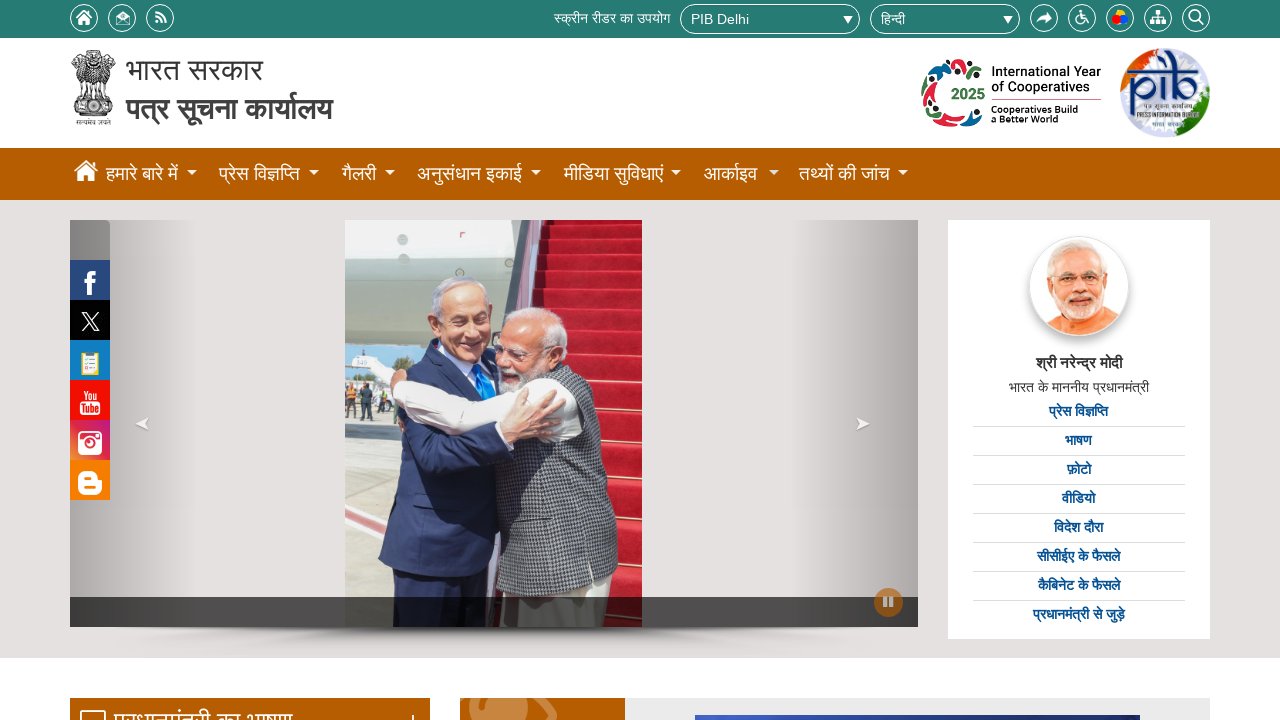

Retrieved alt attribute from an image element
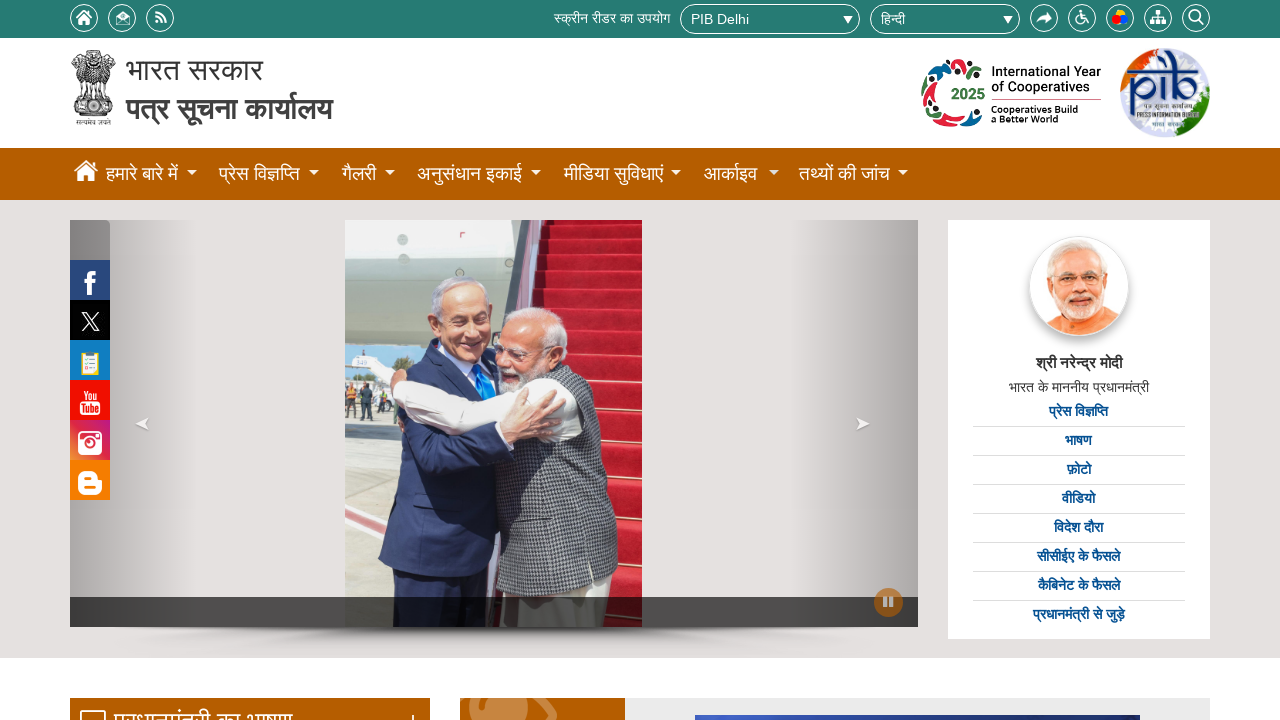

Verified image has alternative text: 'Banner Image'
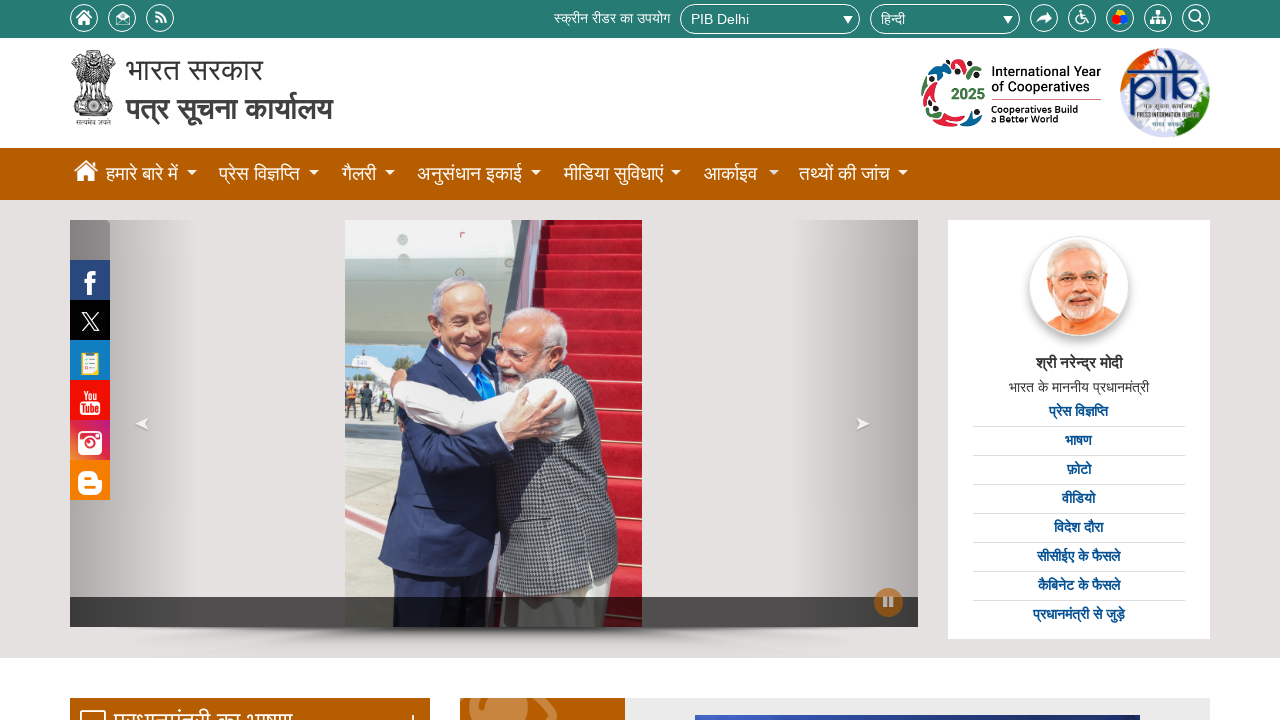

Retrieved alt attribute from an image element
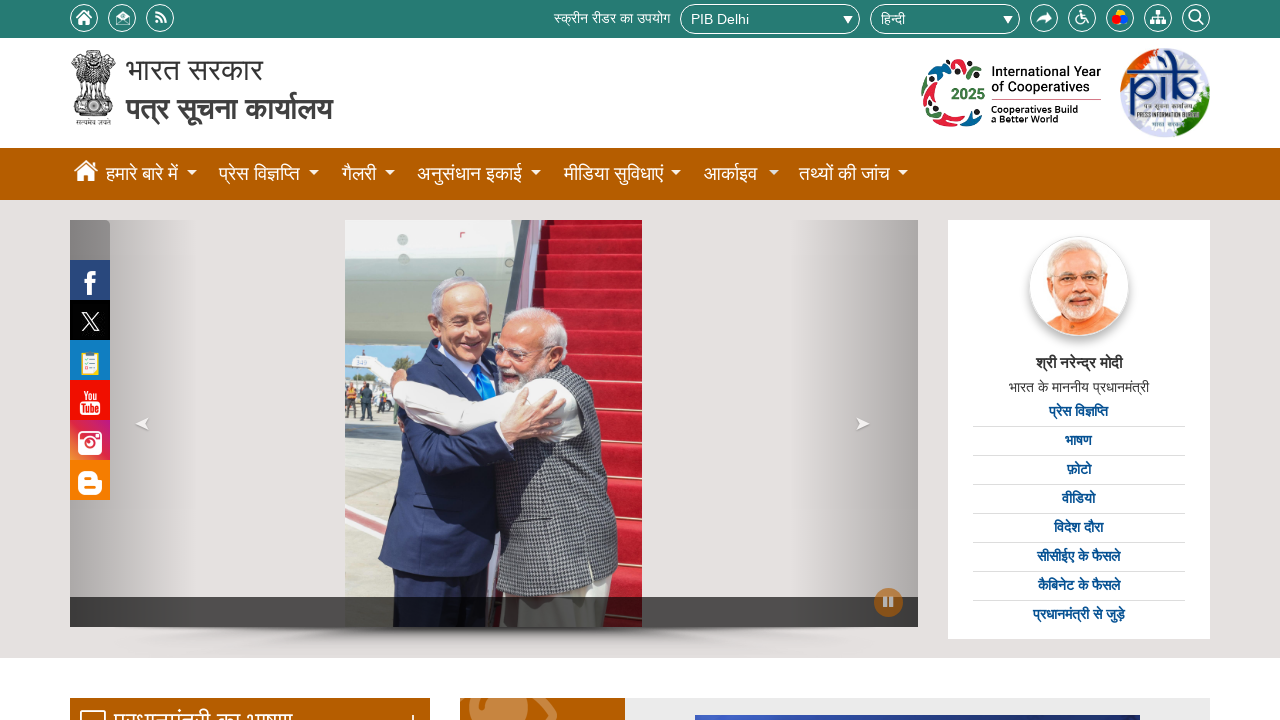

Verified image has alternative text: 'Banner Image'
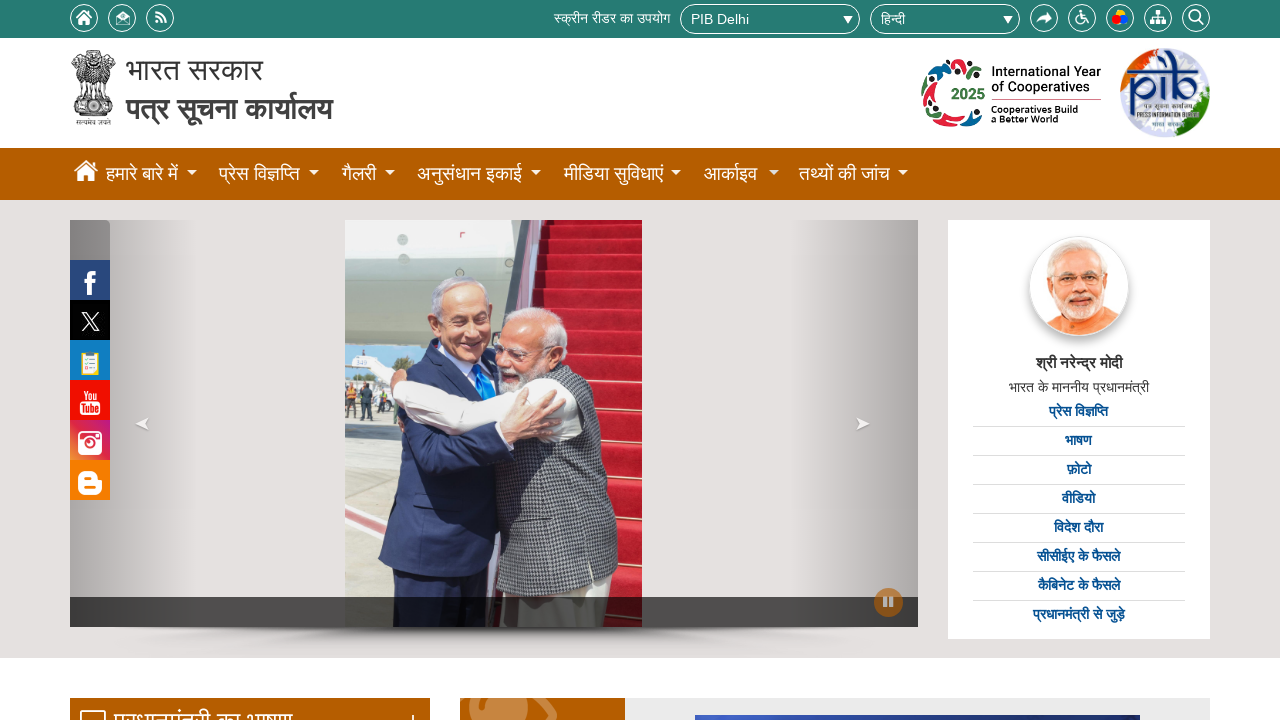

Retrieved alt attribute from an image element
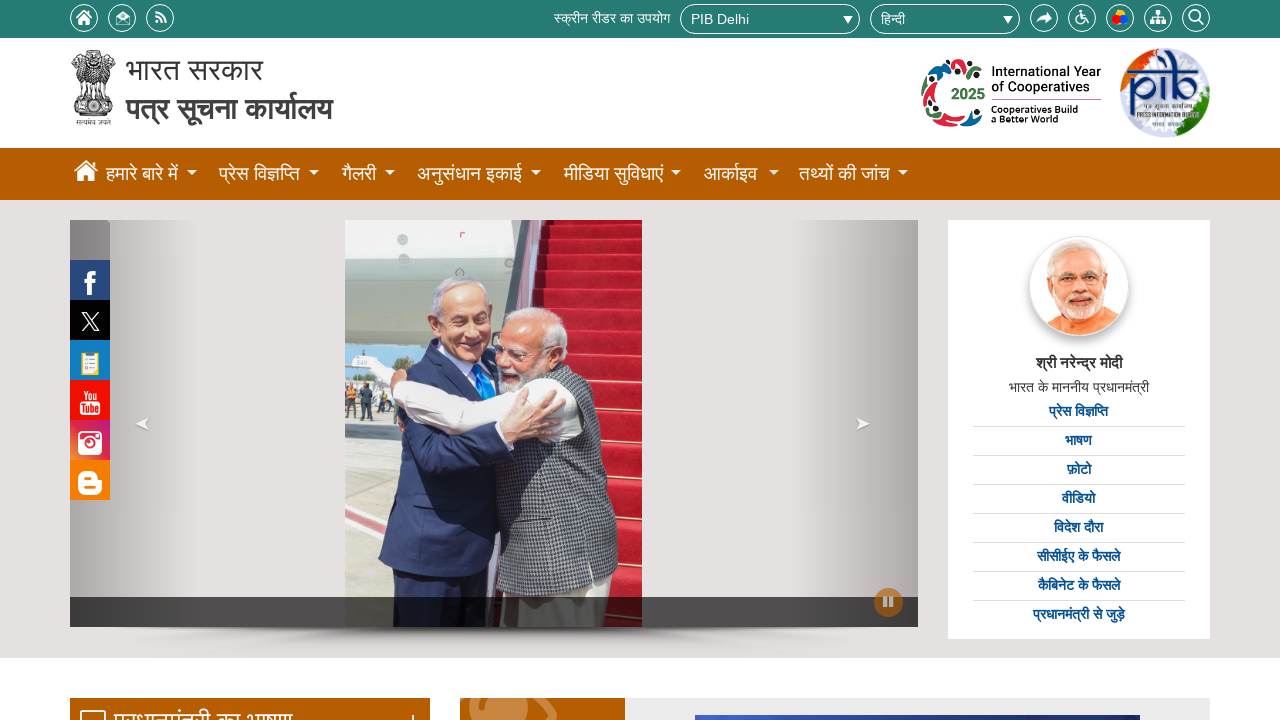

Verified image has alternative text: 'Banner Image'
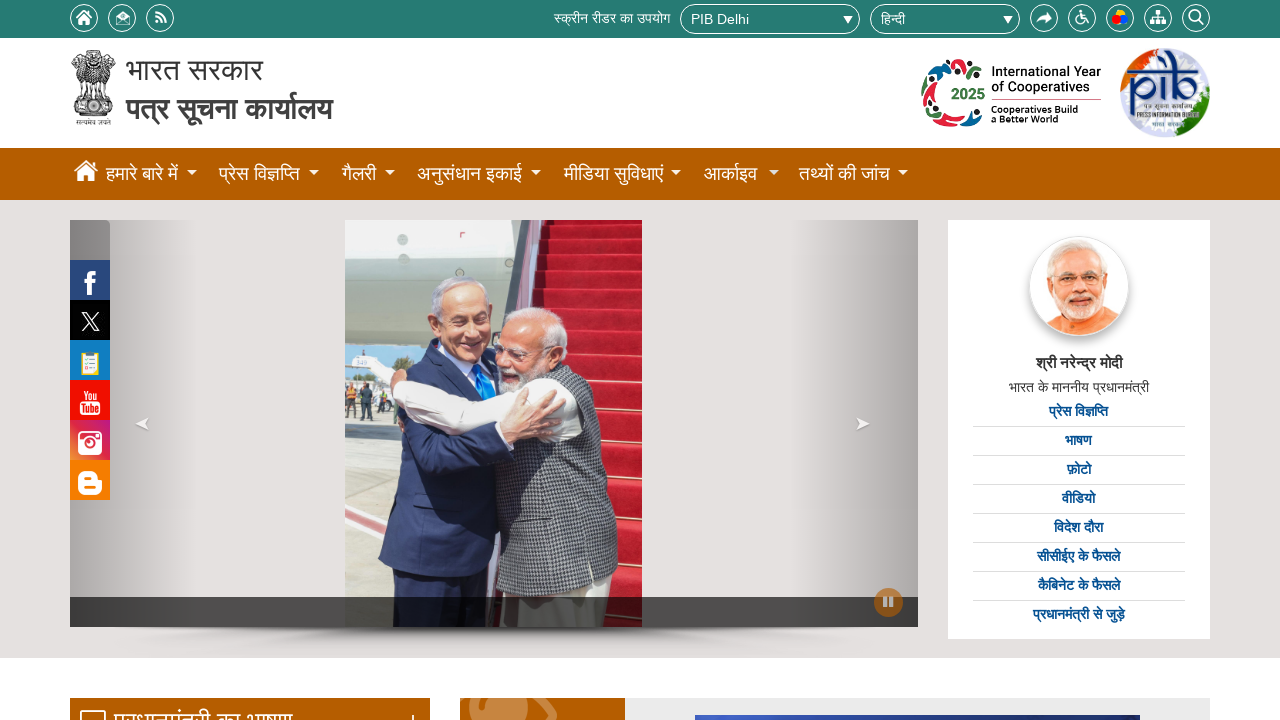

Retrieved alt attribute from an image element
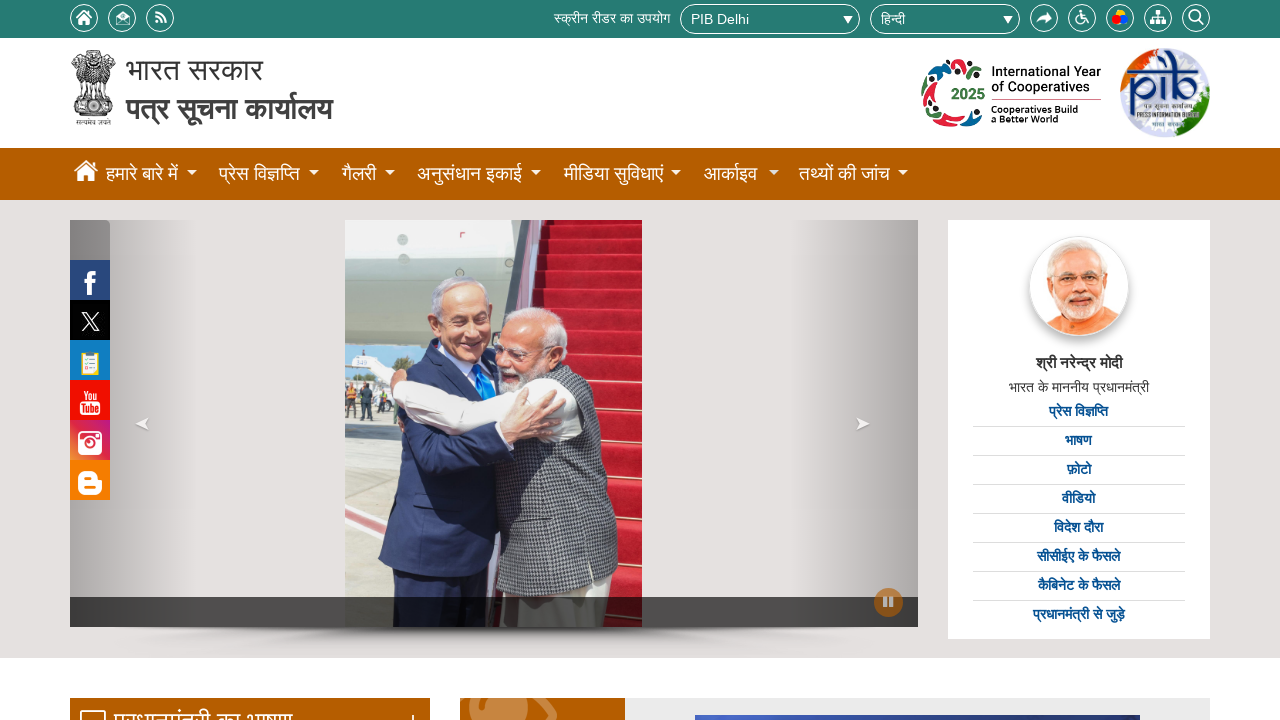

Verified image has alternative text: 'Banner Image'
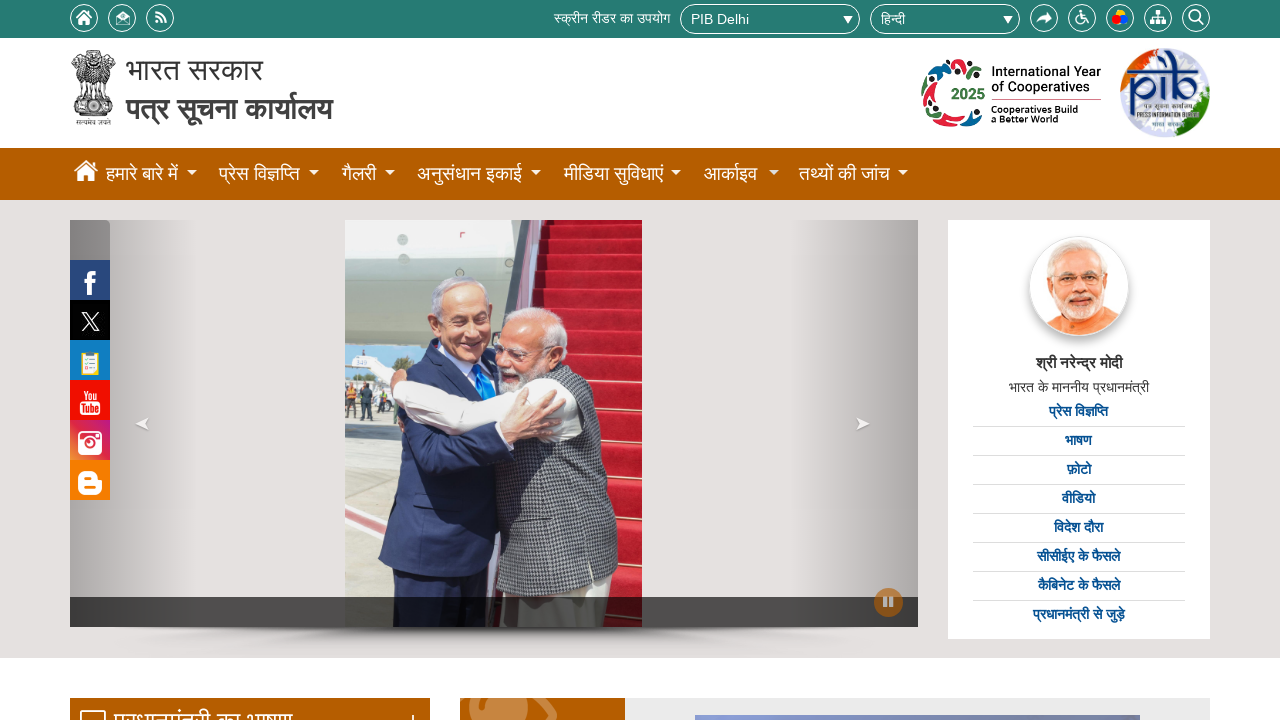

Retrieved alt attribute from an image element
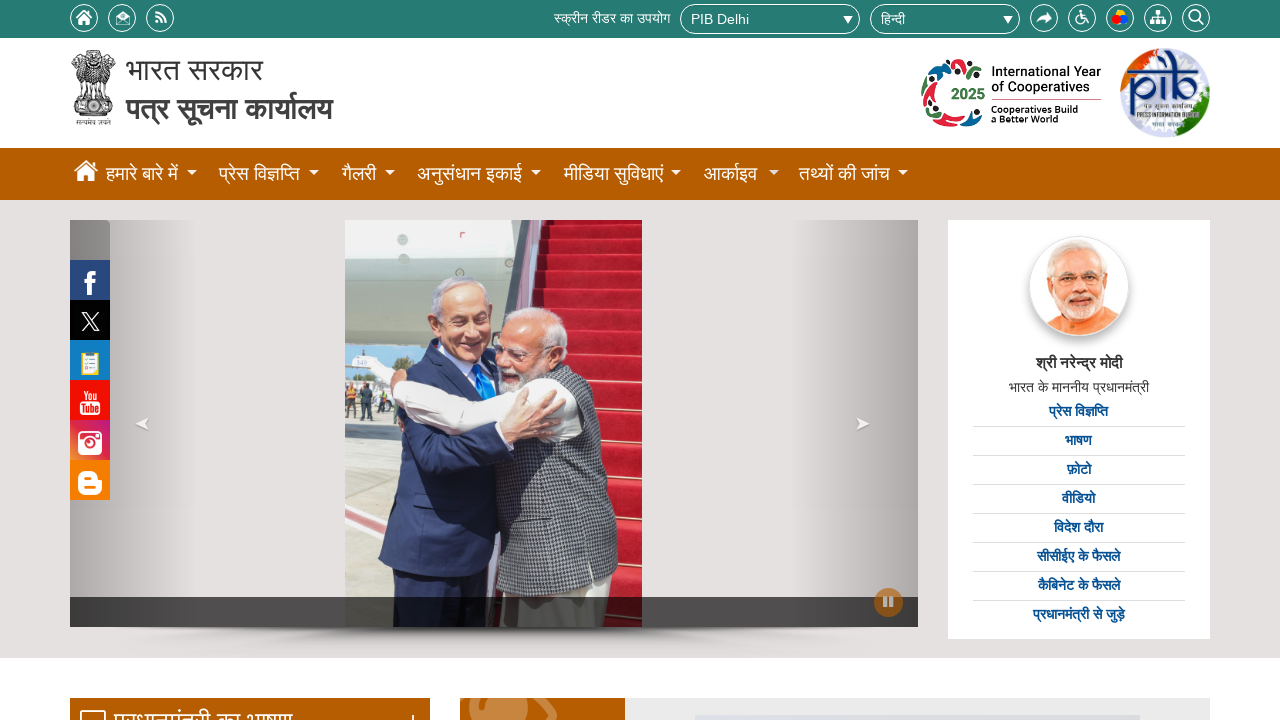

Retrieved alt attribute from an image element
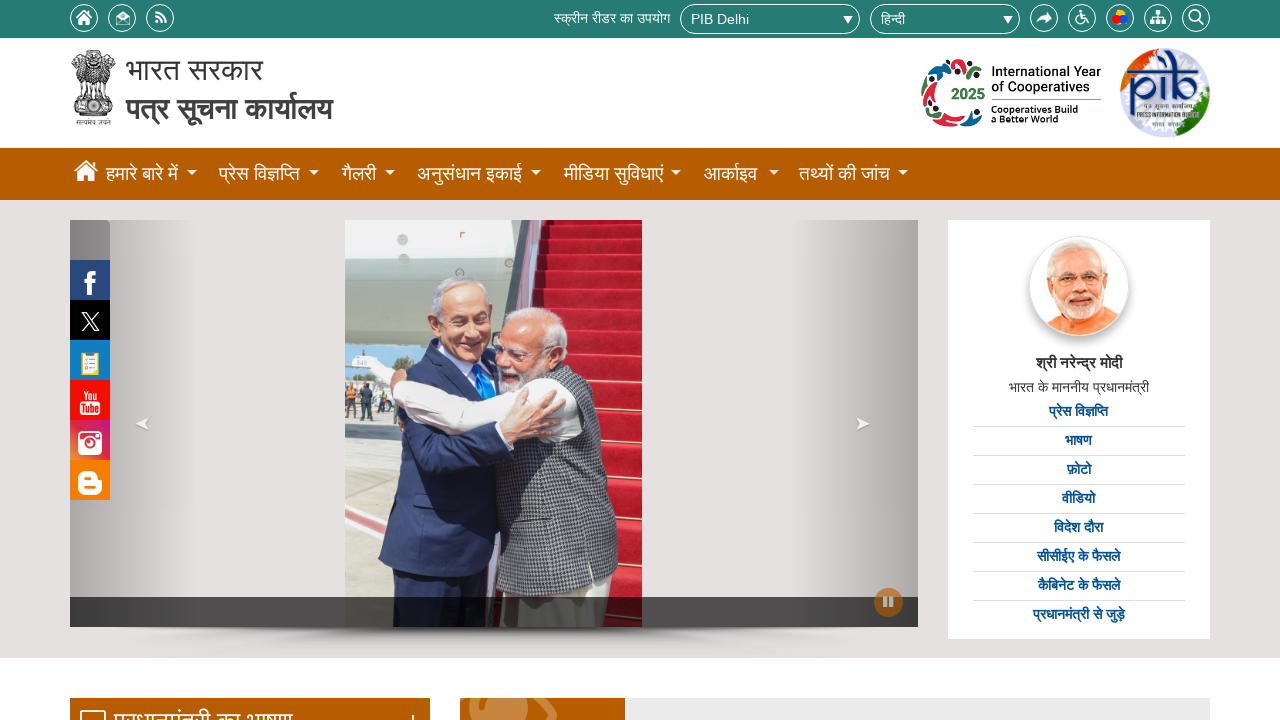

Verified image has alternative text: 'PM'
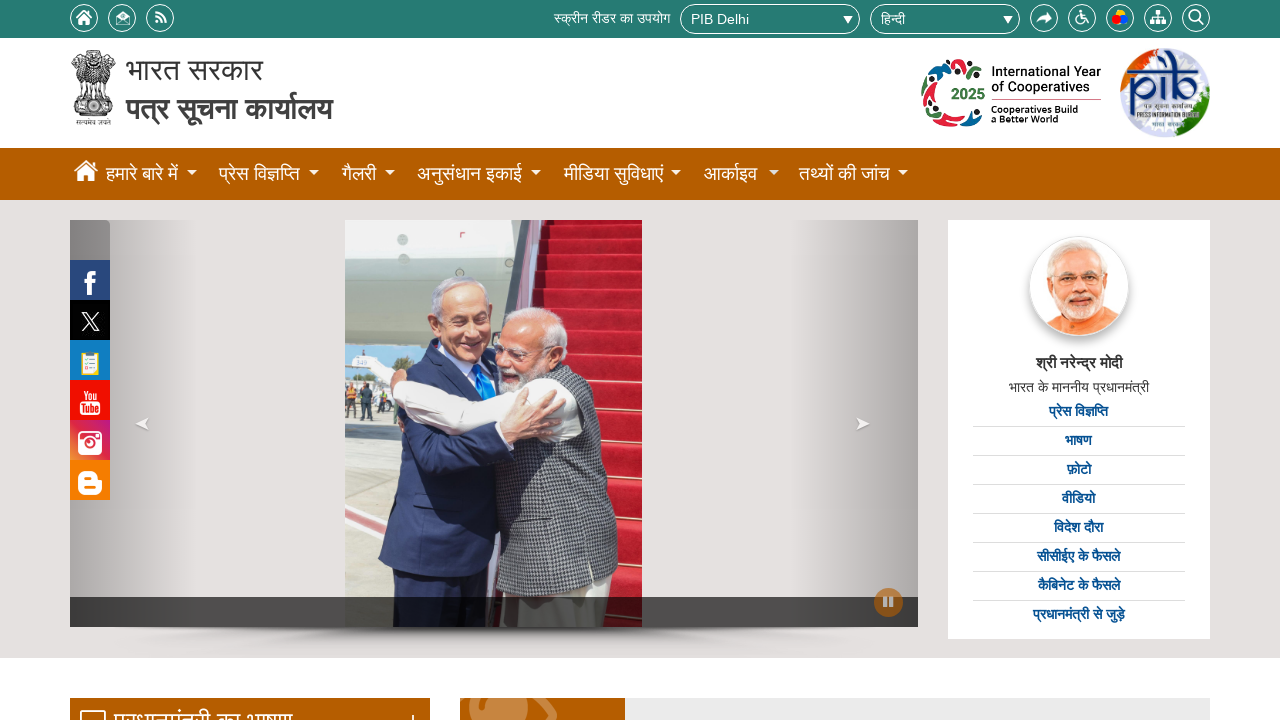

Retrieved alt attribute from an image element
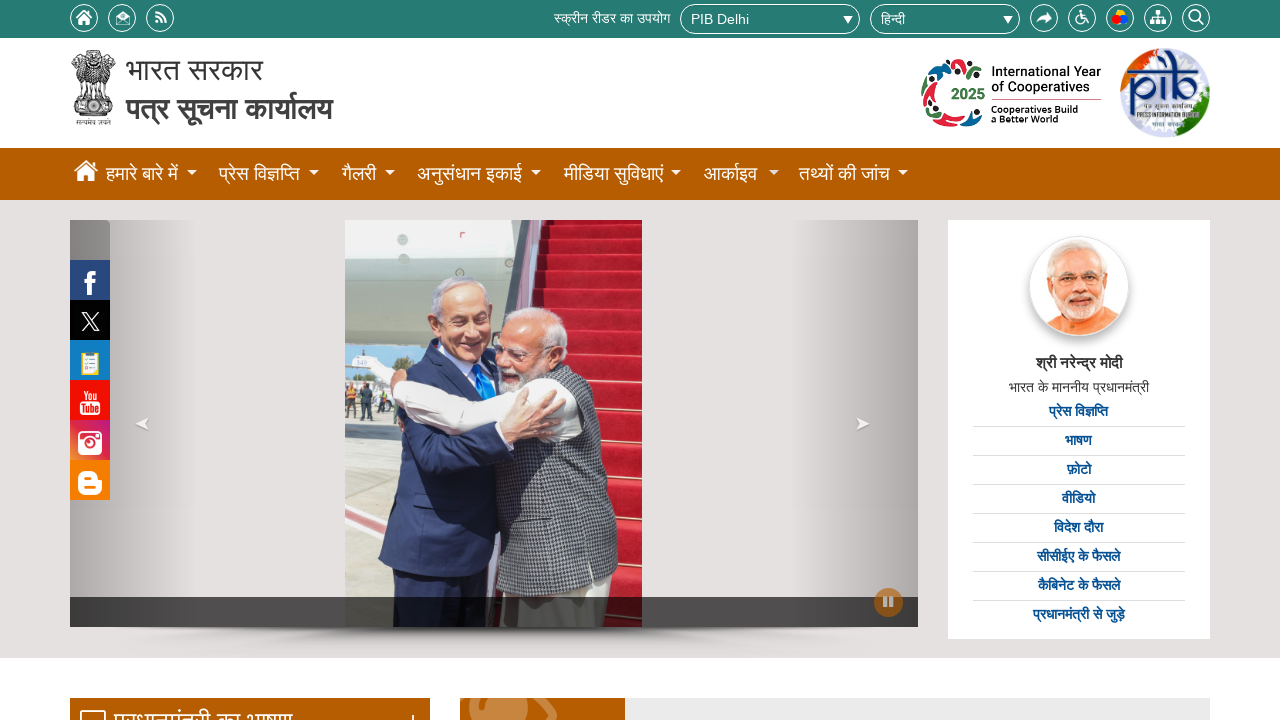

Verified image has alternative text: 'न्यू इंडिया समाचार'
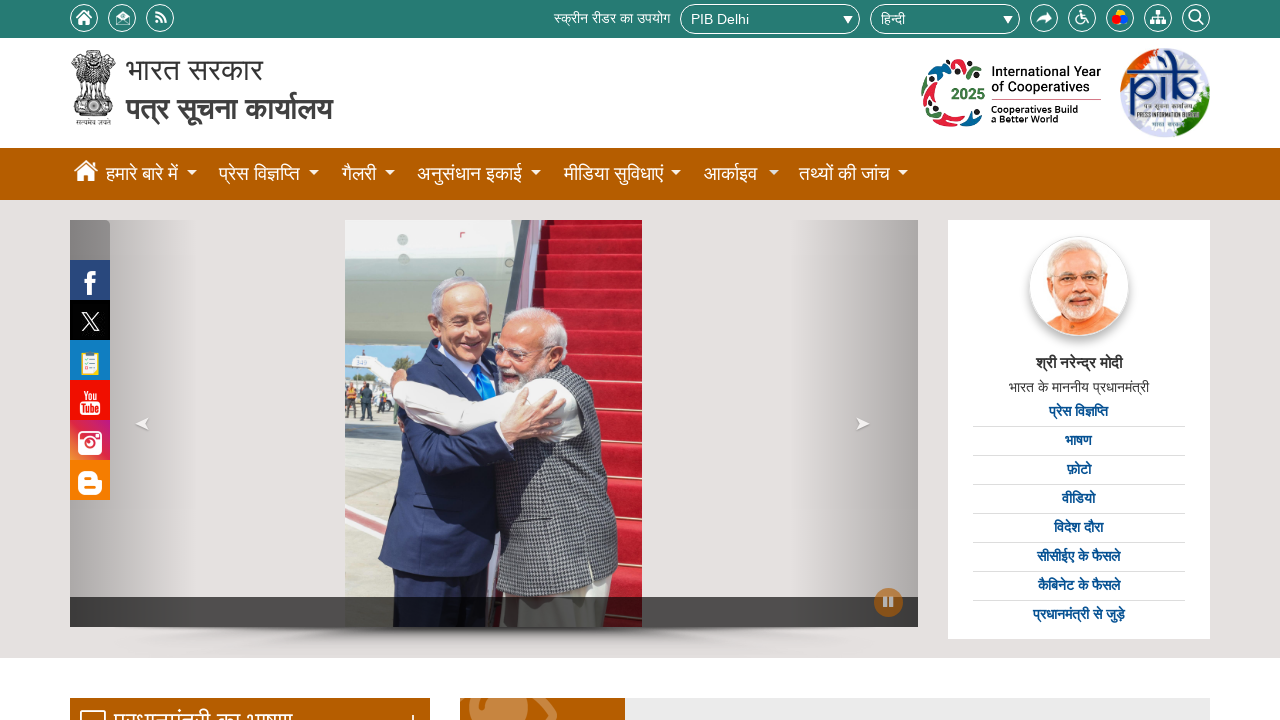

Retrieved alt attribute from an image element
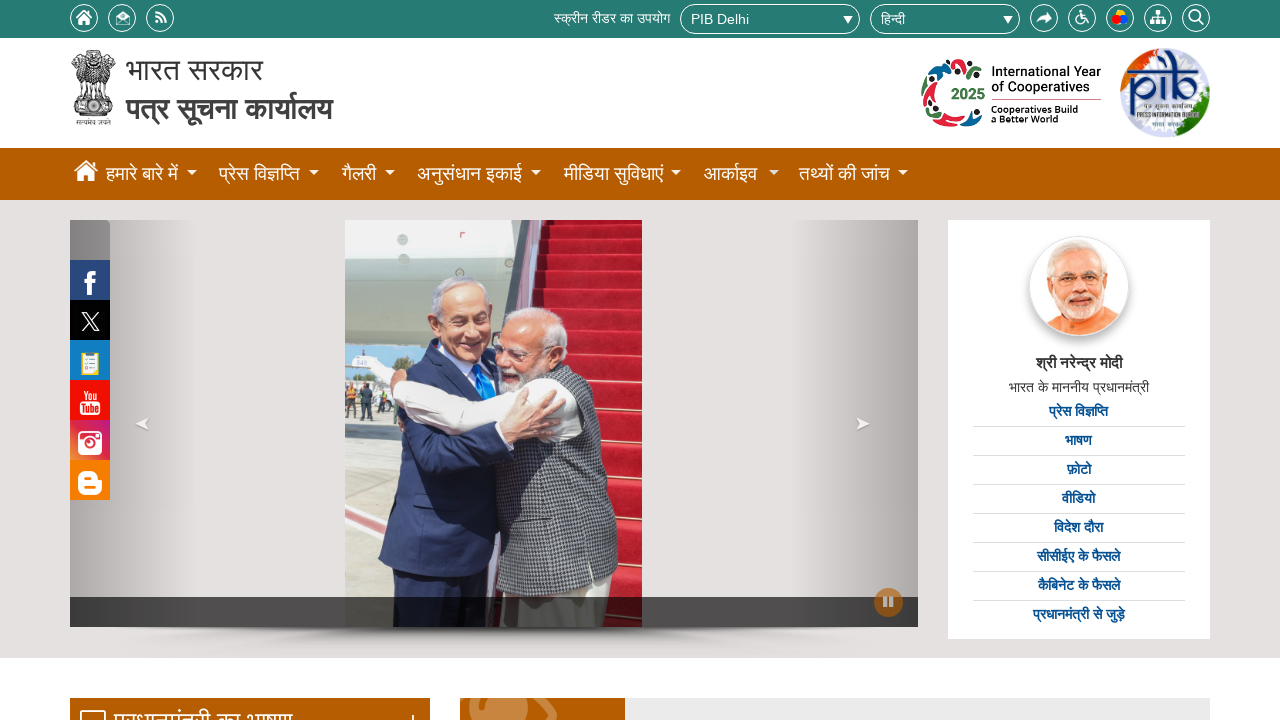

Retrieved alt attribute from an image element
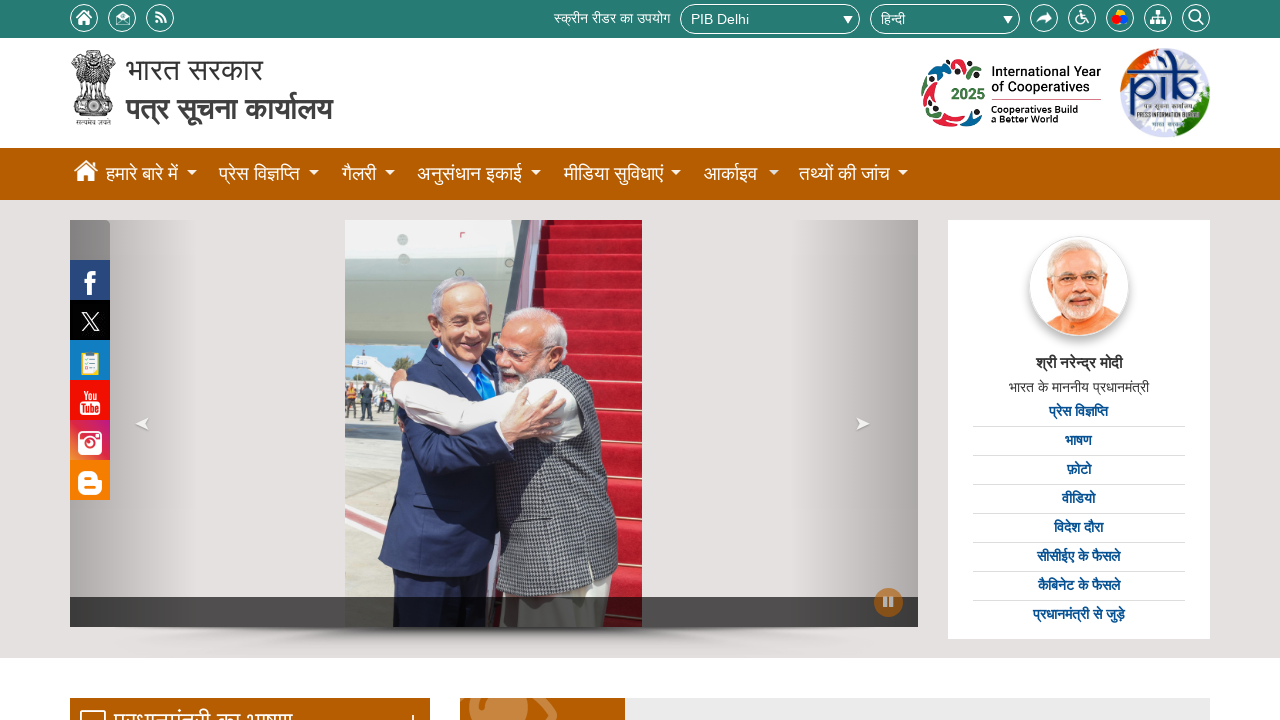

Retrieved alt attribute from an image element
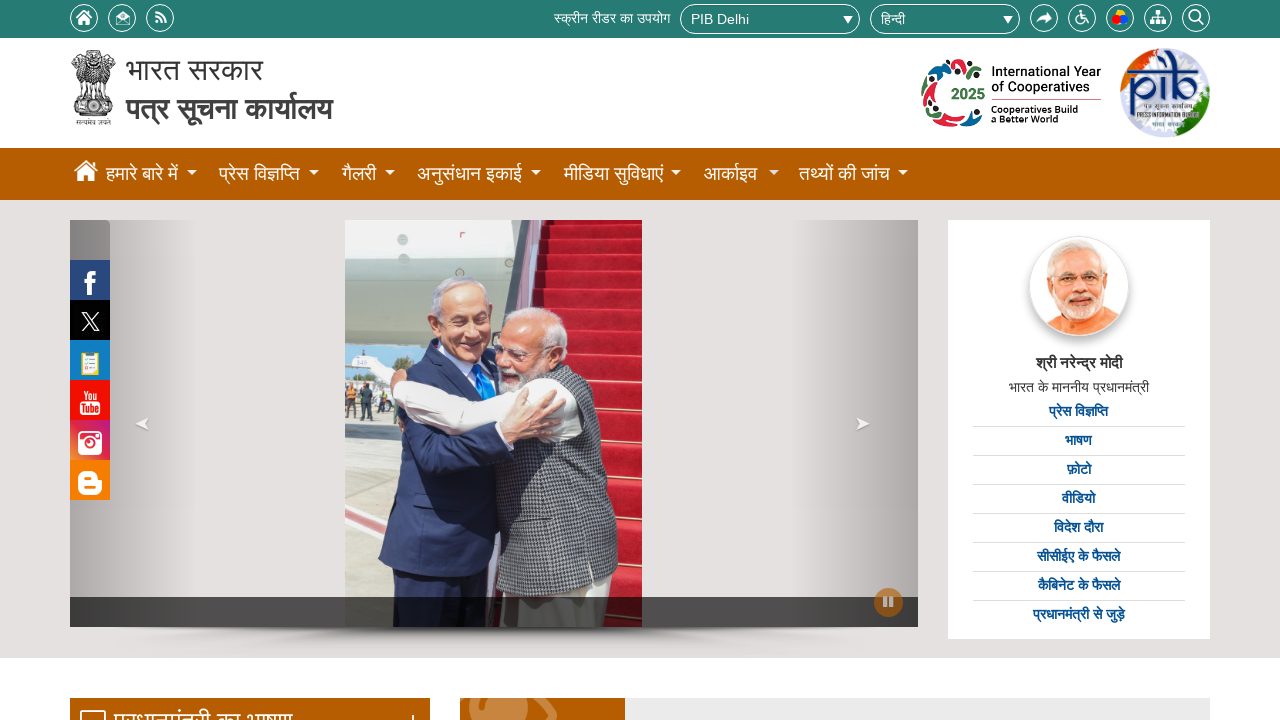

Retrieved alt attribute from an image element
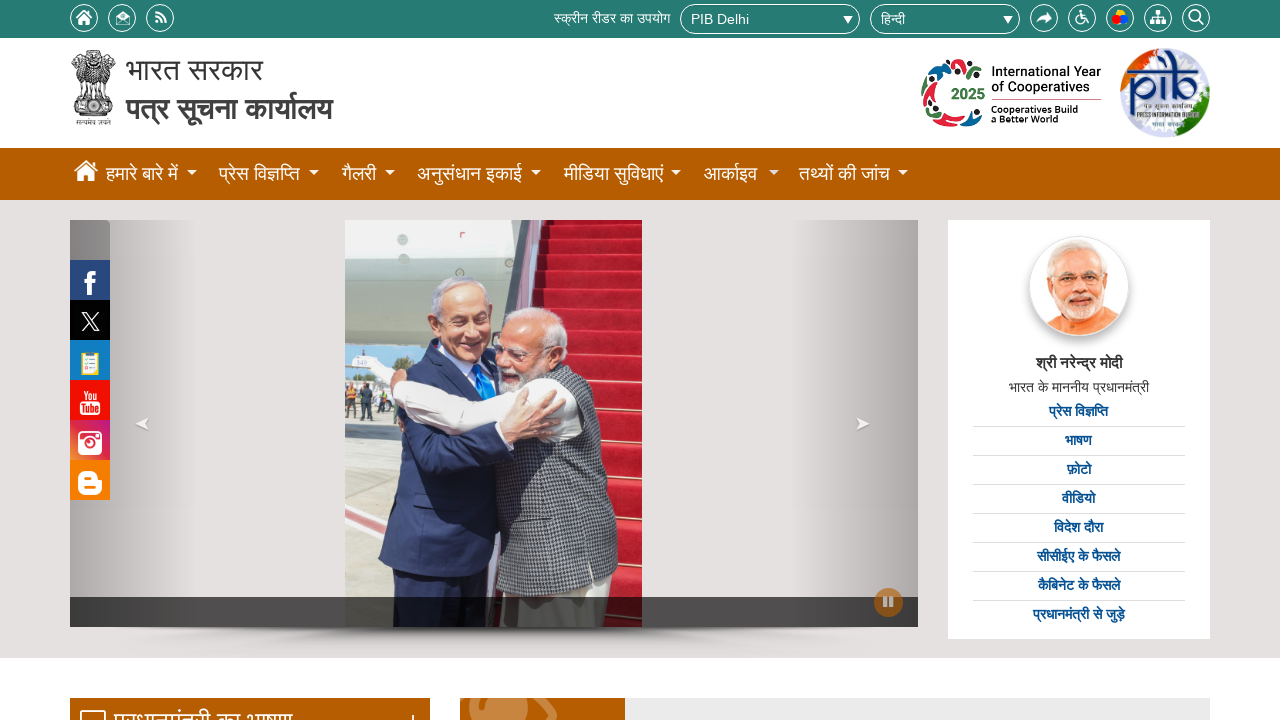

Verified image has alternative text: 'Cabinet Briefing by Union Minister Ashwini Vaishnaw'
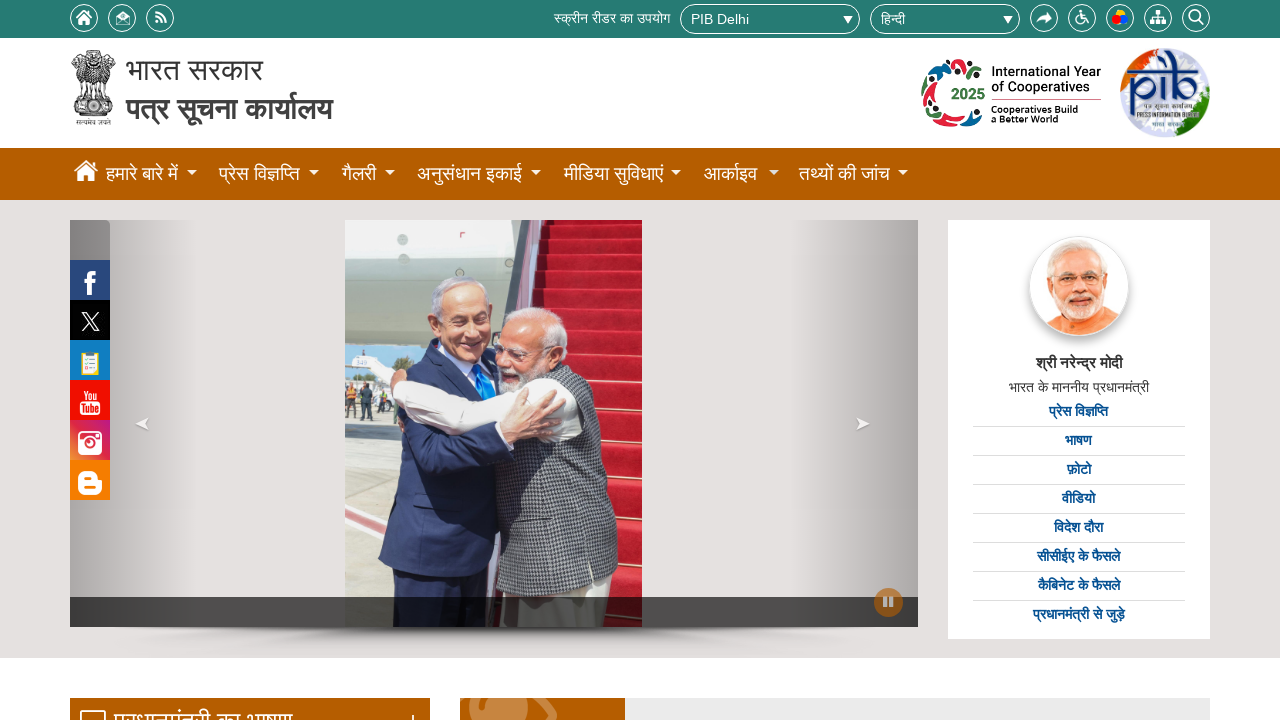

Retrieved alt attribute from an image element
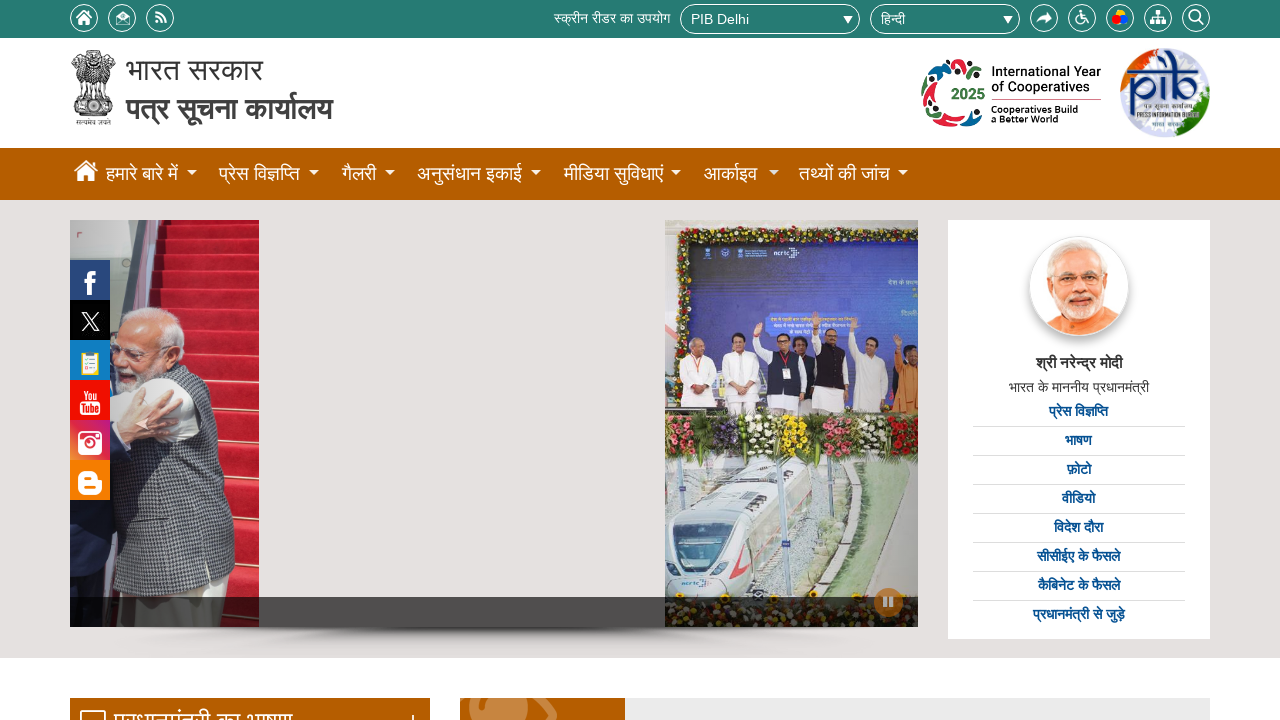

Verified image has alternative text: 'Cabinet Briefing by Union Minister Ashwini Vaishnav'
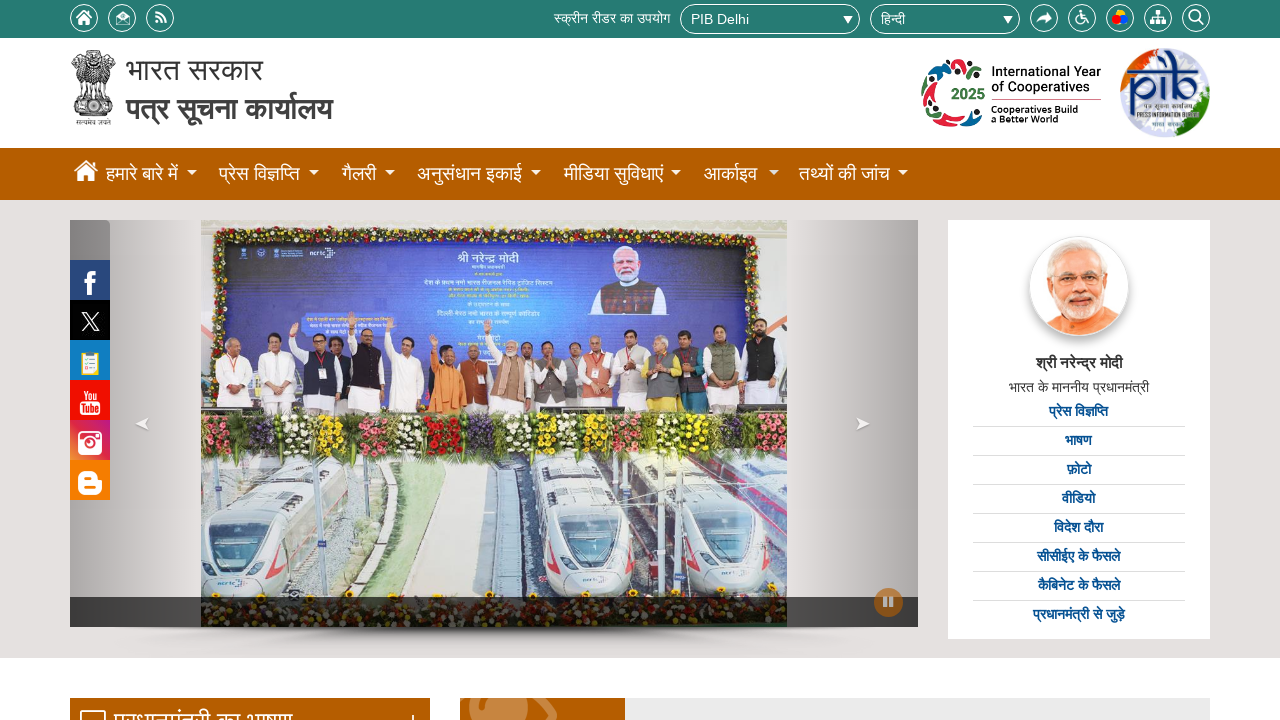

Retrieved alt attribute from an image element
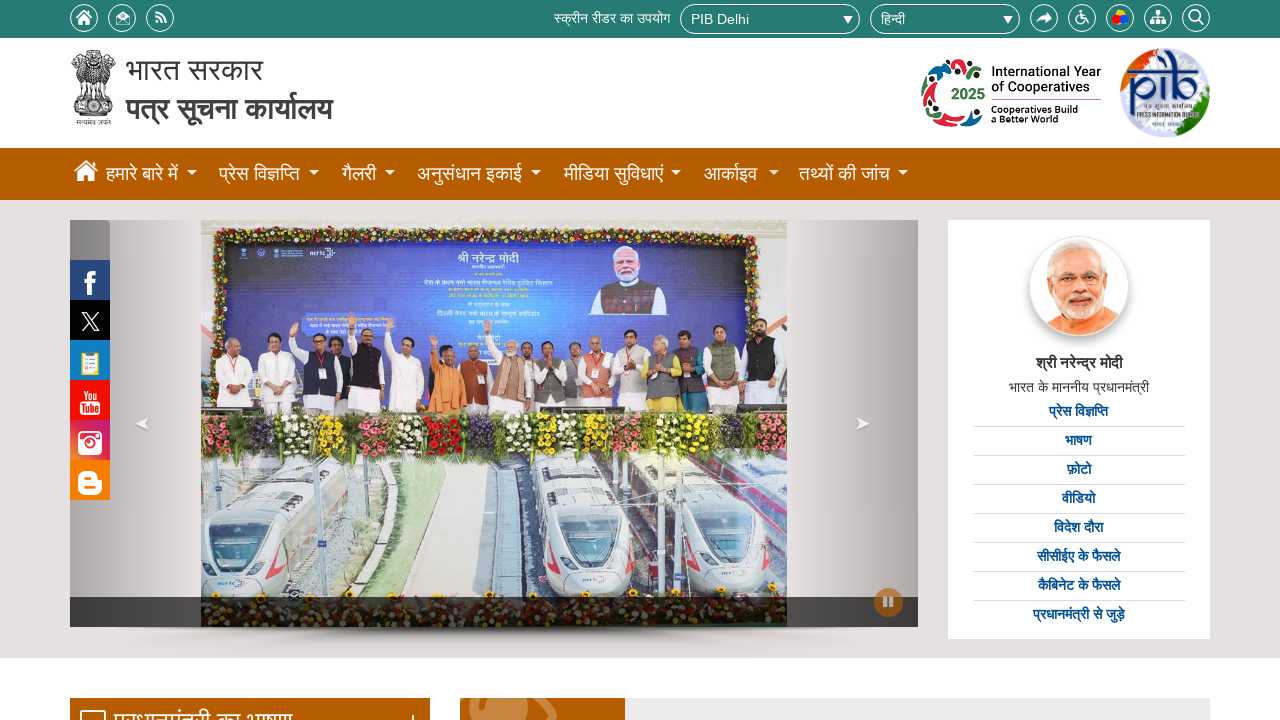

Verified image has alternative text: 'Press Conference by Union Minister Jitendra Singh on the Launch of the BIRAC-RDI Fund'
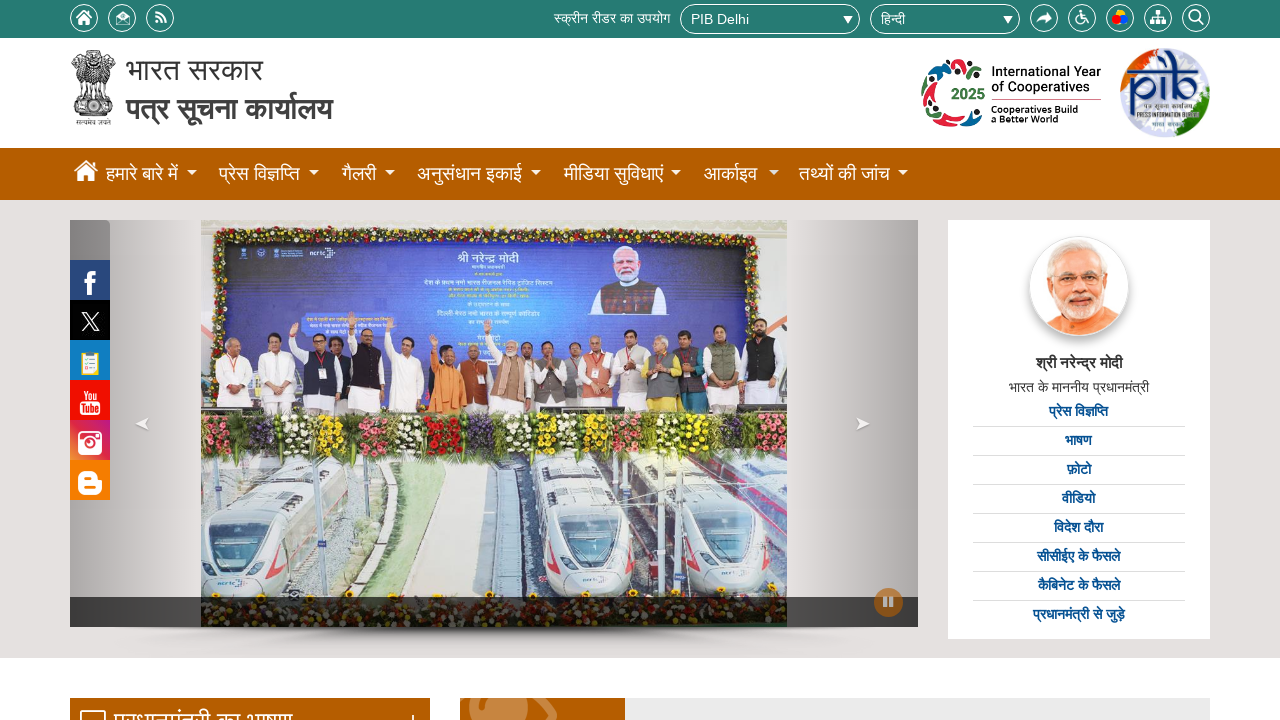

Retrieved alt attribute from an image element
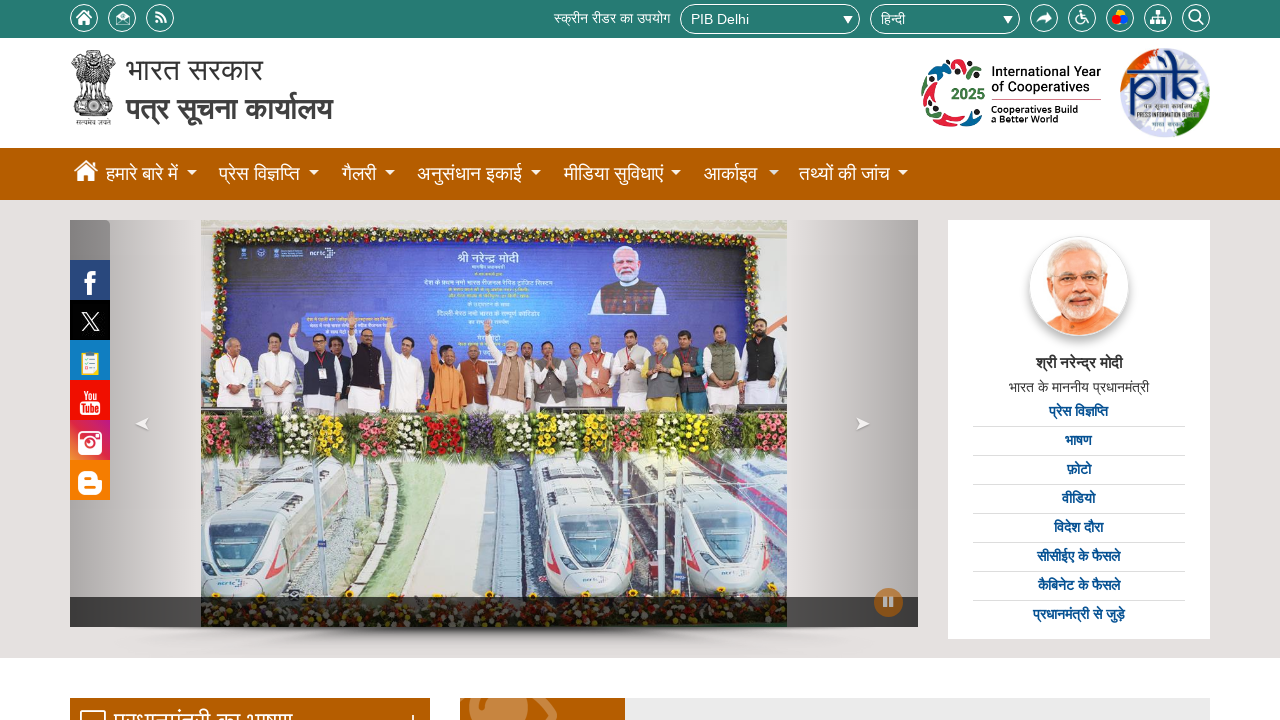

Verified image has alternative text: 'Union Budget 2026: Live from Parliament
'
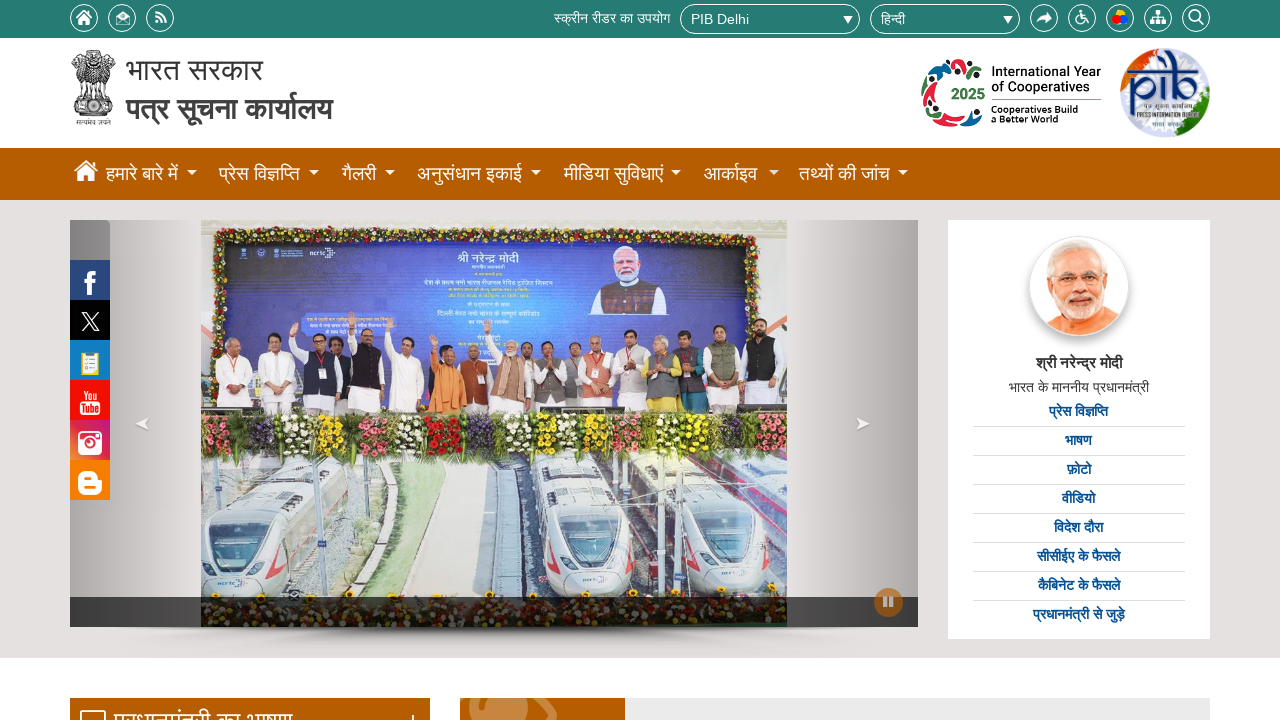

Retrieved alt attribute from an image element
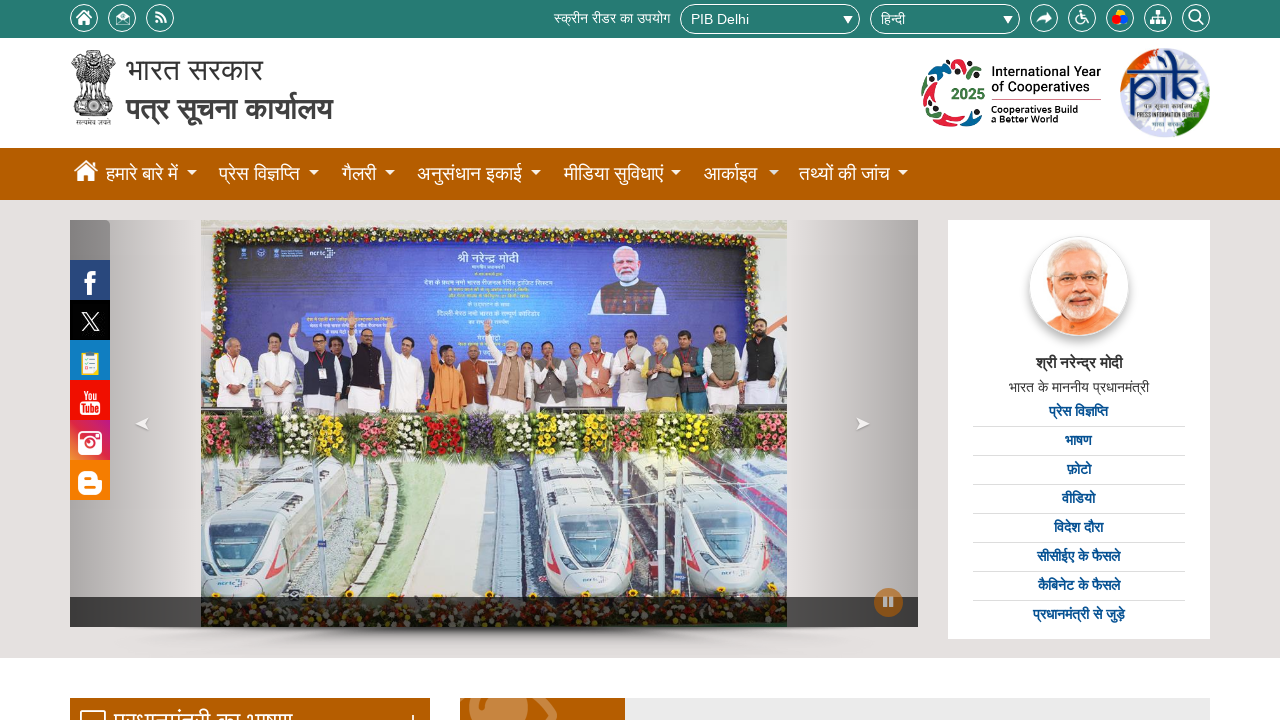

Verified image has alternative text: 'Cabinet Briefing by Union Minister Ashwini Vaishnaw'
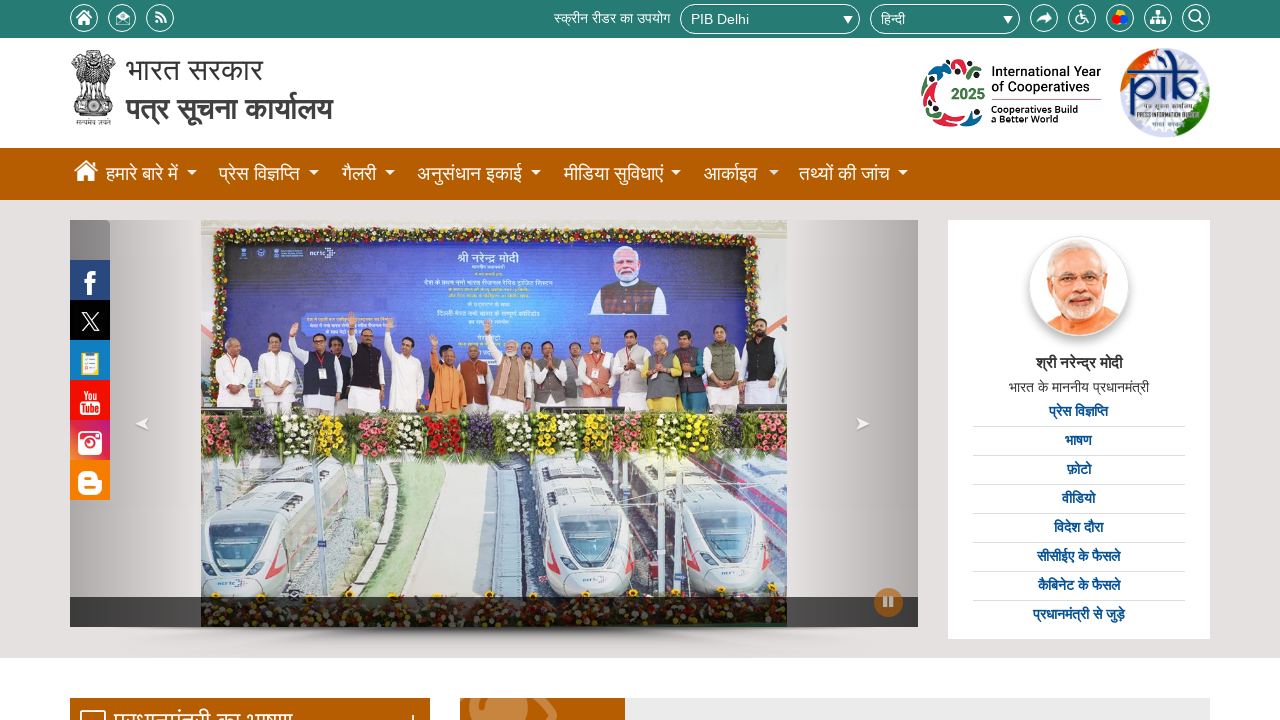

Retrieved alt attribute from an image element
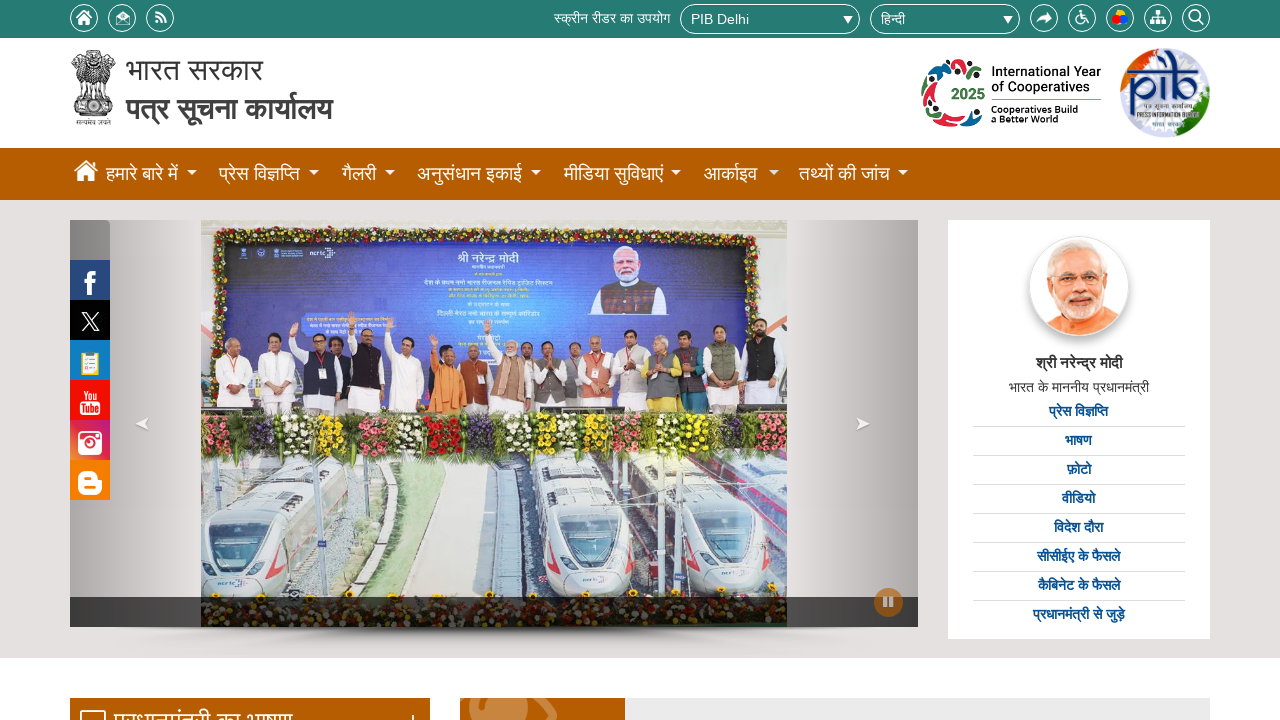

Verified image has alternative text: 'Cabinet Briefing by Union Minister Ashwini Vaishnav'
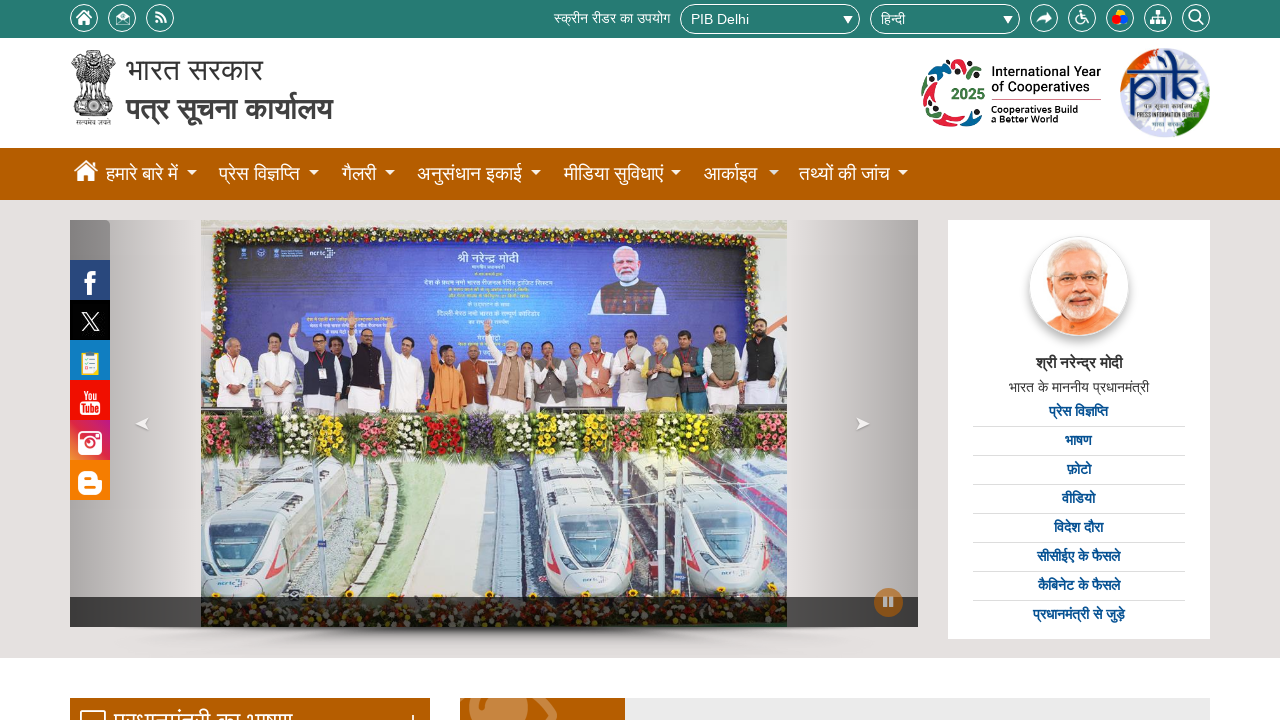

Retrieved alt attribute from an image element
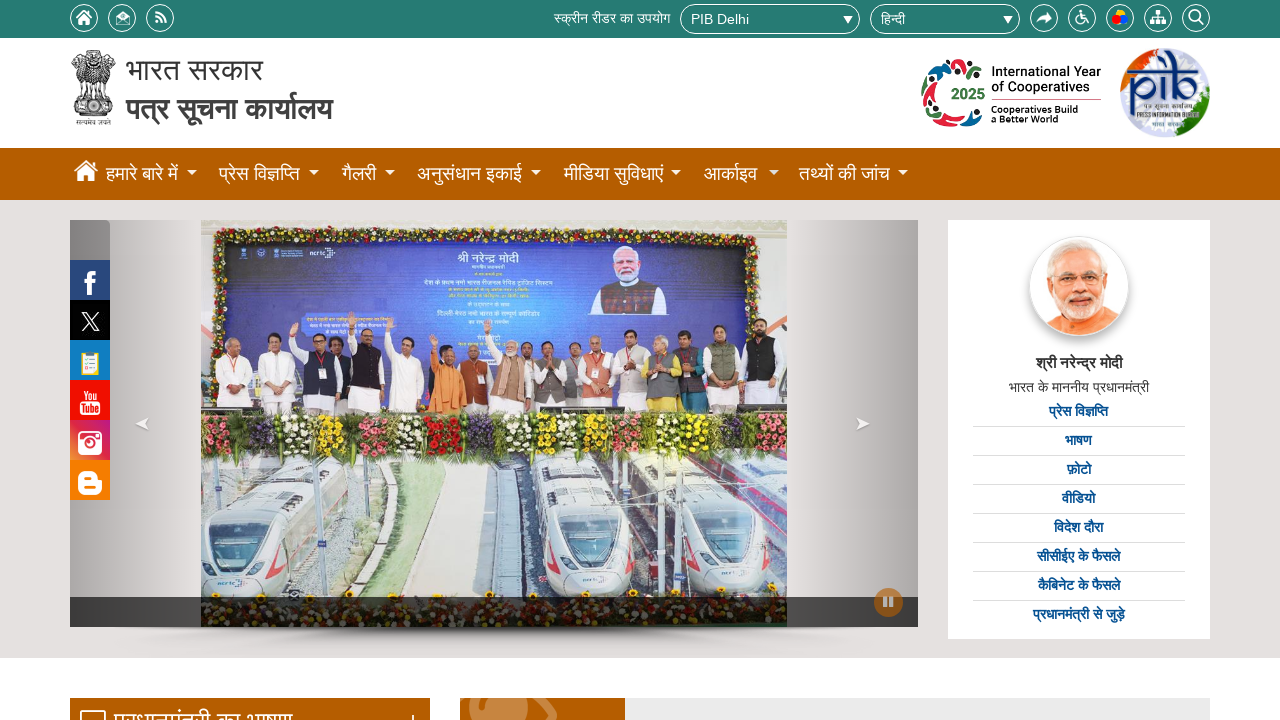

Verified image has alternative text: 'Press Conference by Union Minister Jitendra Singh on the Launch of the BIRAC-RDI Fund'
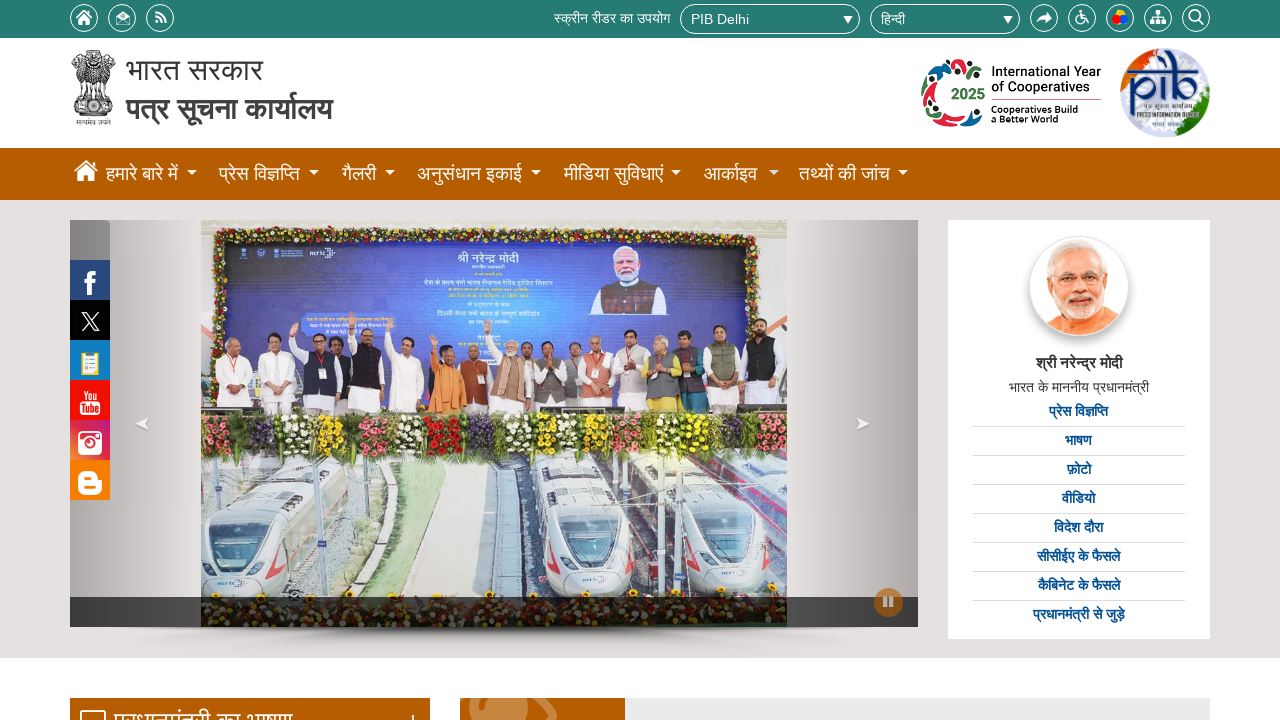

Retrieved alt attribute from an image element
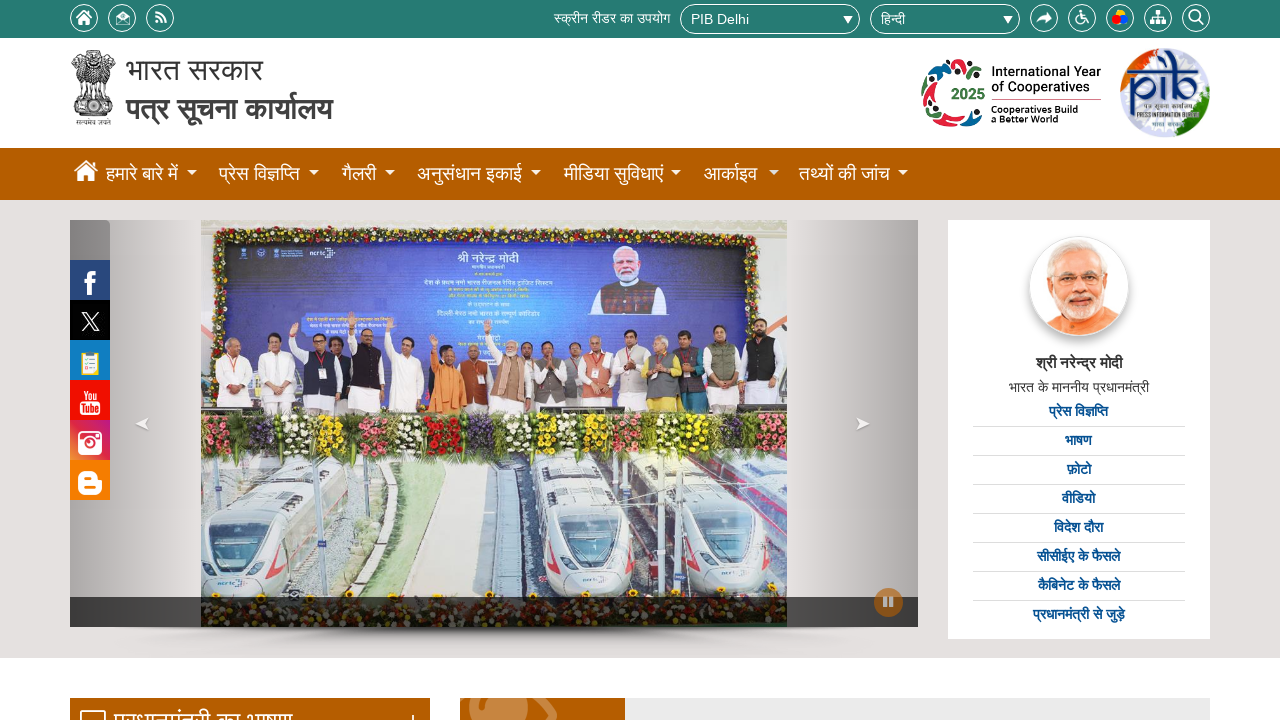

Verified image has alternative text: 'Union Budget 2026: Live from Parliament
'
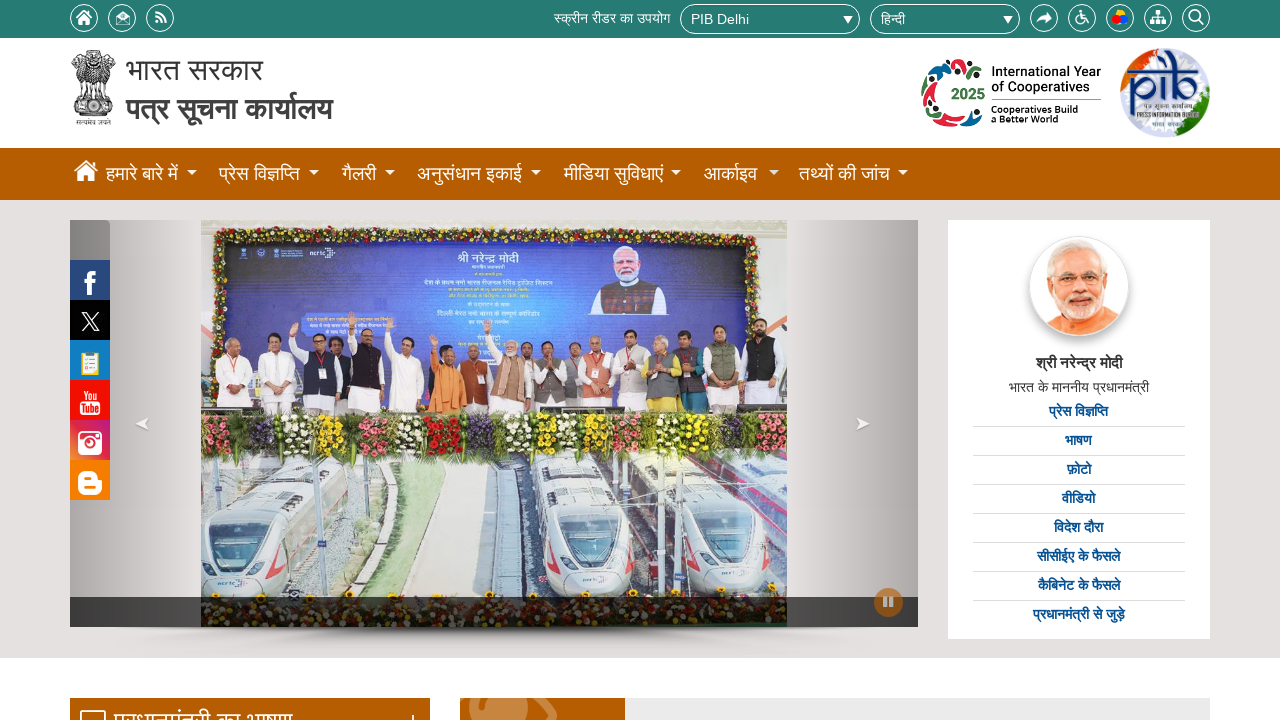

Retrieved alt attribute from an image element
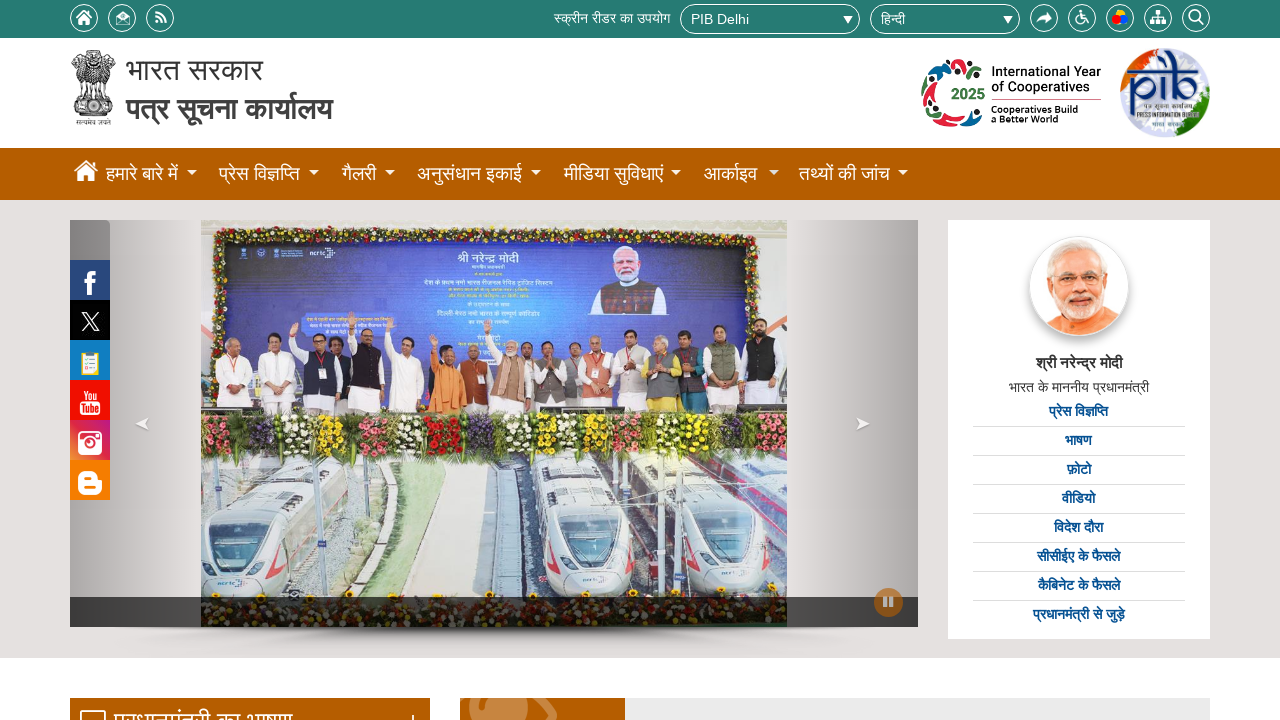

Retrieved alt attribute from an image element
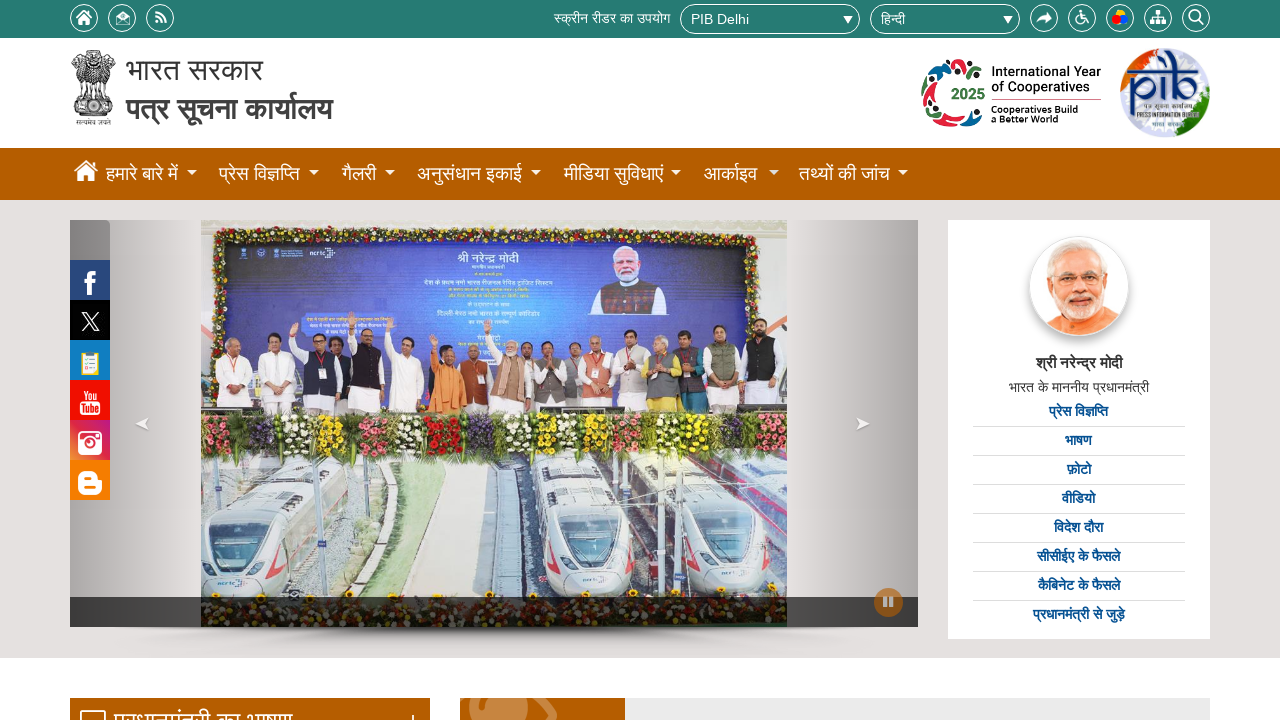

Retrieved alt attribute from an image element
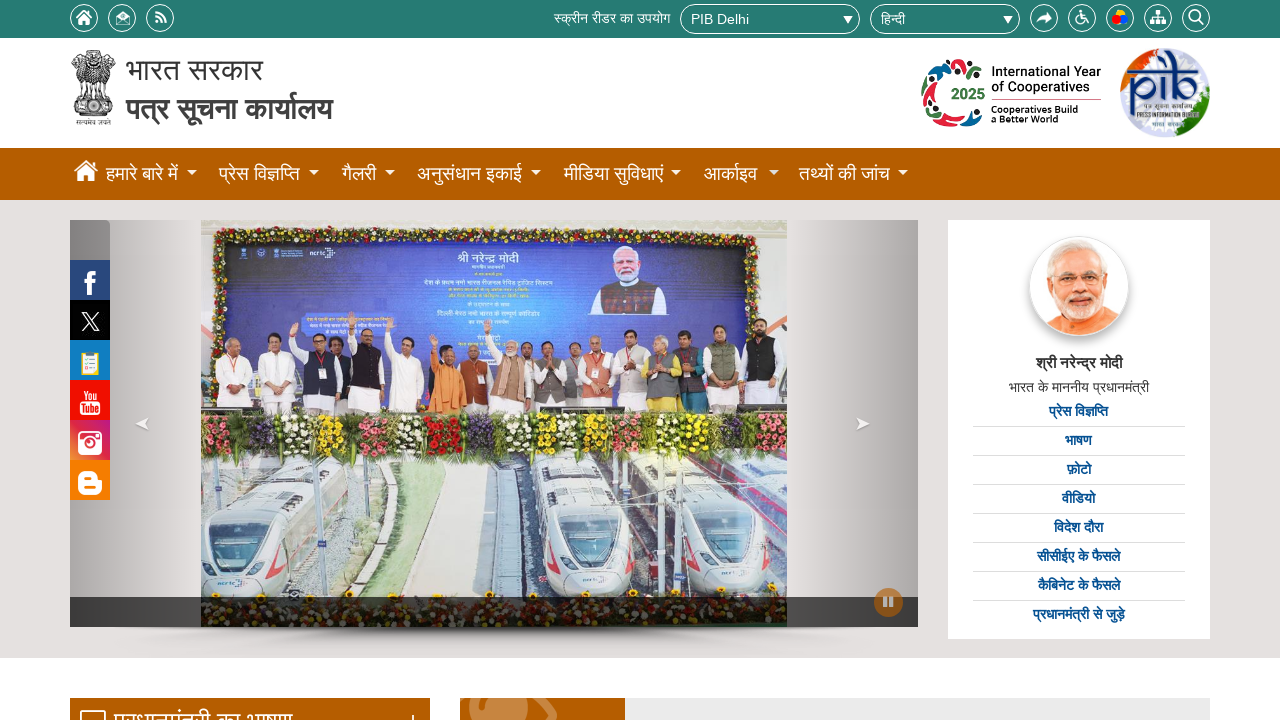

Retrieved alt attribute from an image element
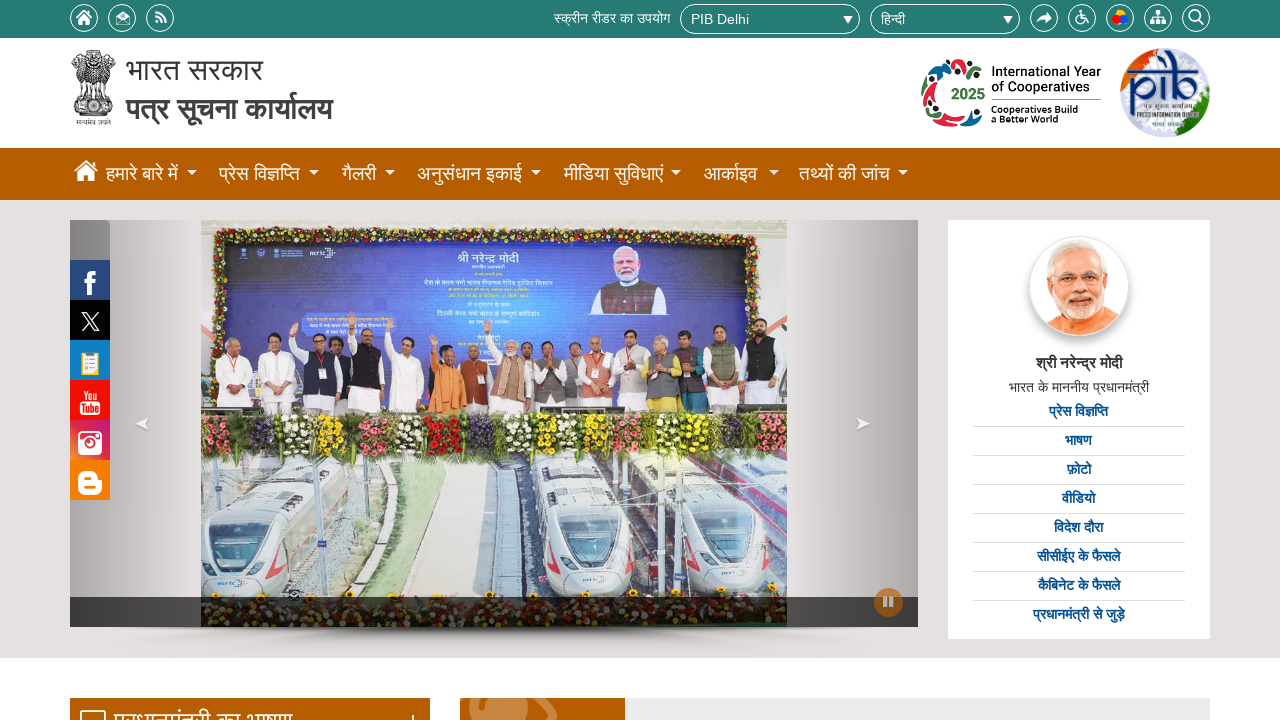

Retrieved alt attribute from an image element
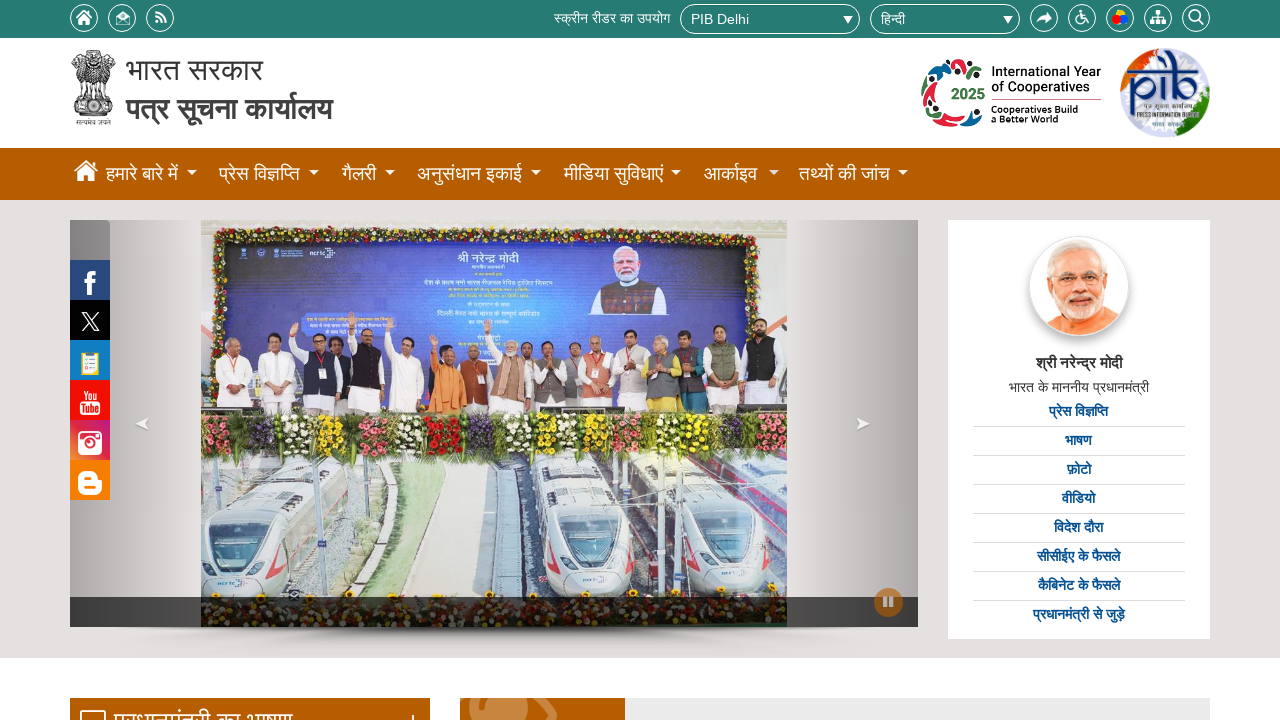

Verified image has alternative text: 'Infographics'
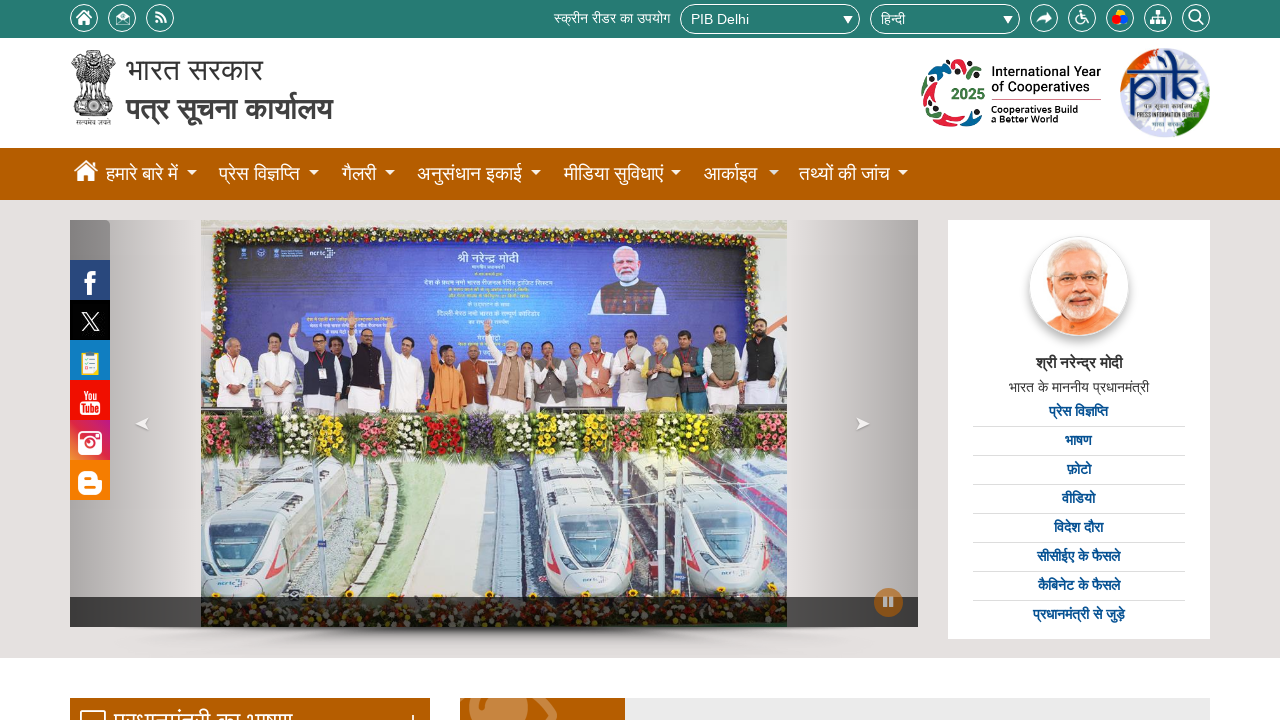

Retrieved alt attribute from an image element
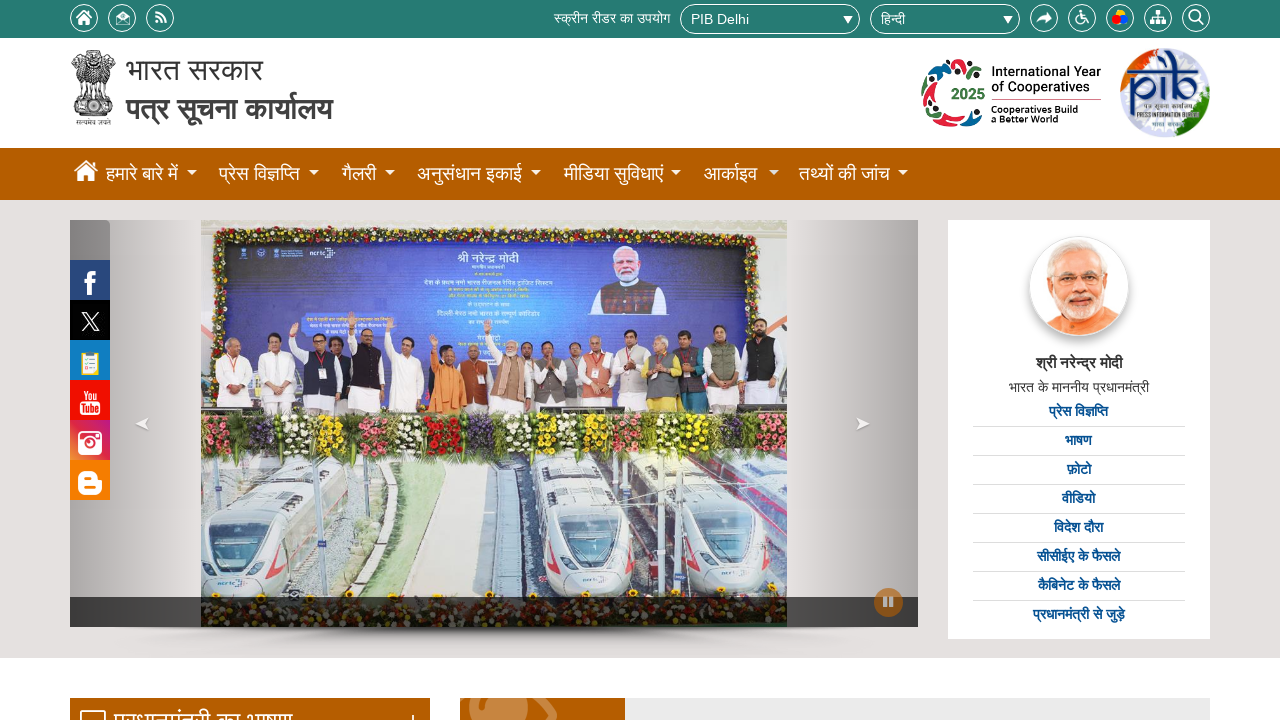

Verified image has alternative text: 'e-Book'
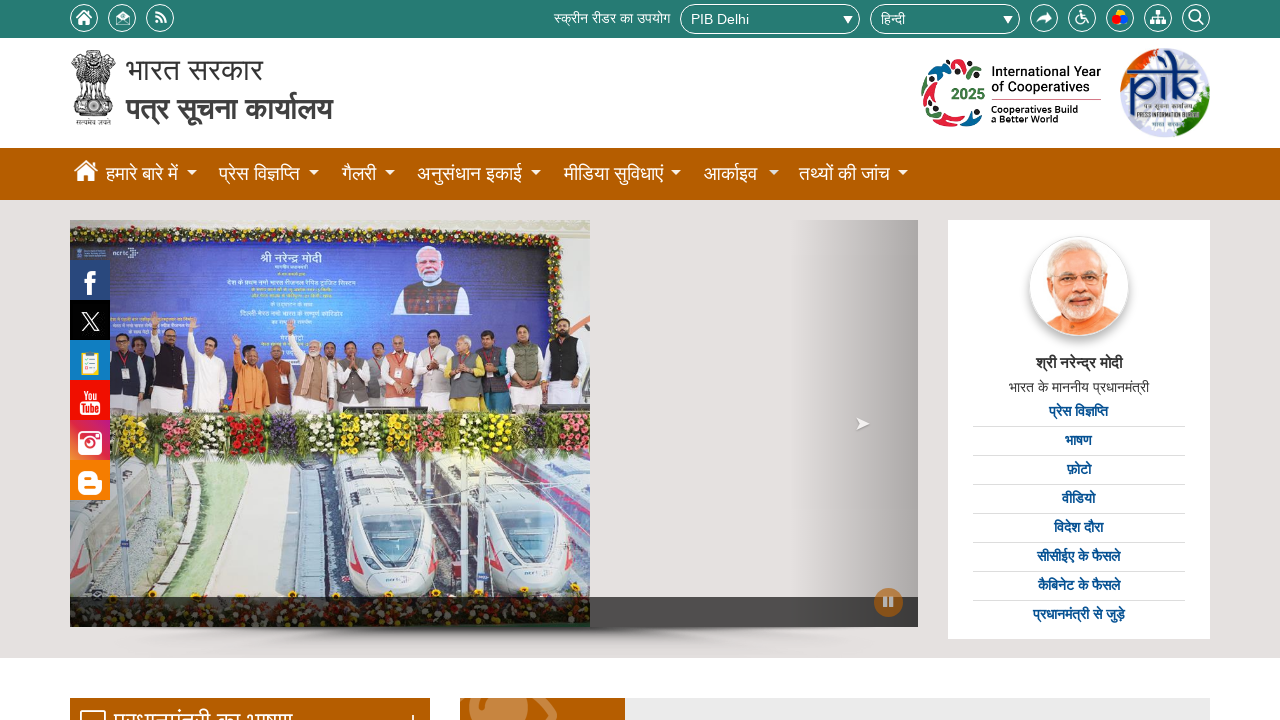

Retrieved alt attribute from an image element
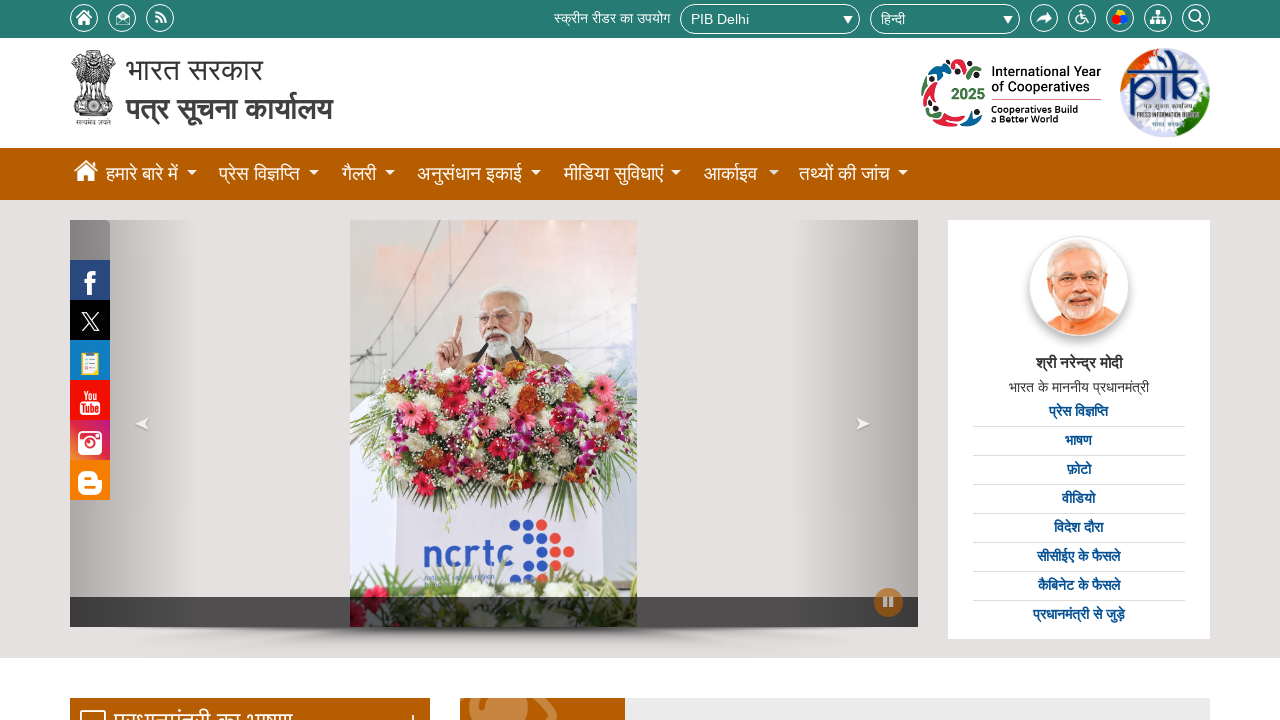

Verified image has alternative text: 'Factsheets'
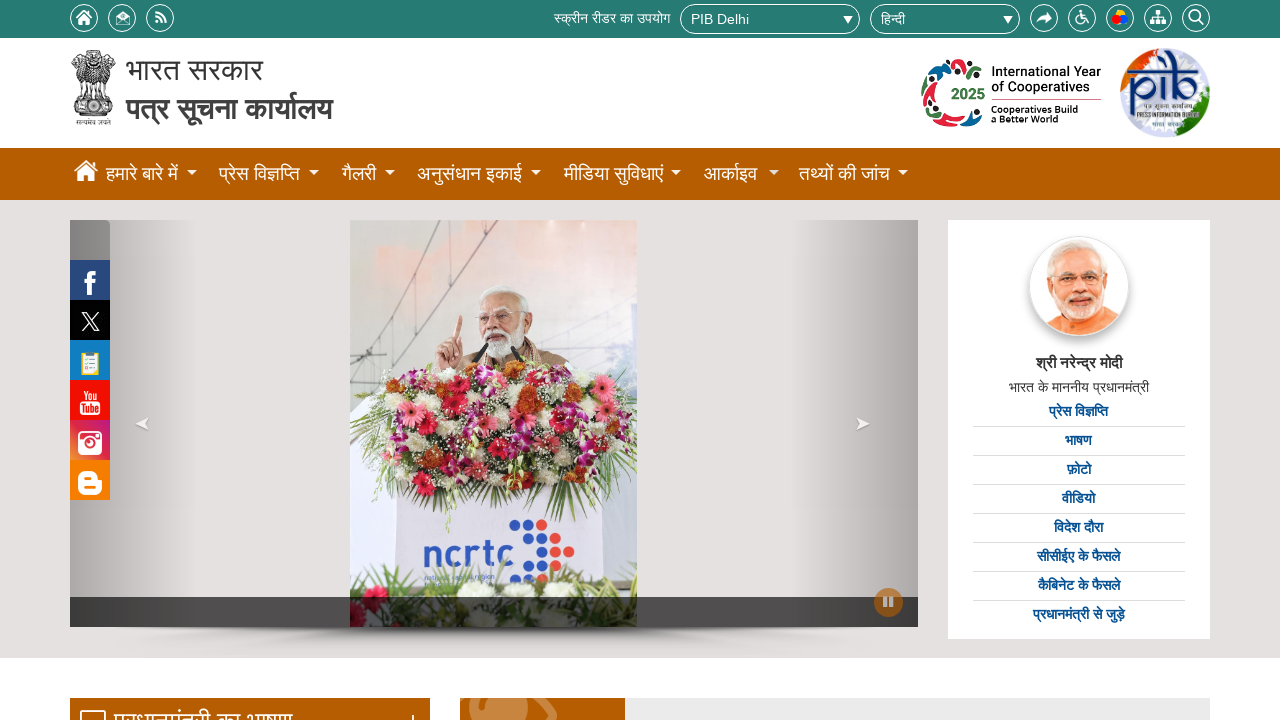

Retrieved alt attribute from an image element
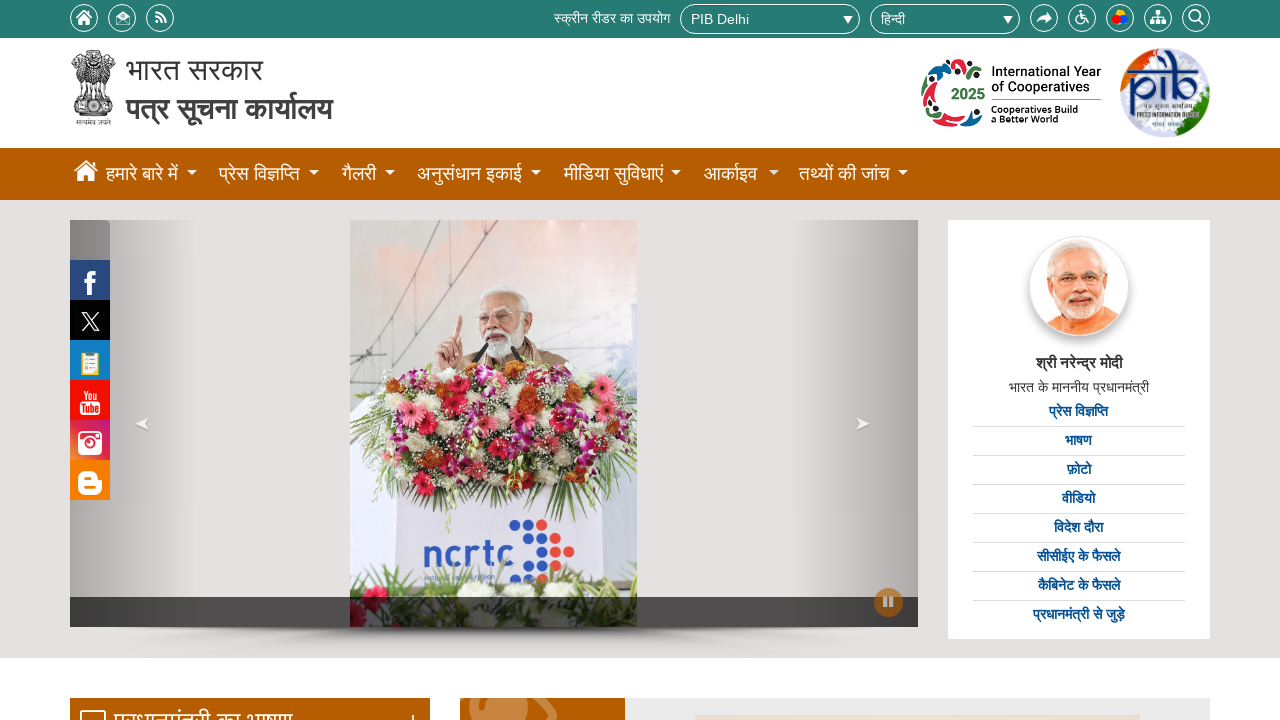

Retrieved alt attribute from an image element
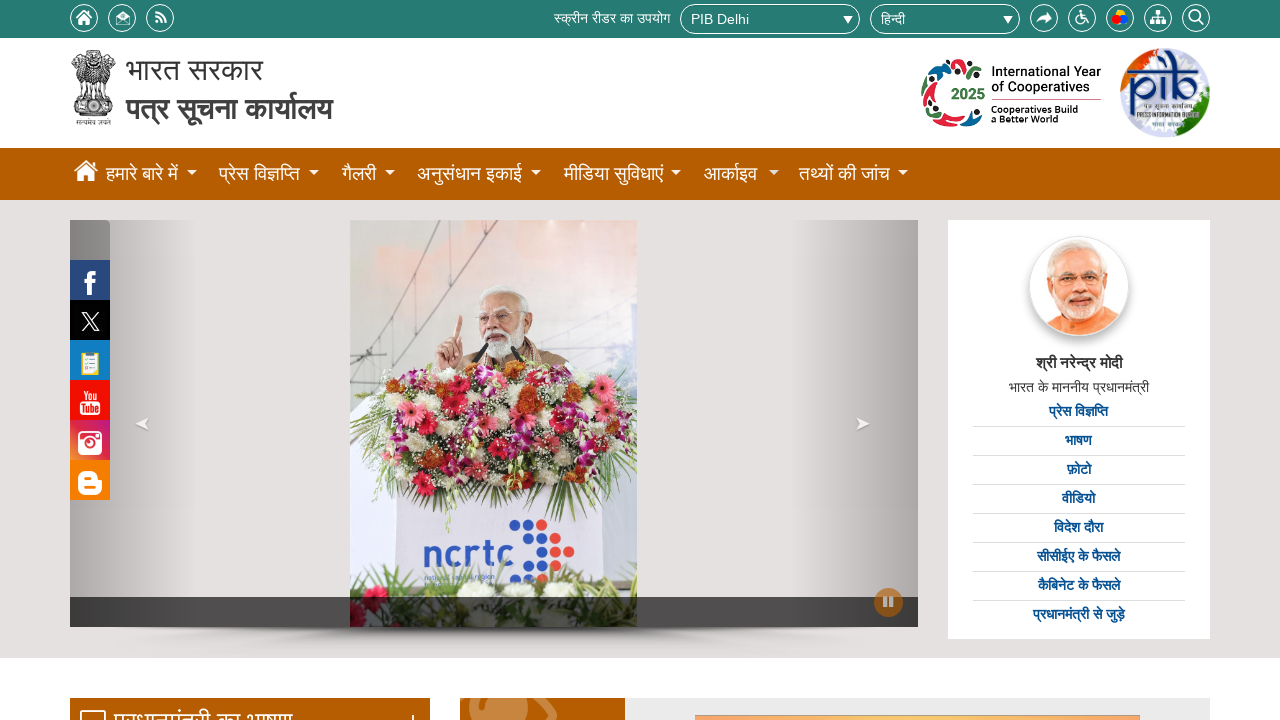

Retrieved alt attribute from an image element
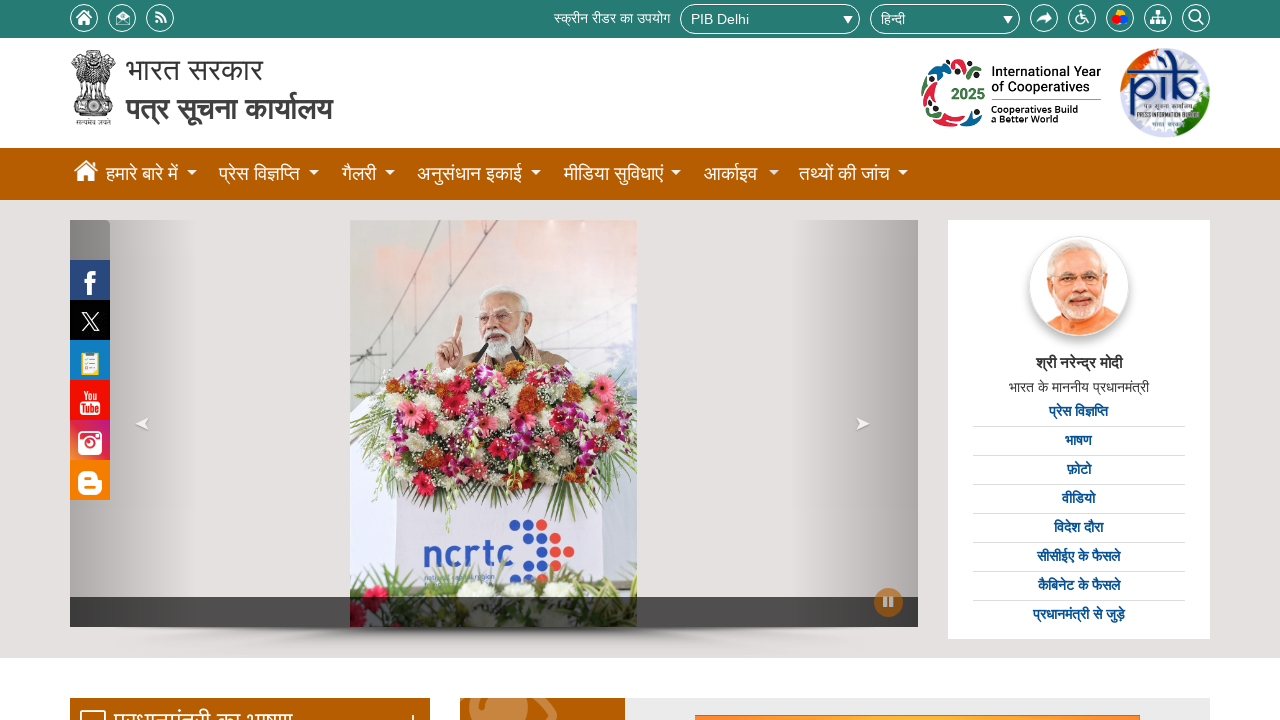

Verified image has alternative text: 'Link mygov.in'
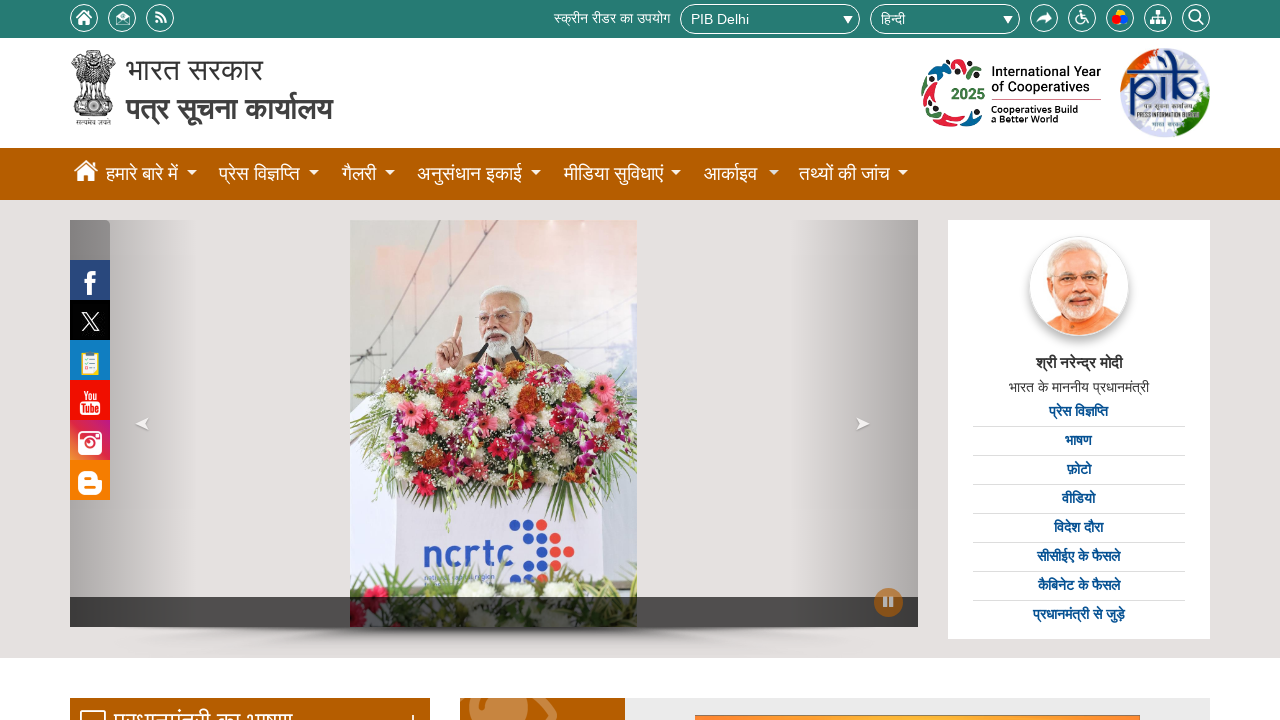

Retrieved alt attribute from an image element
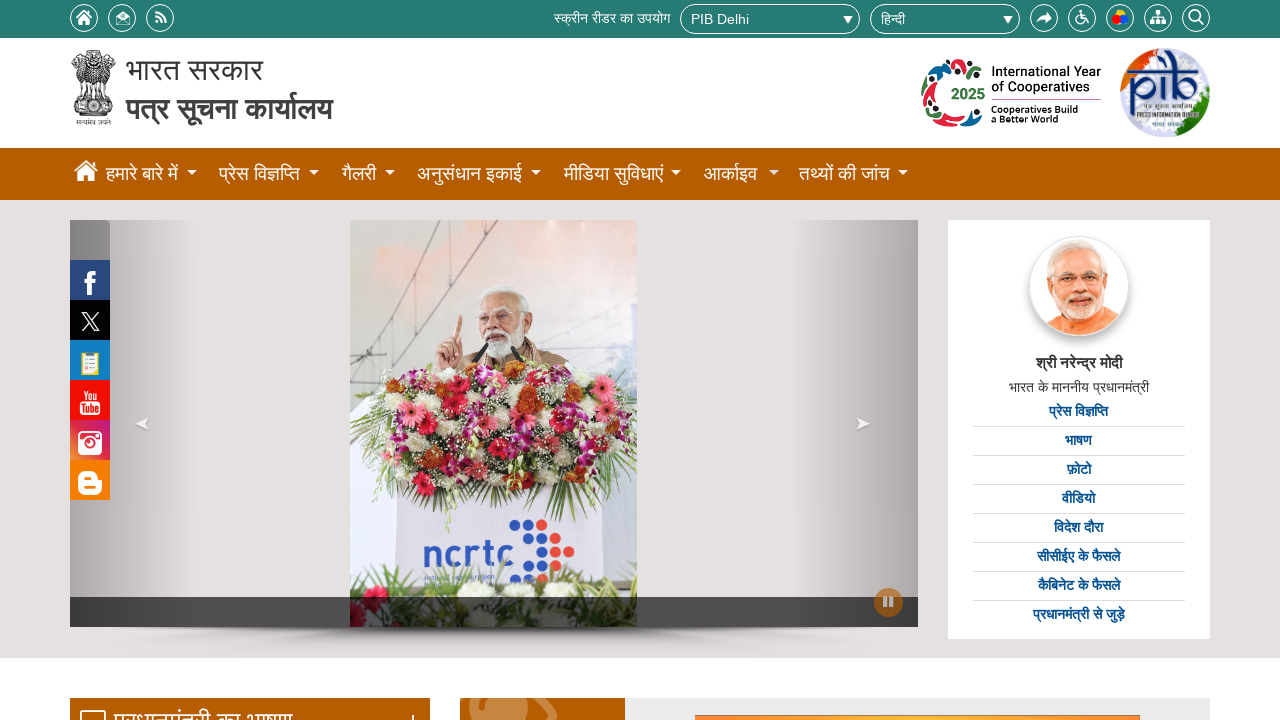

Verified image has alternative text: 'National Portal Of India'
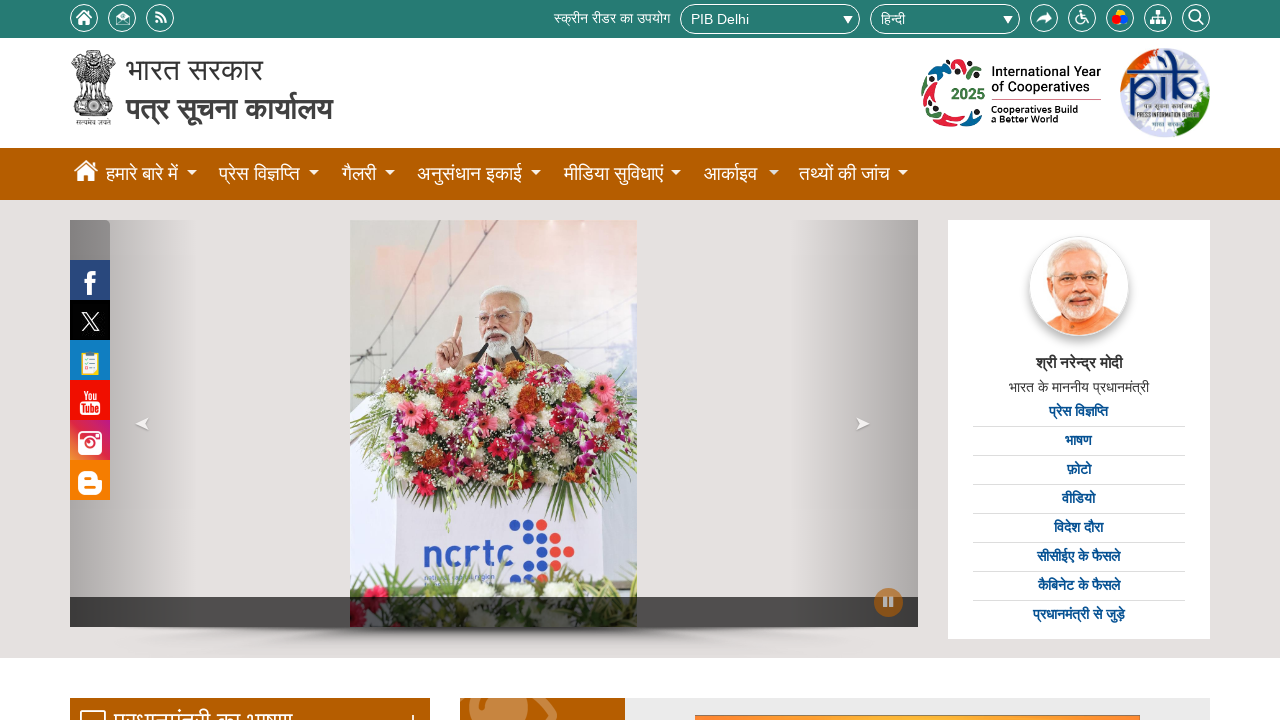

Retrieved alt attribute from an image element
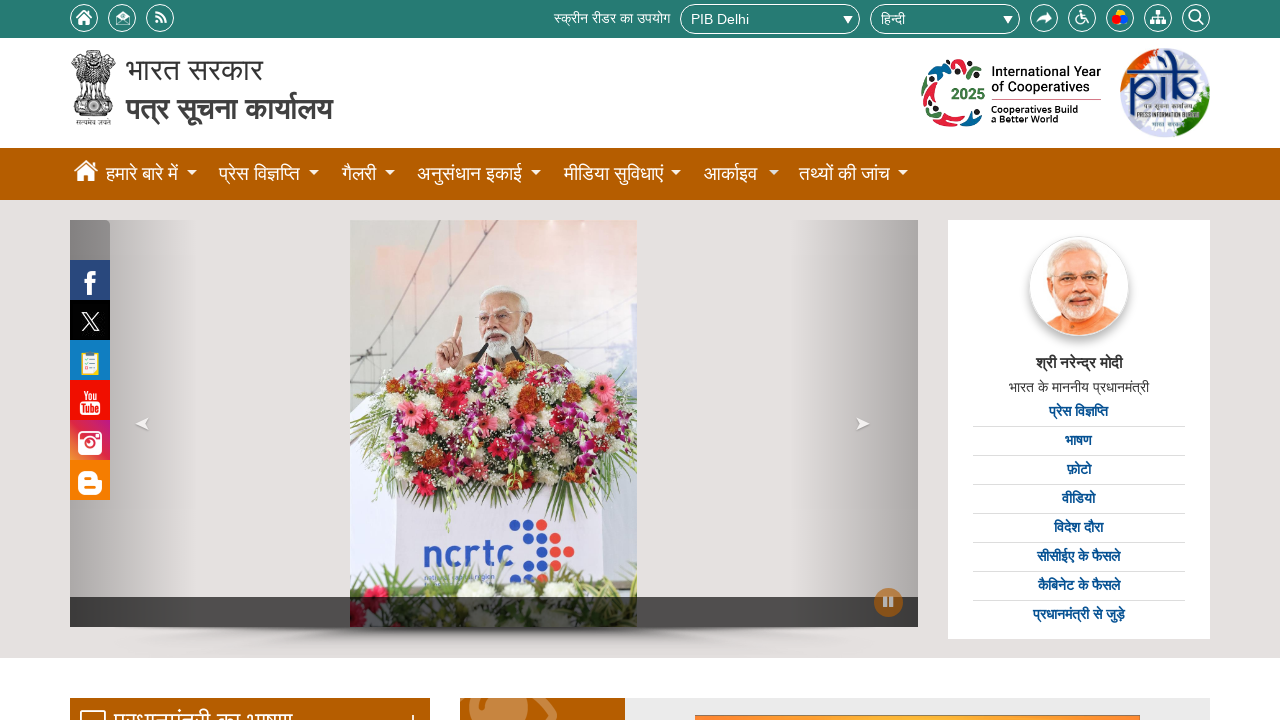

Verified image has alternative text: 'STQC Certificate'
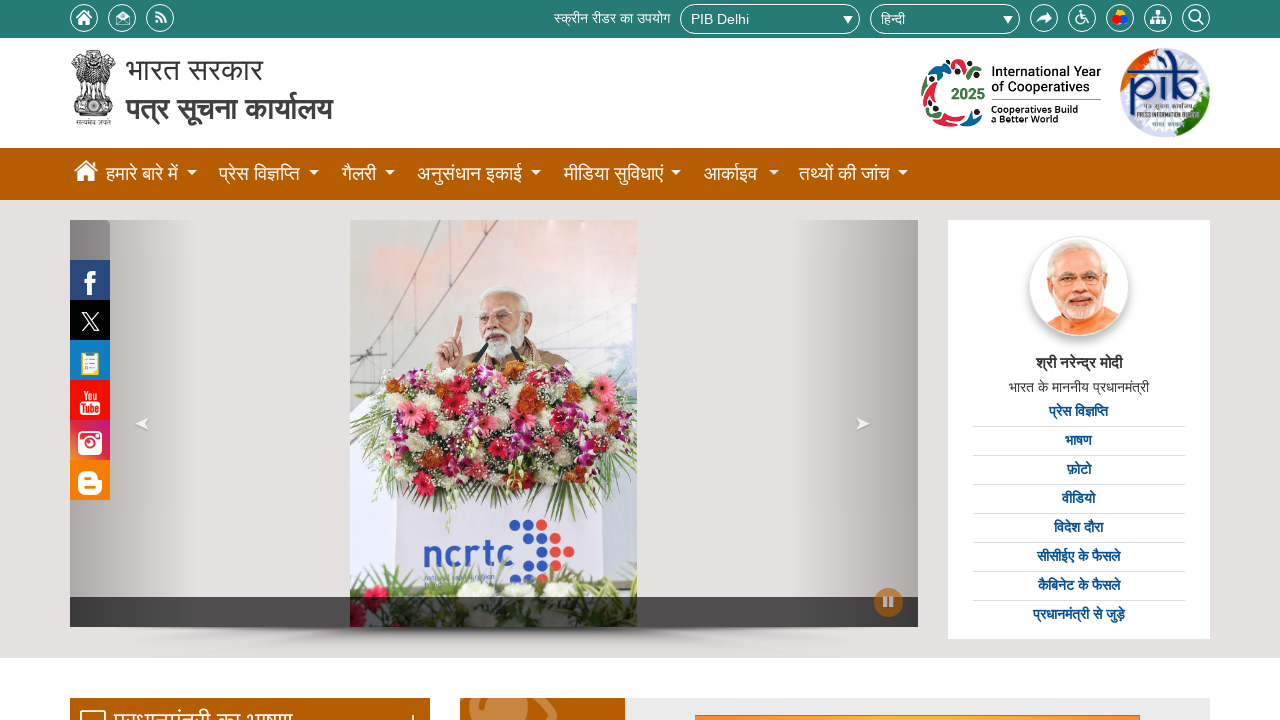

Retrieved alt attribute from an image element
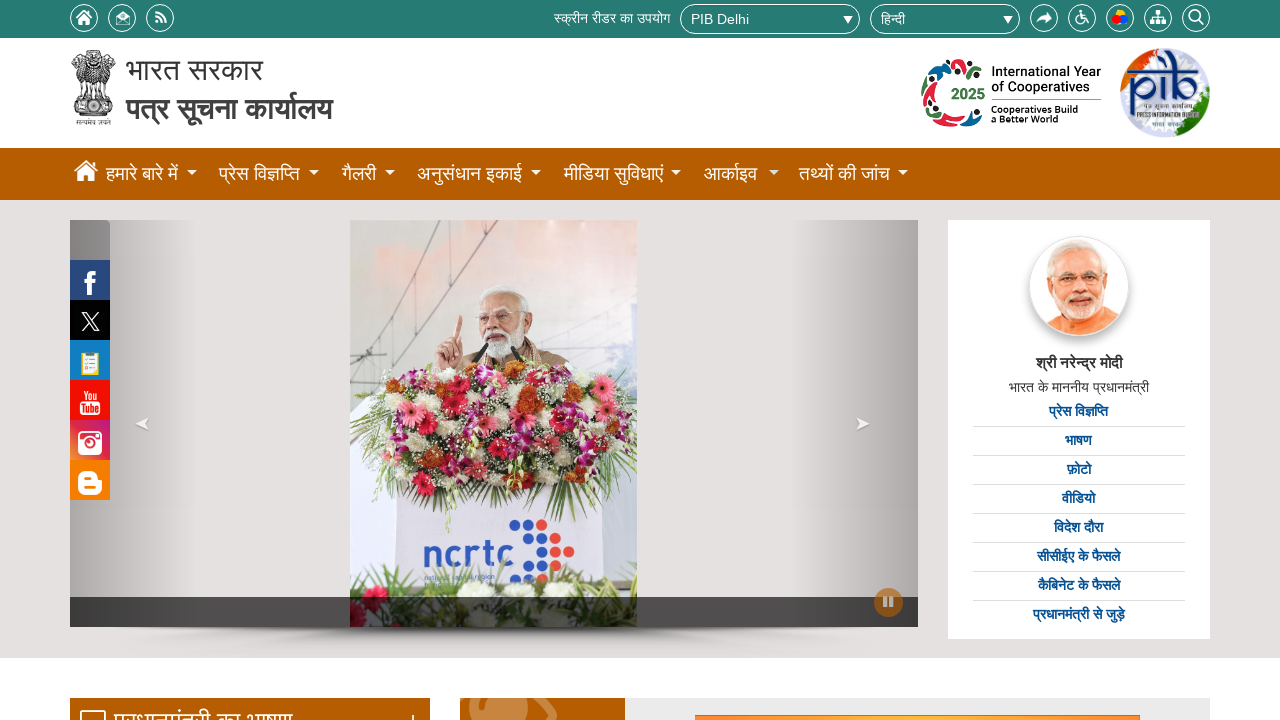

Verified image has alternative text: 'E Gazette India '
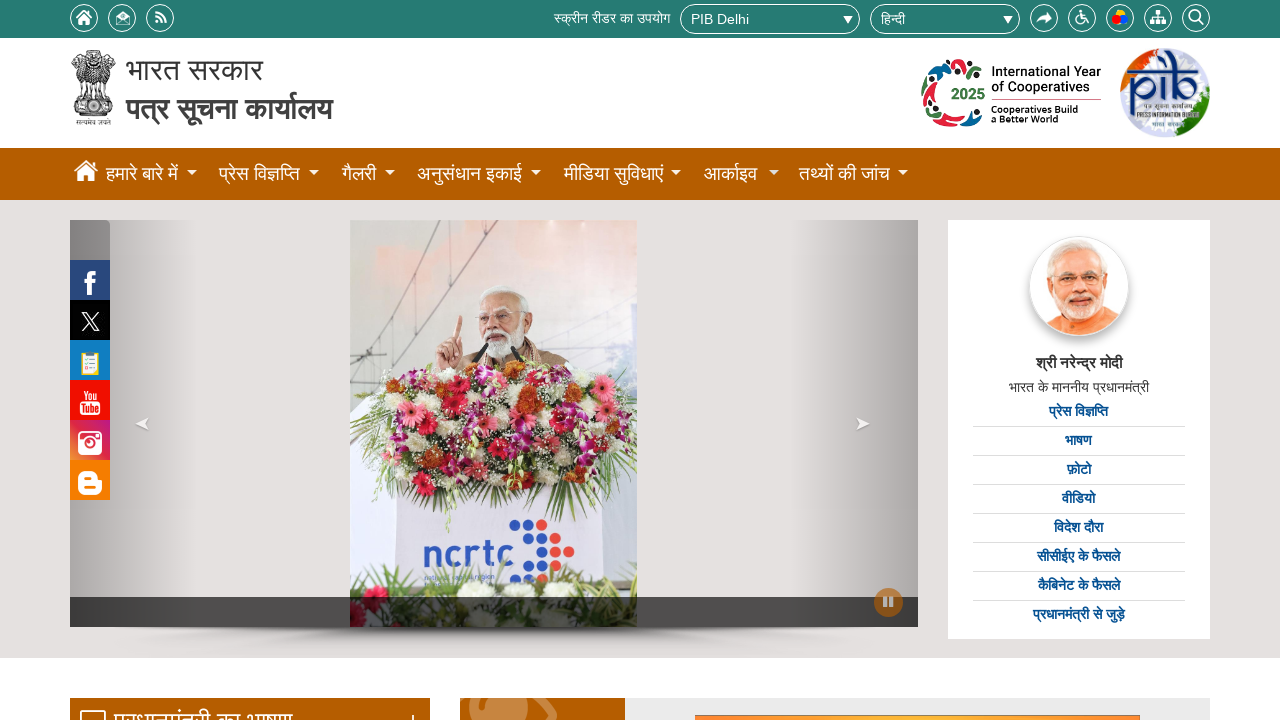

Retrieved alt attribute from an image element
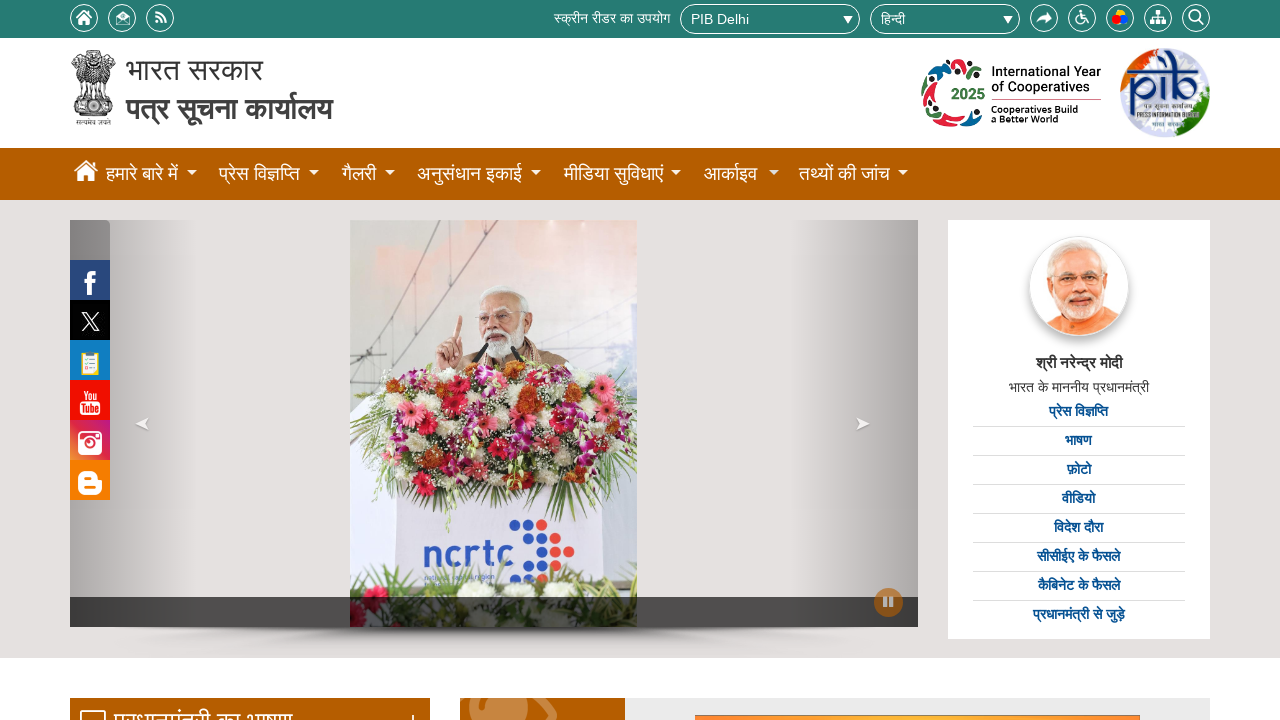

Verified image has alternative text: 'Prime Minister's National Relief Fund '
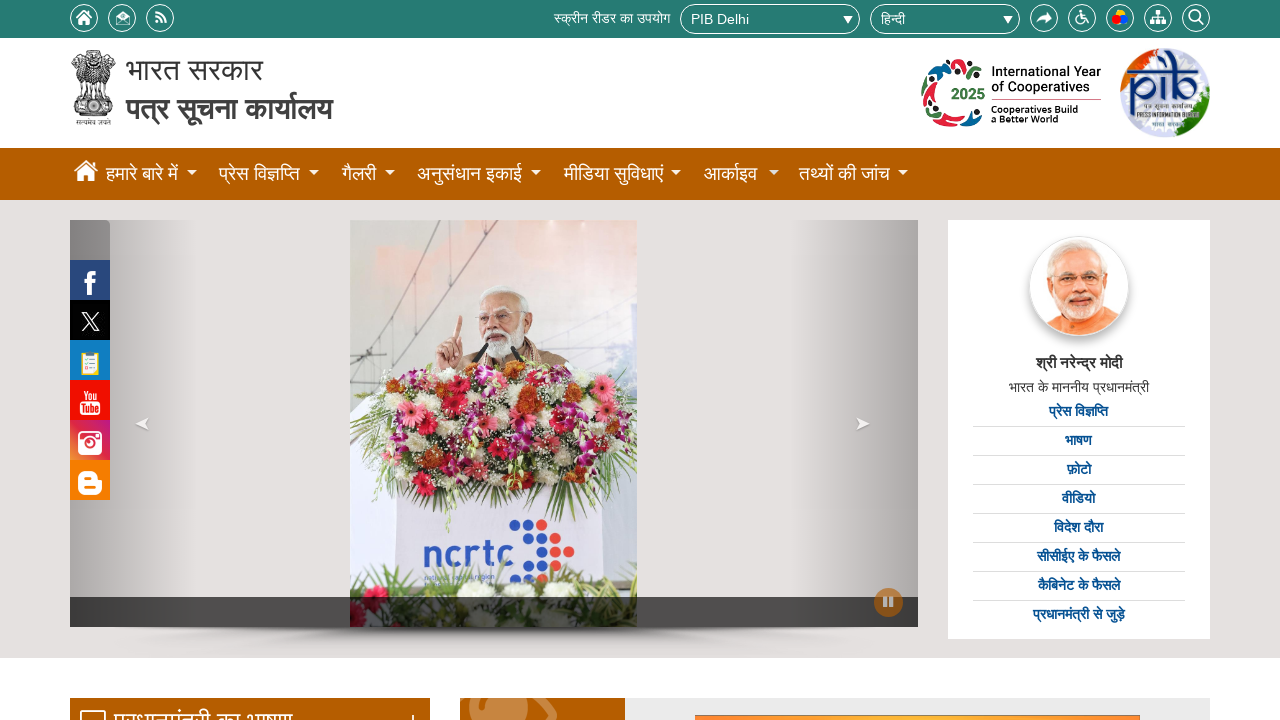

Retrieved alt attribute from an image element
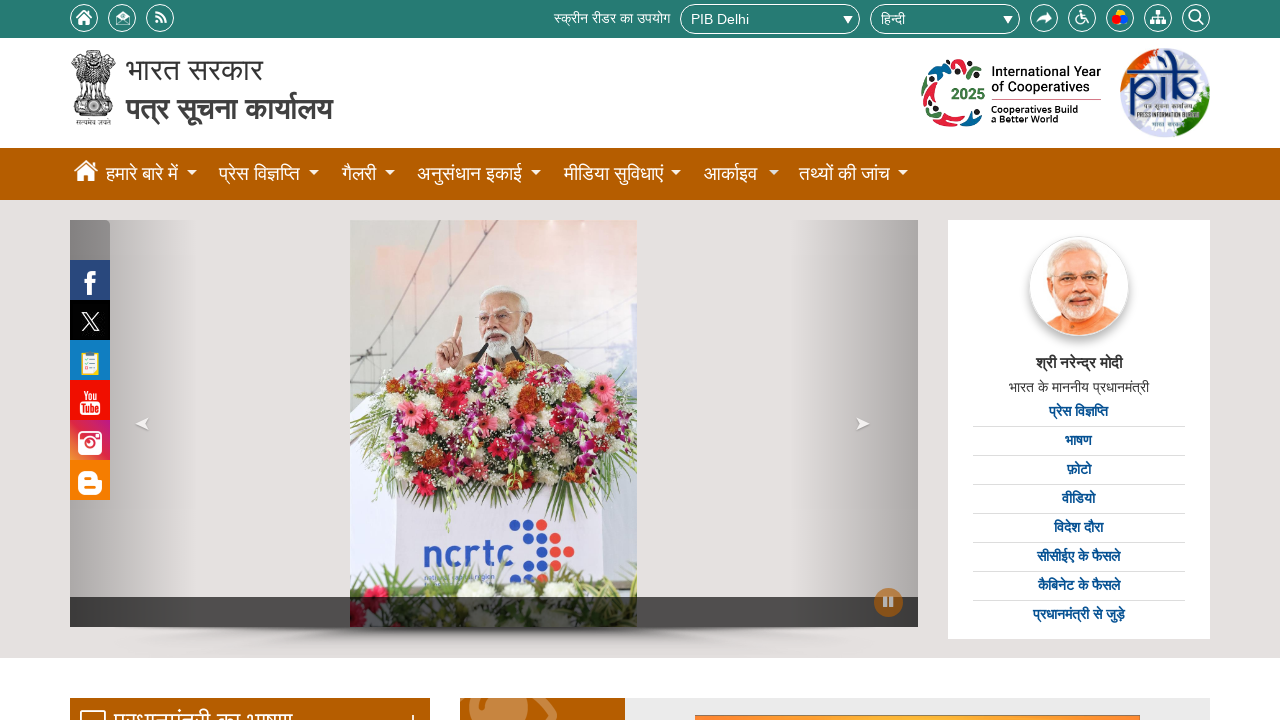

Verified image has alternative text: 'Grievance Redress Mechanism in Government '
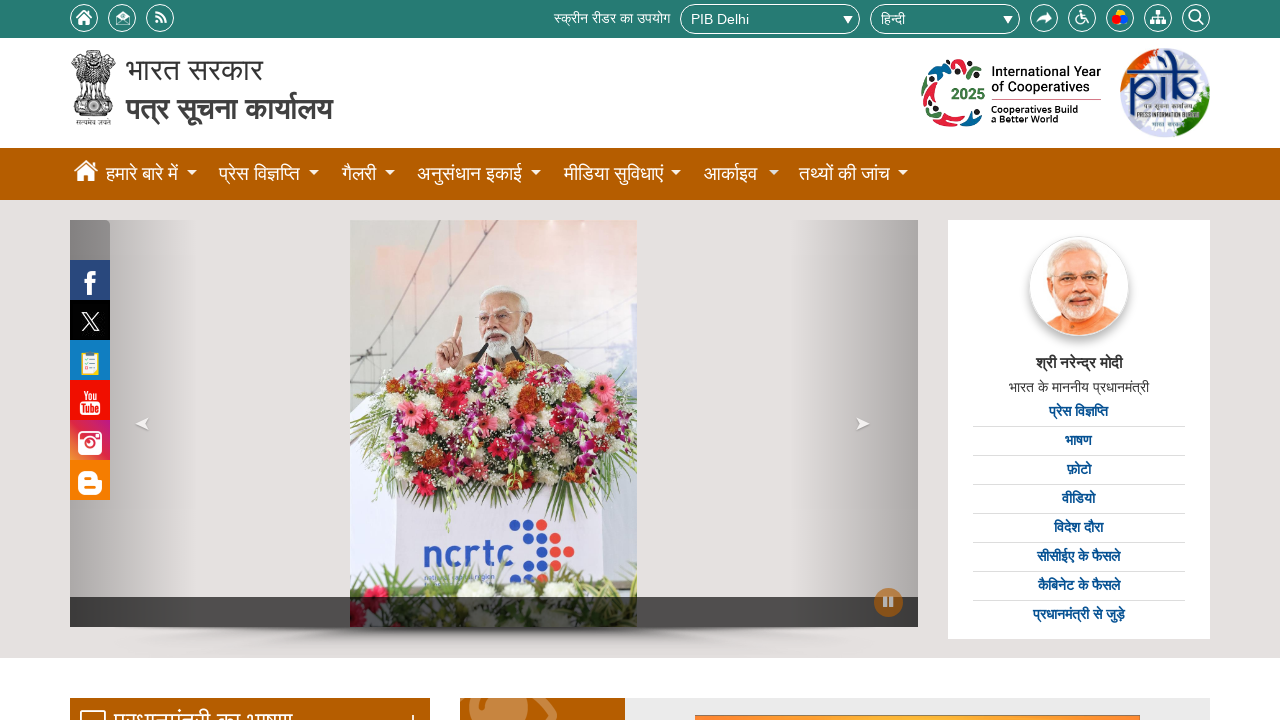

Retrieved alt attribute from an image element
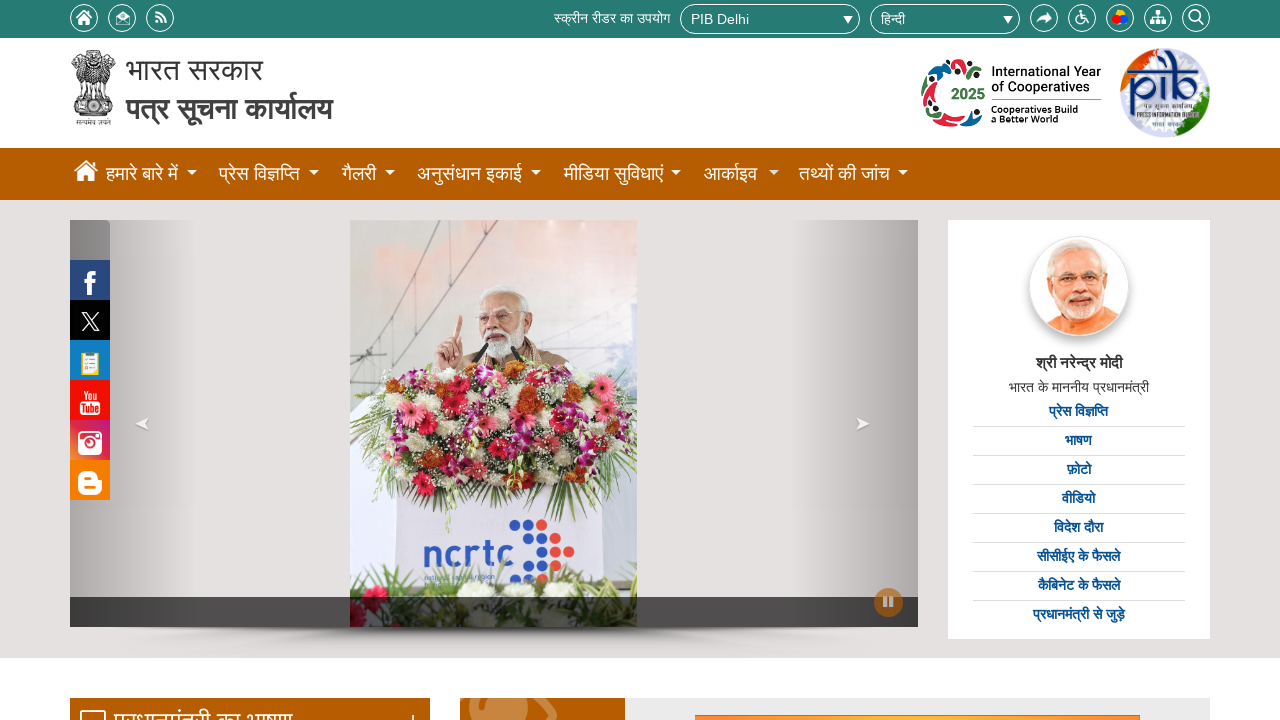

Verified image has alternative text: 'Goi Web Directory '
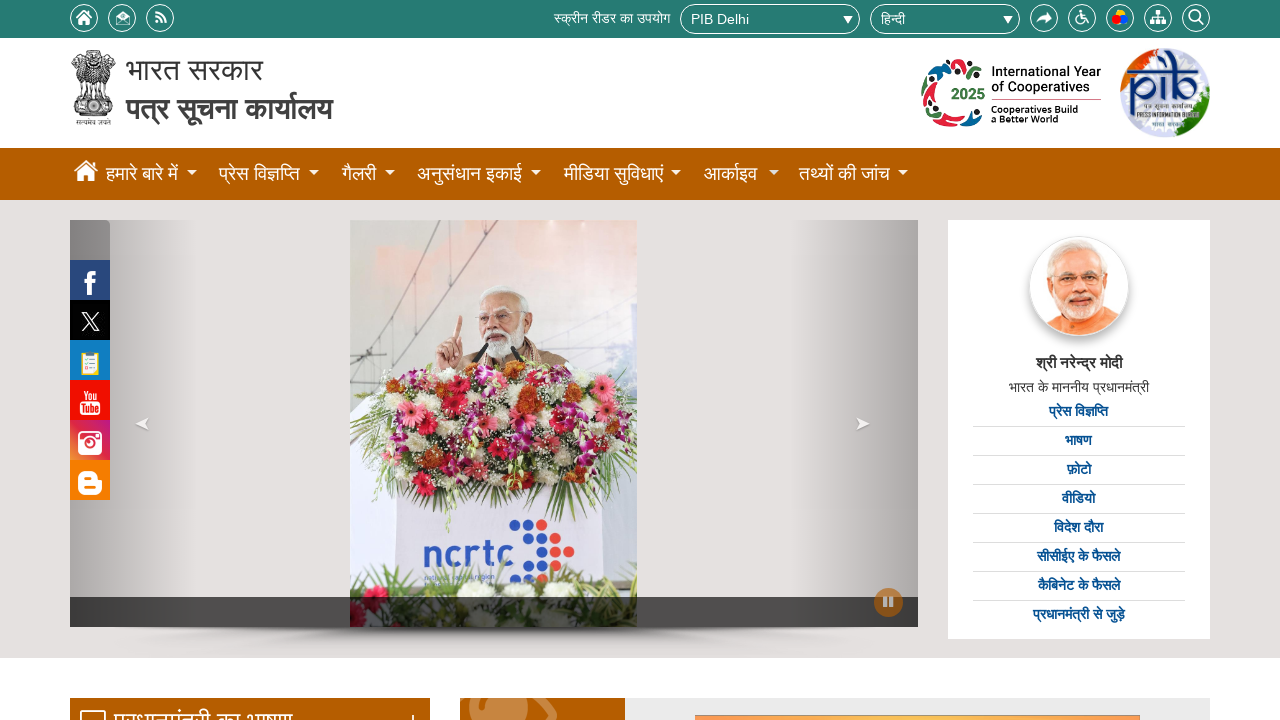

Retrieved alt attribute from an image element
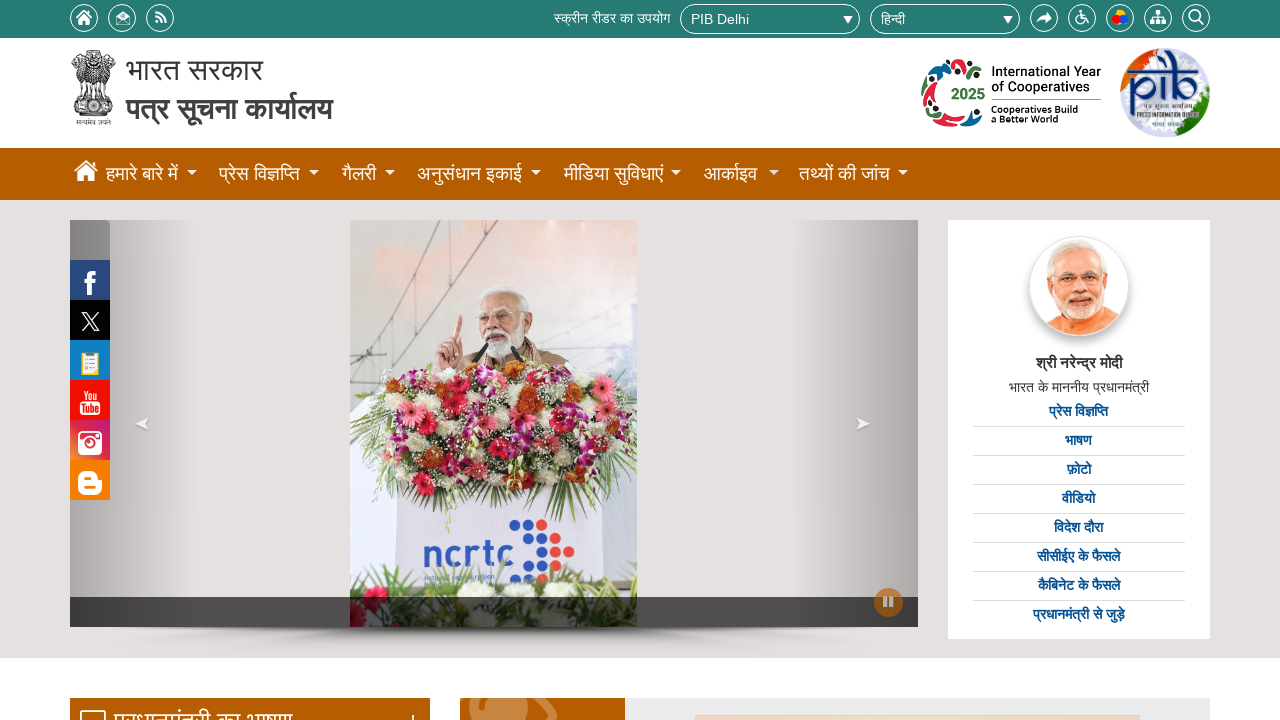

Verified image has alternative text: 'SHe Box Portal '
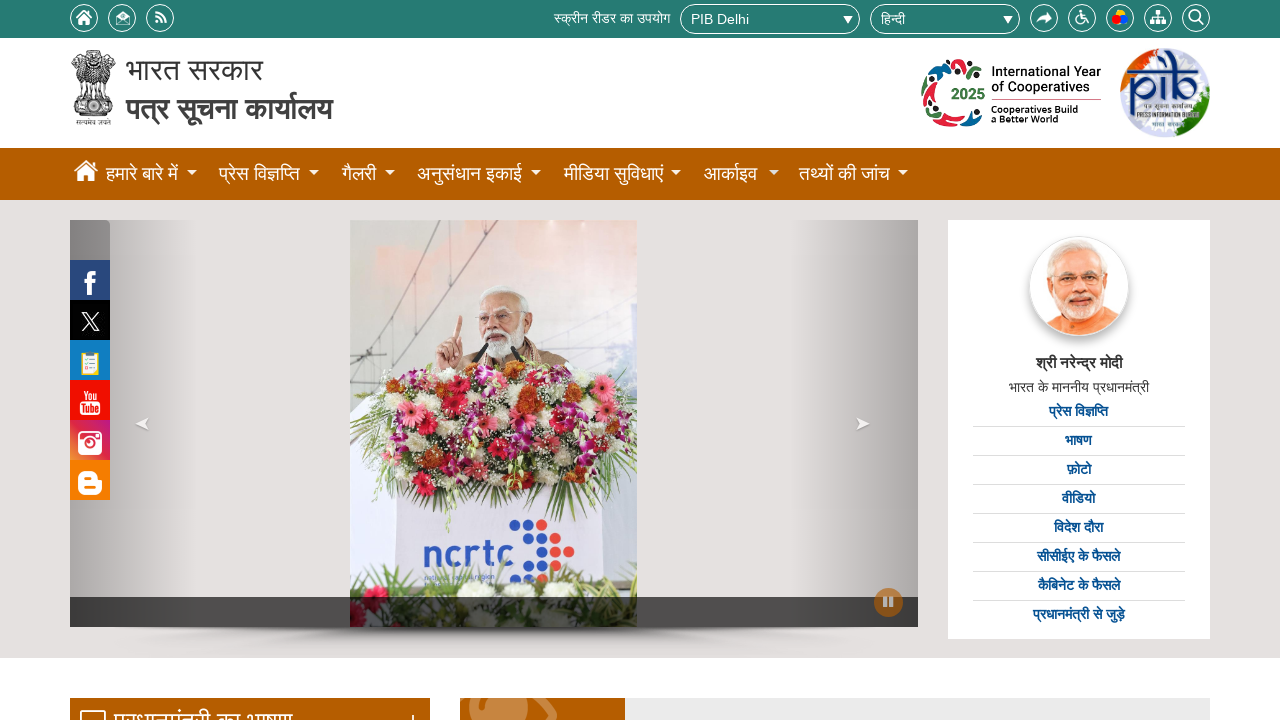

Retrieved alt attribute from an image element
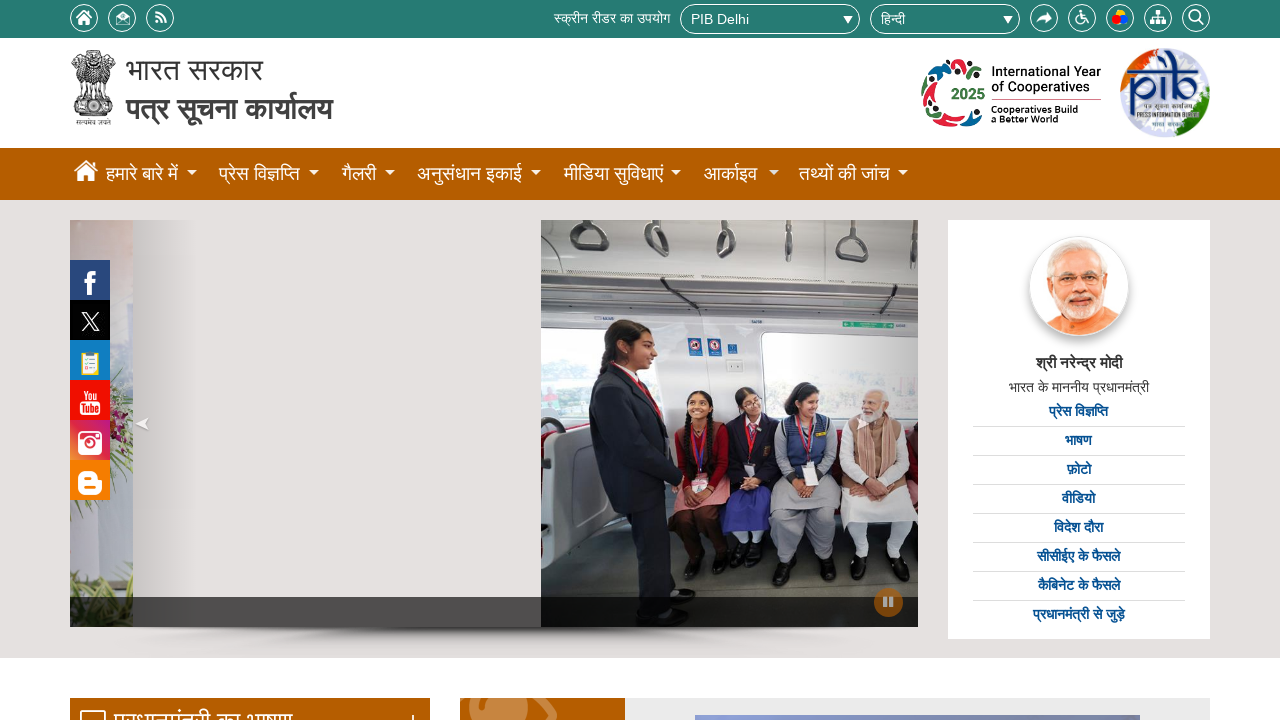

Verified image has alternative text: 'Sanchar Saathi '
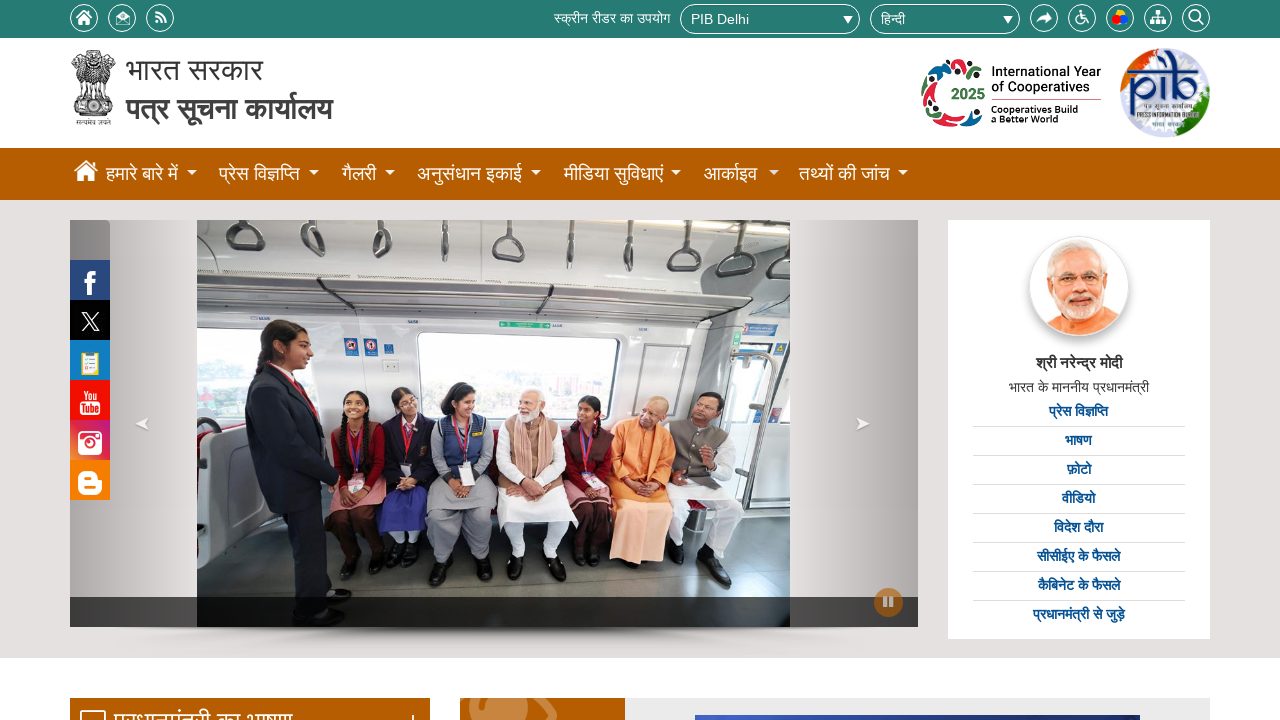

Retrieved alt attribute from an image element
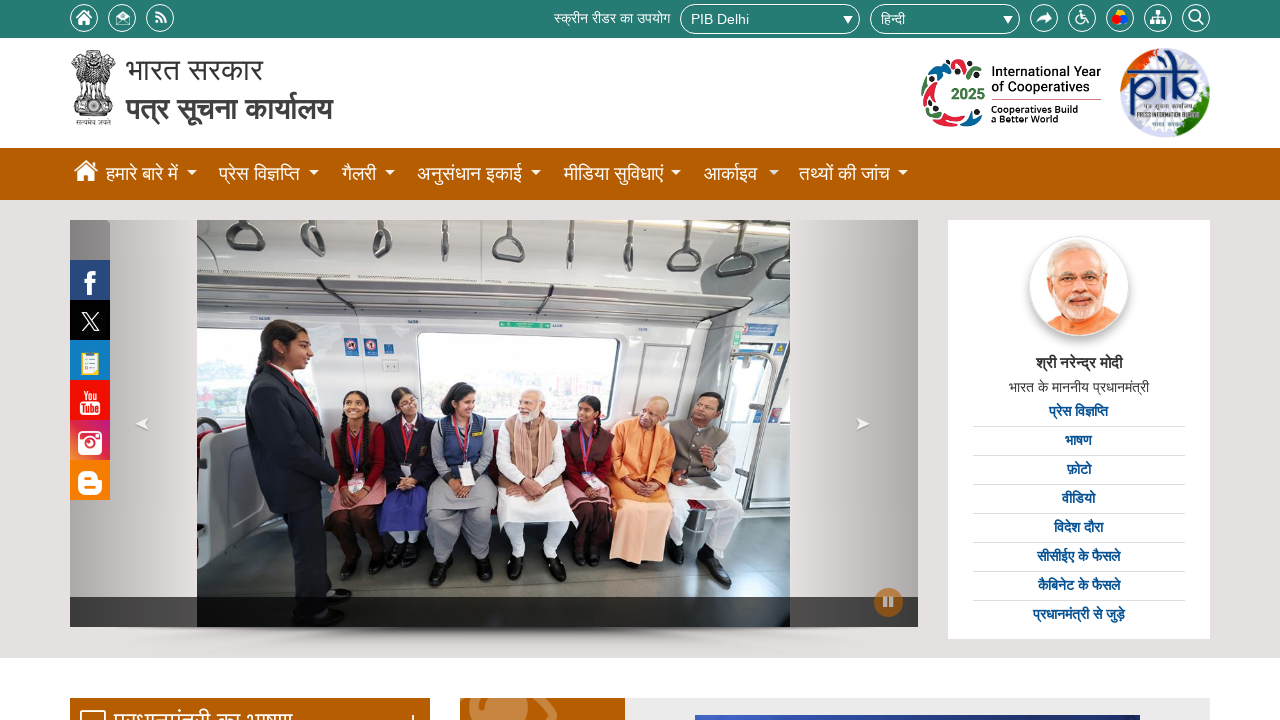

Verified image has alternative text: 'Election Commission of India '
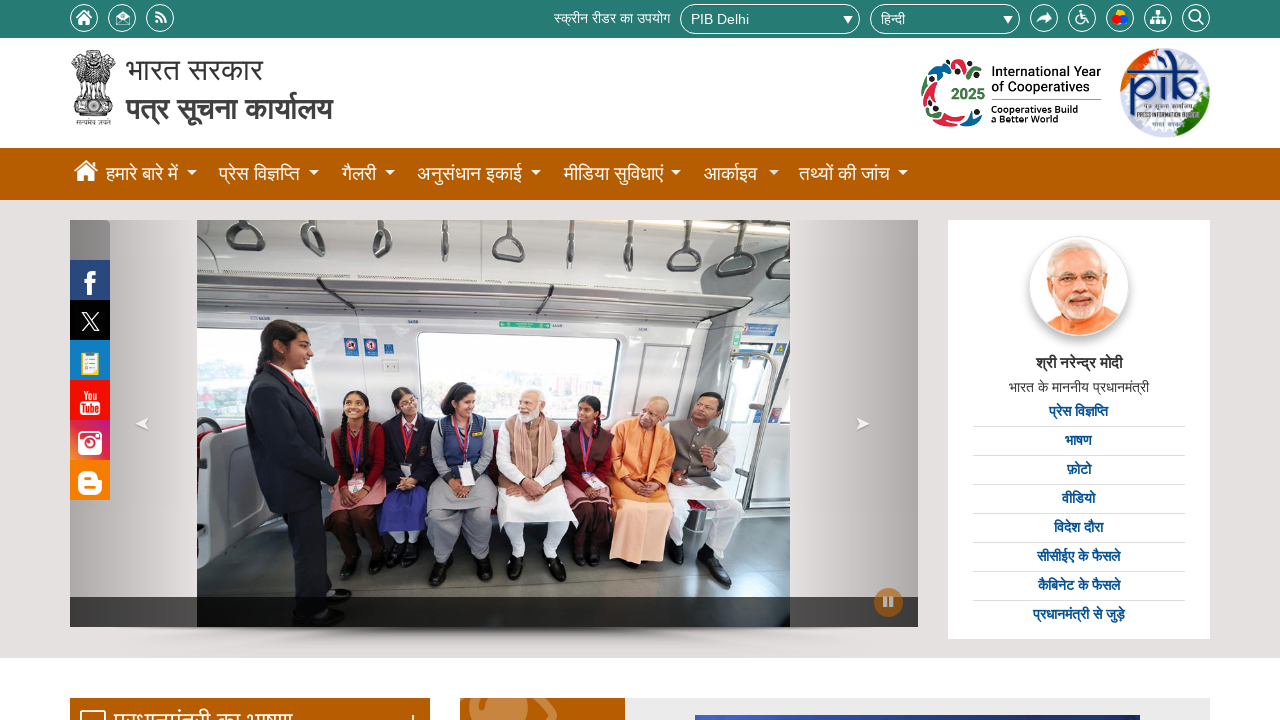

Retrieved alt attribute from an image element
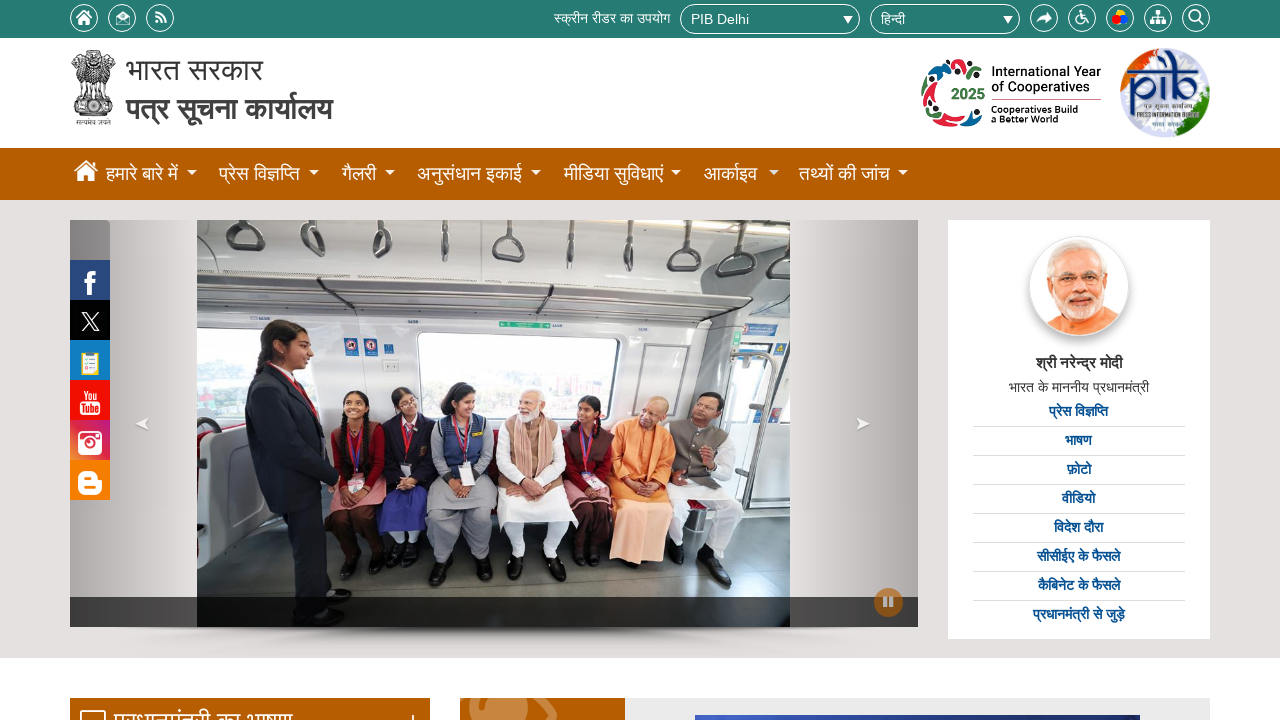

Verified image has alternative text: 'E Gazette India '
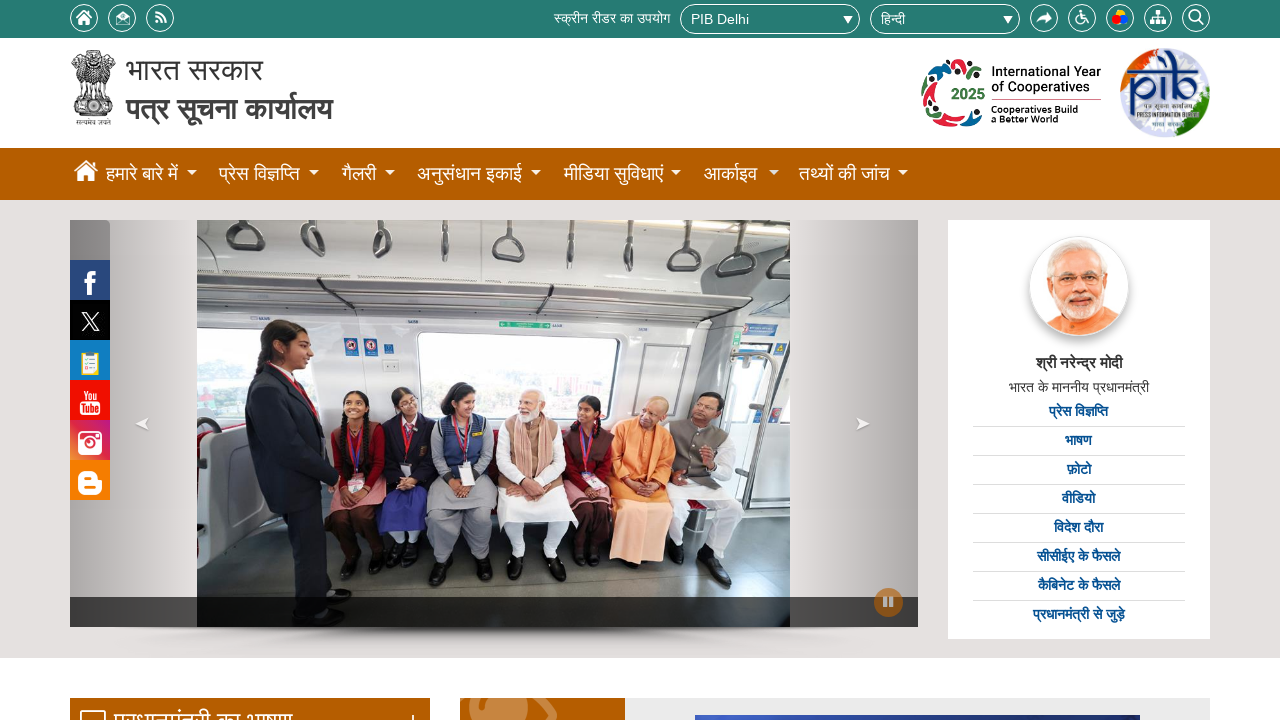

Retrieved alt attribute from an image element
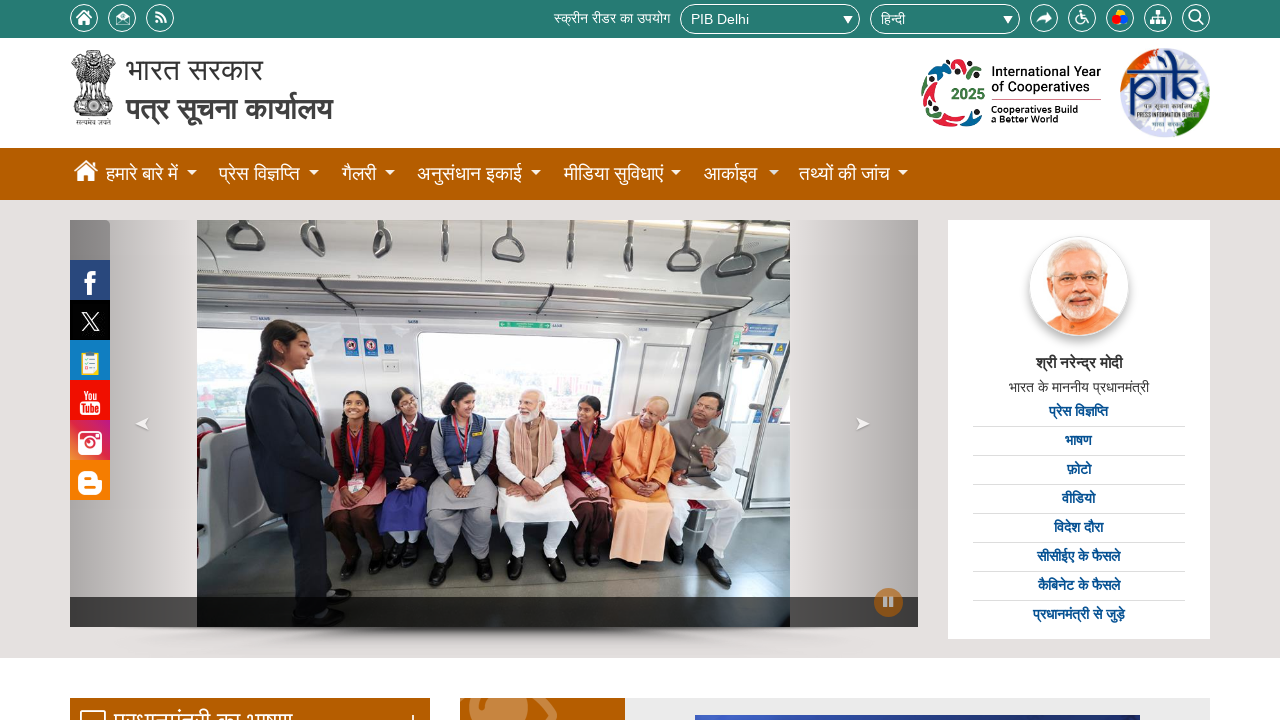

Verified image has alternative text: 'Make in India '
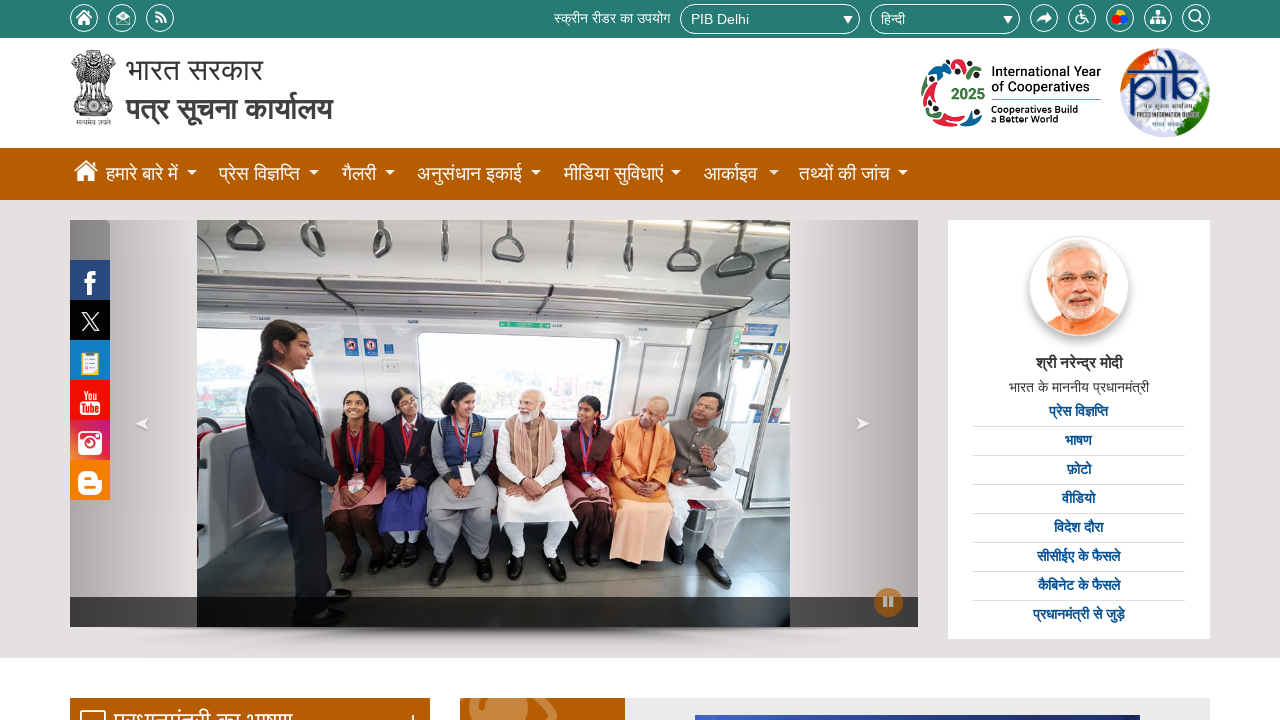

Retrieved alt attribute from an image element
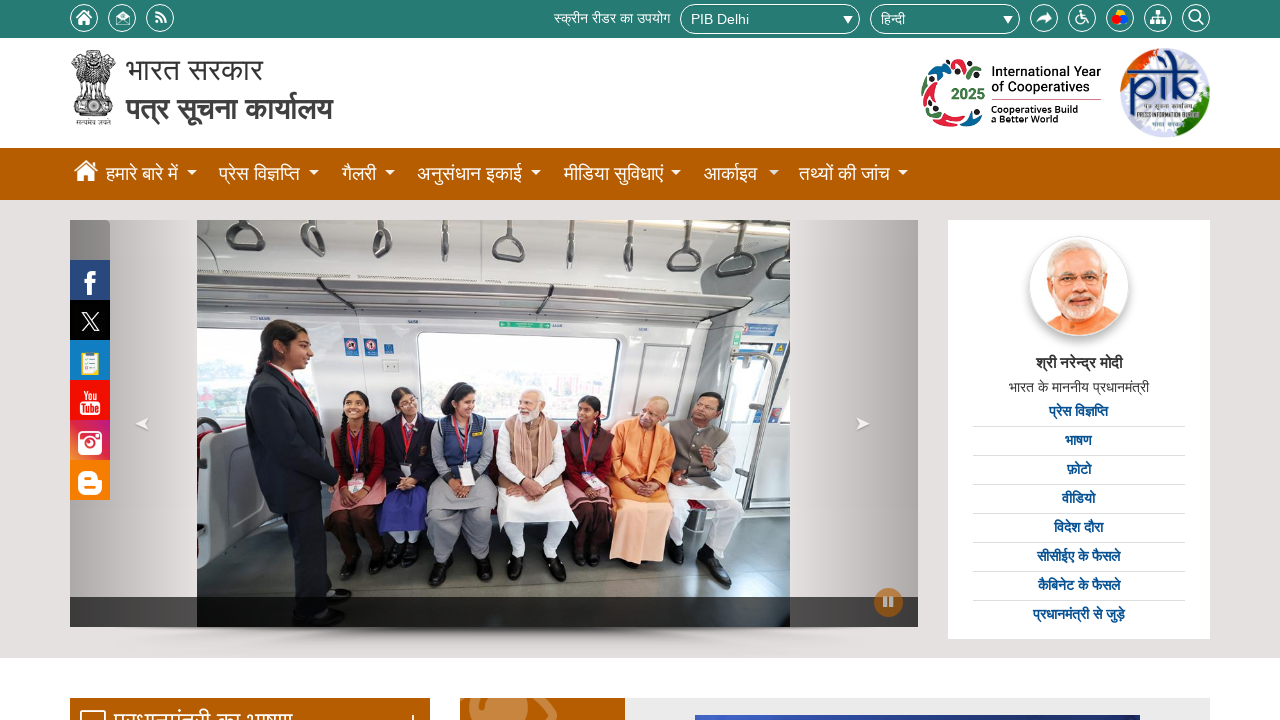

Verified image has alternative text: 'Grievance Redress Mechanism in Government '
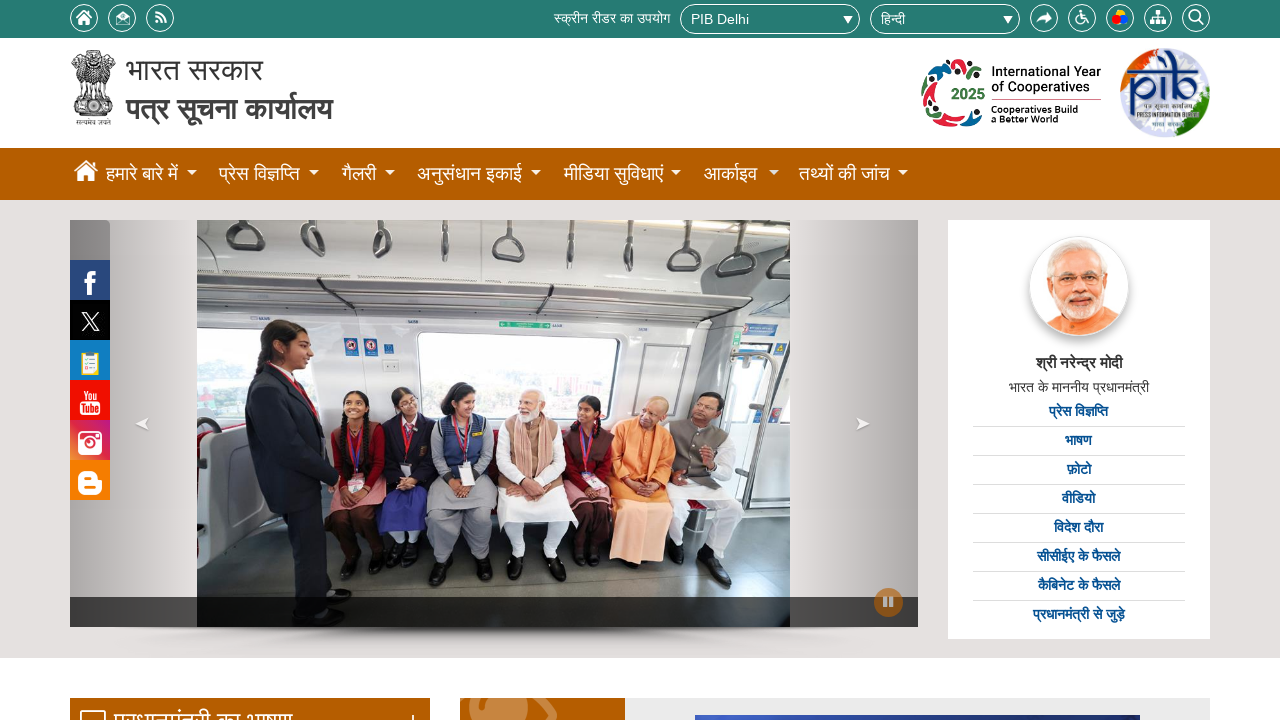

Retrieved alt attribute from an image element
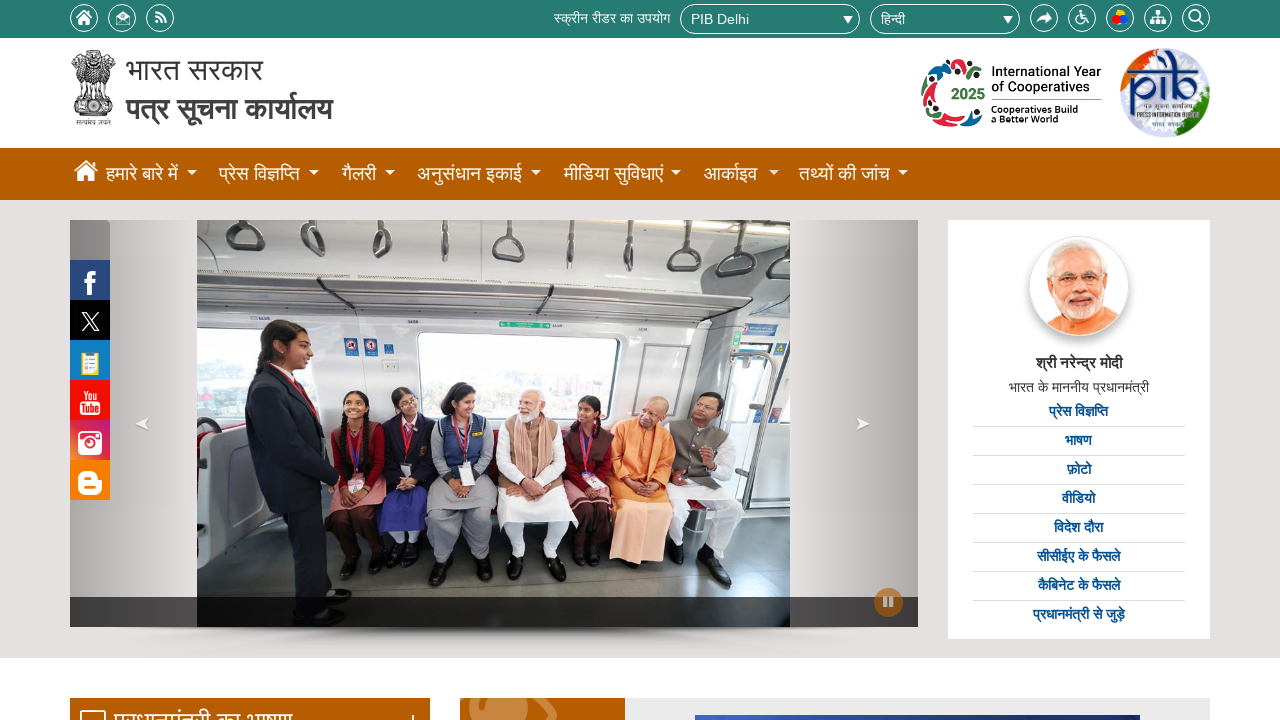

Verified image has alternative text: 'Goi Web Directory '
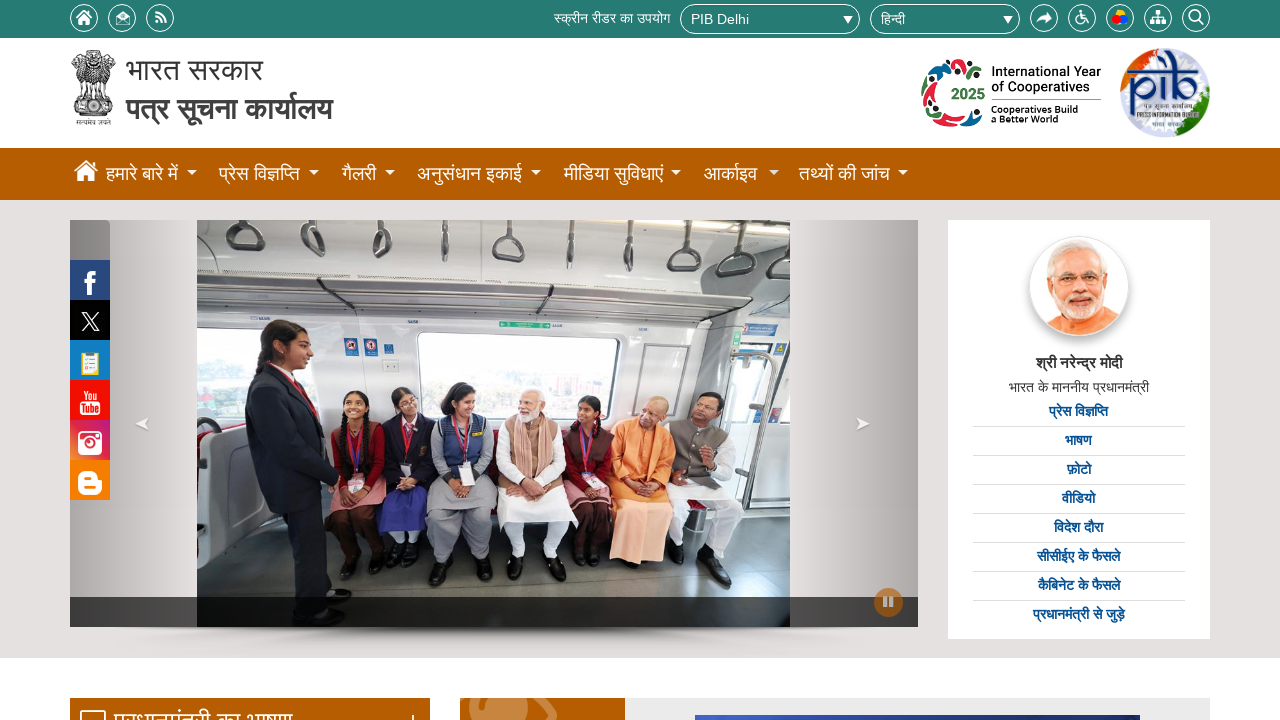

Retrieved alt attribute from an image element
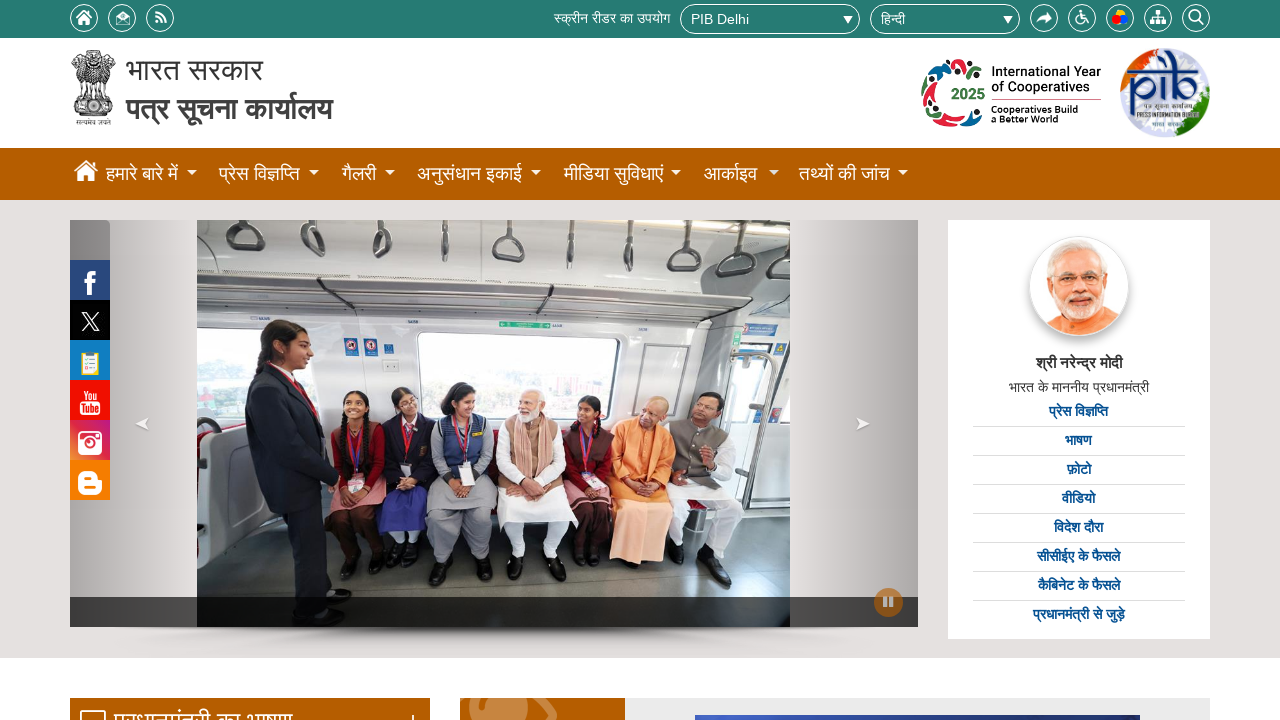

Verified image has alternative text: 'SHe Box Portal '
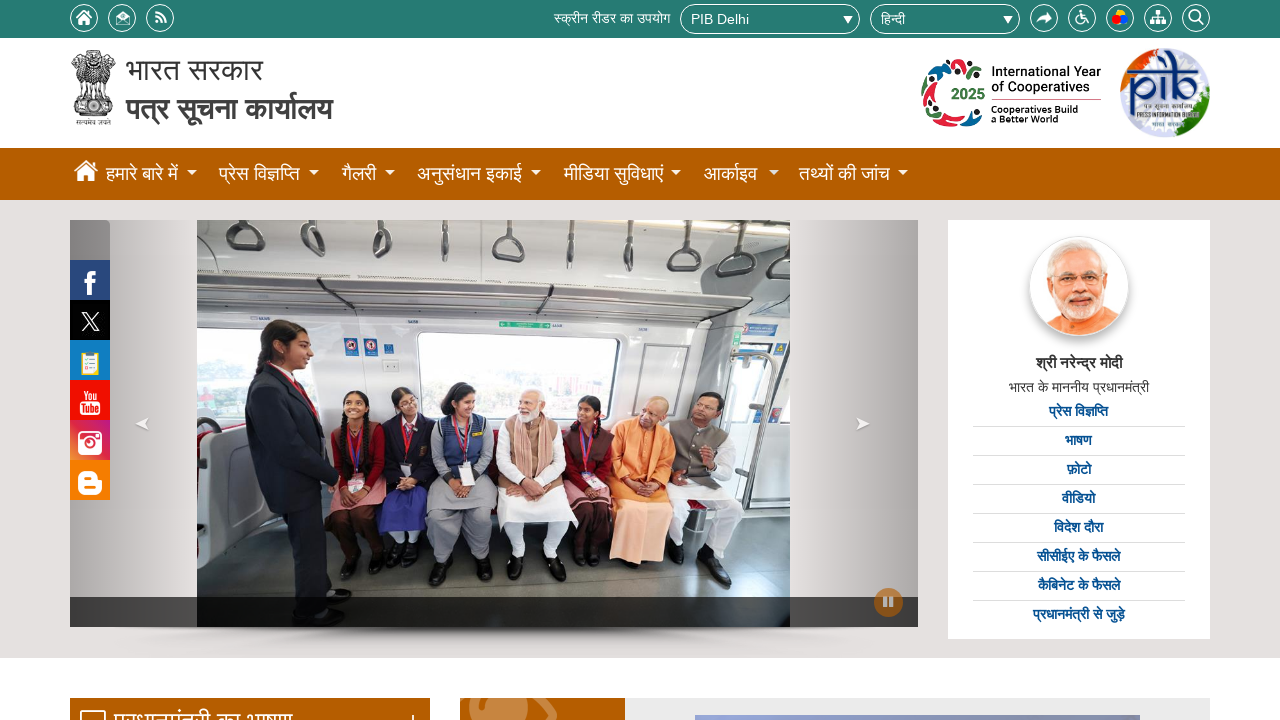

Retrieved alt attribute from an image element
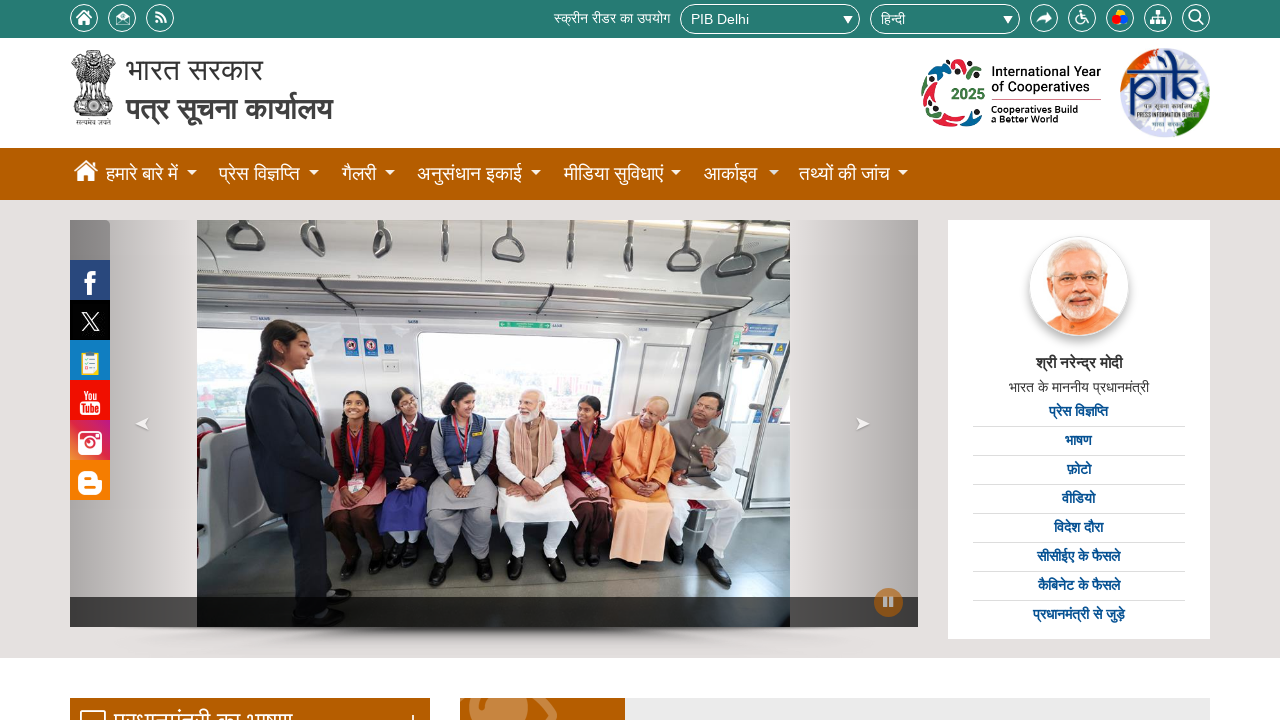

Verified image has alternative text: 'Sanchar Saathi '
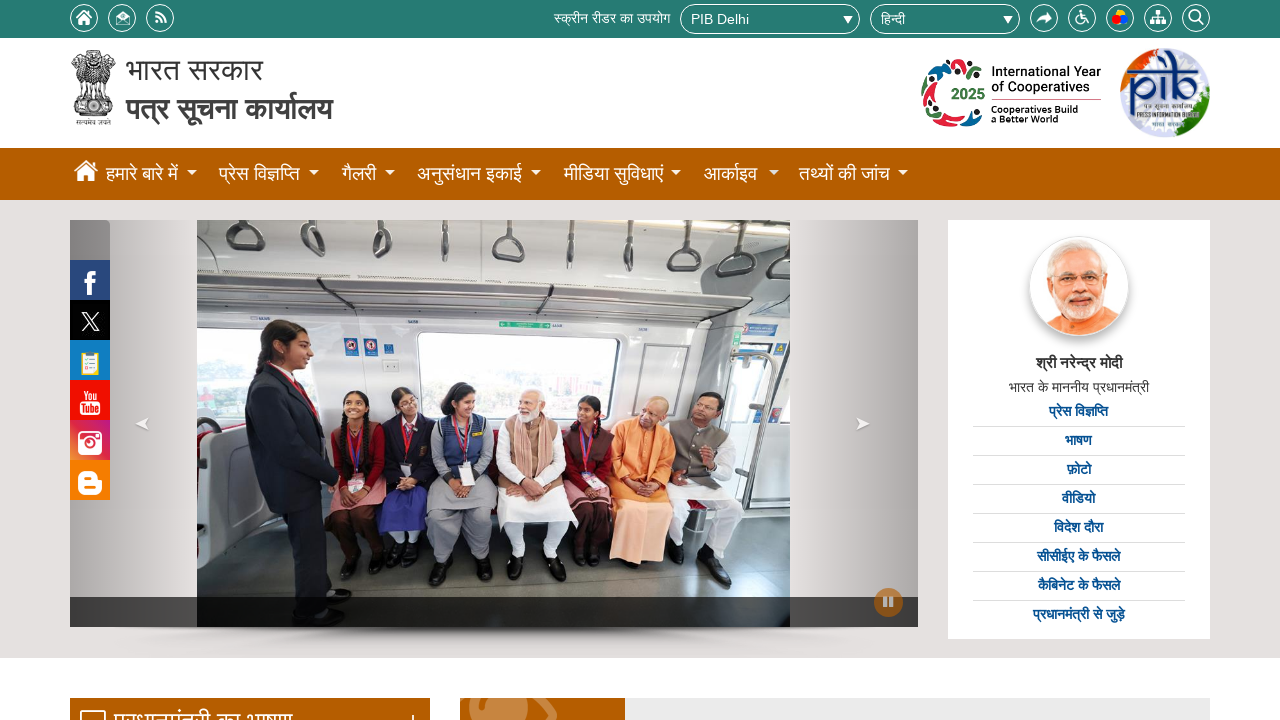

Retrieved alt attribute from an image element
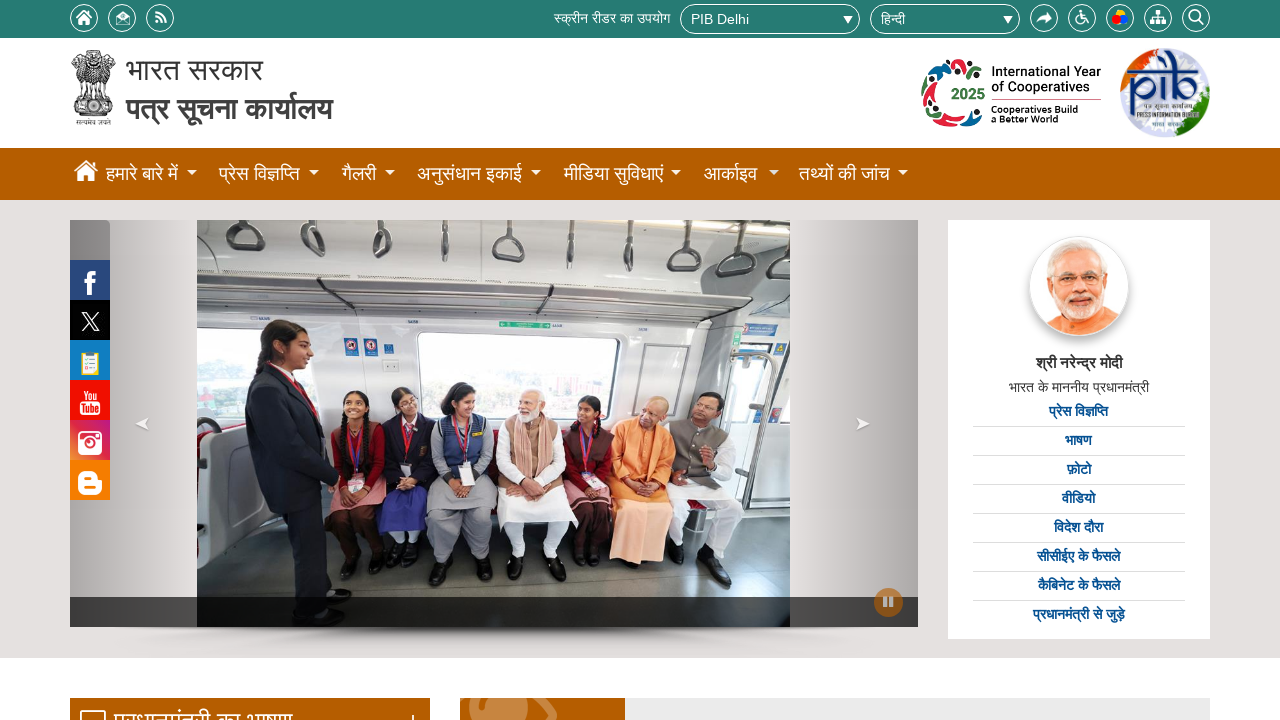

Verified image has alternative text: 'Election Commission of India '
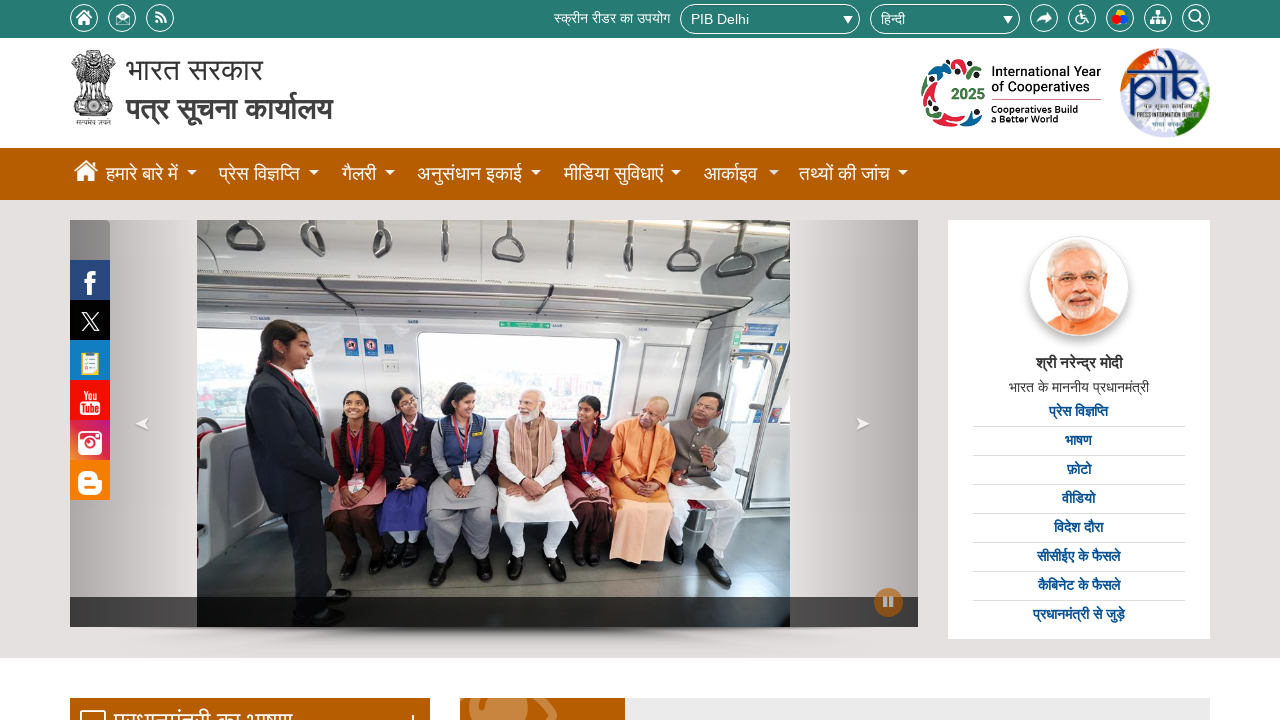

Retrieved alt attribute from an image element
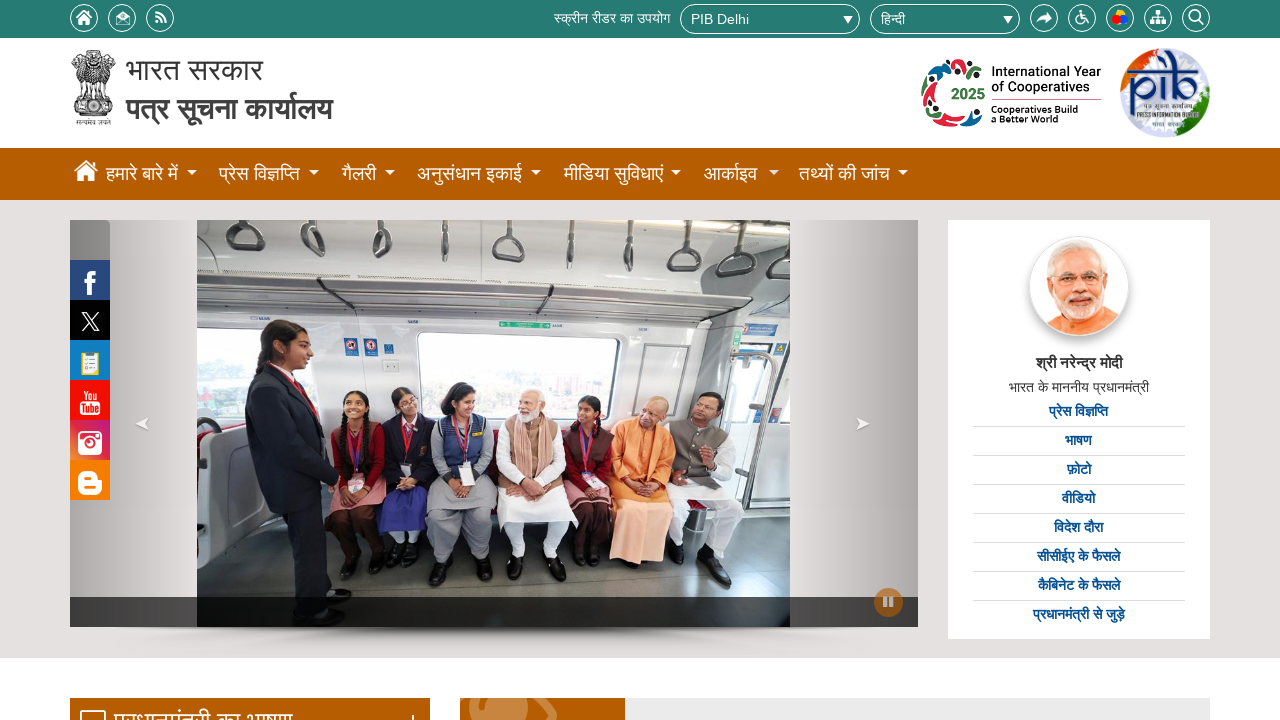

Verified image has alternative text: 'Prime Minister's National Relief Fund '
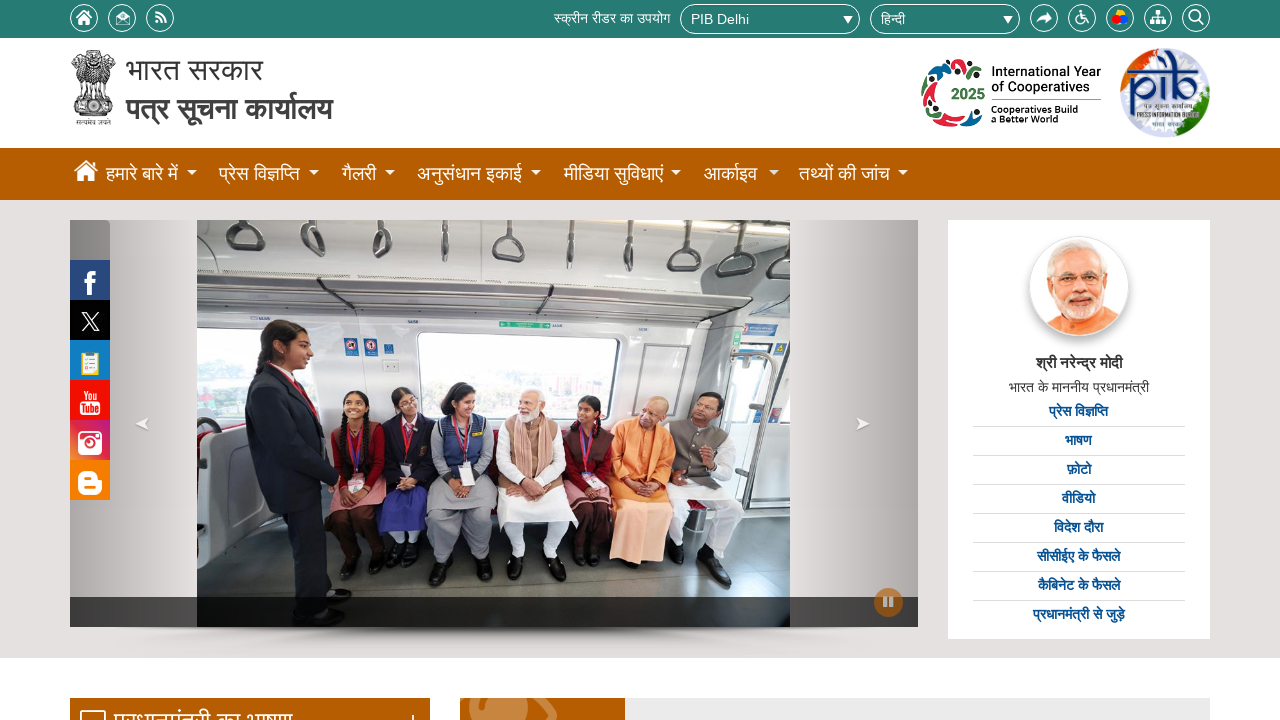

Retrieved alt attribute from an image element
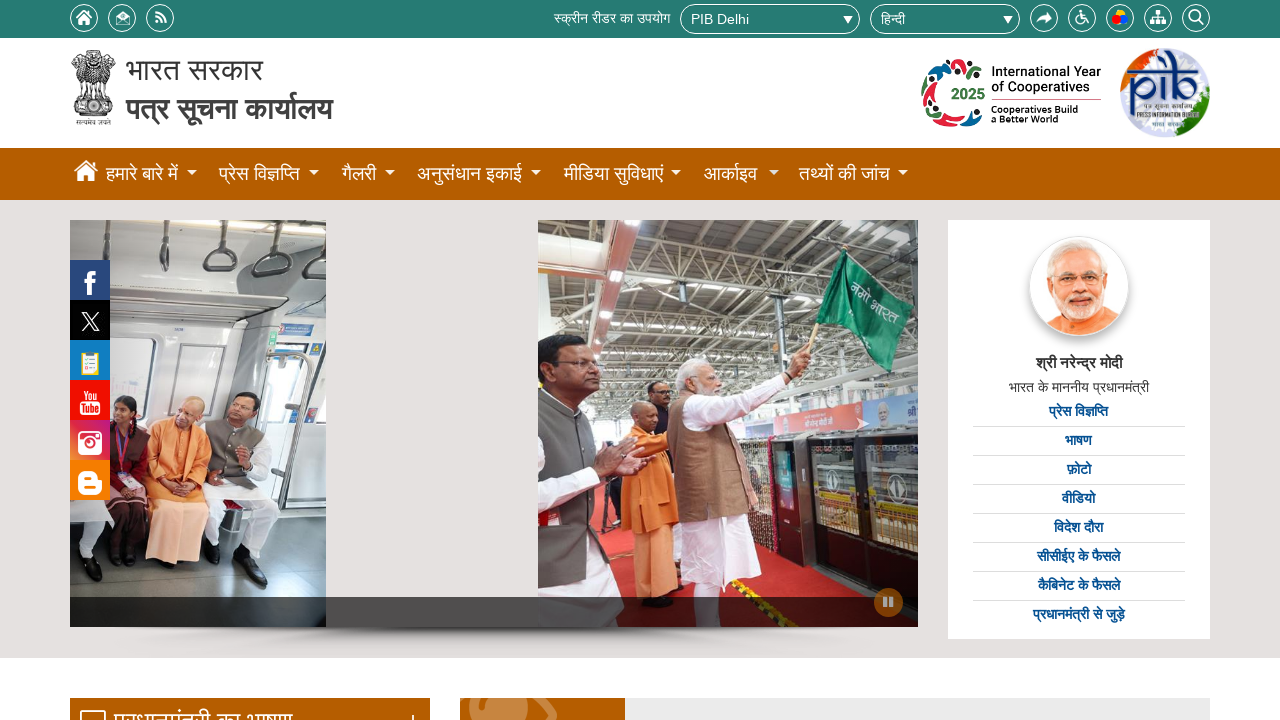

Verified image has alternative text: 'Make in India '
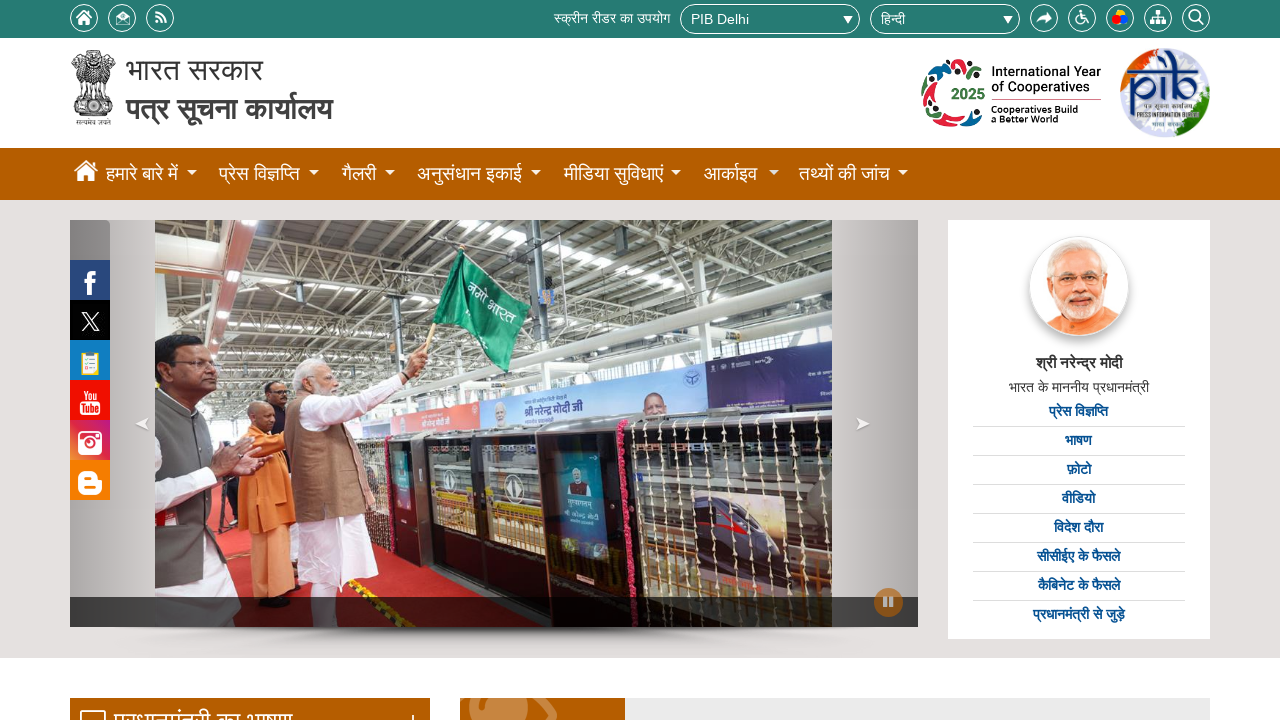

Retrieved alt attribute from an image element
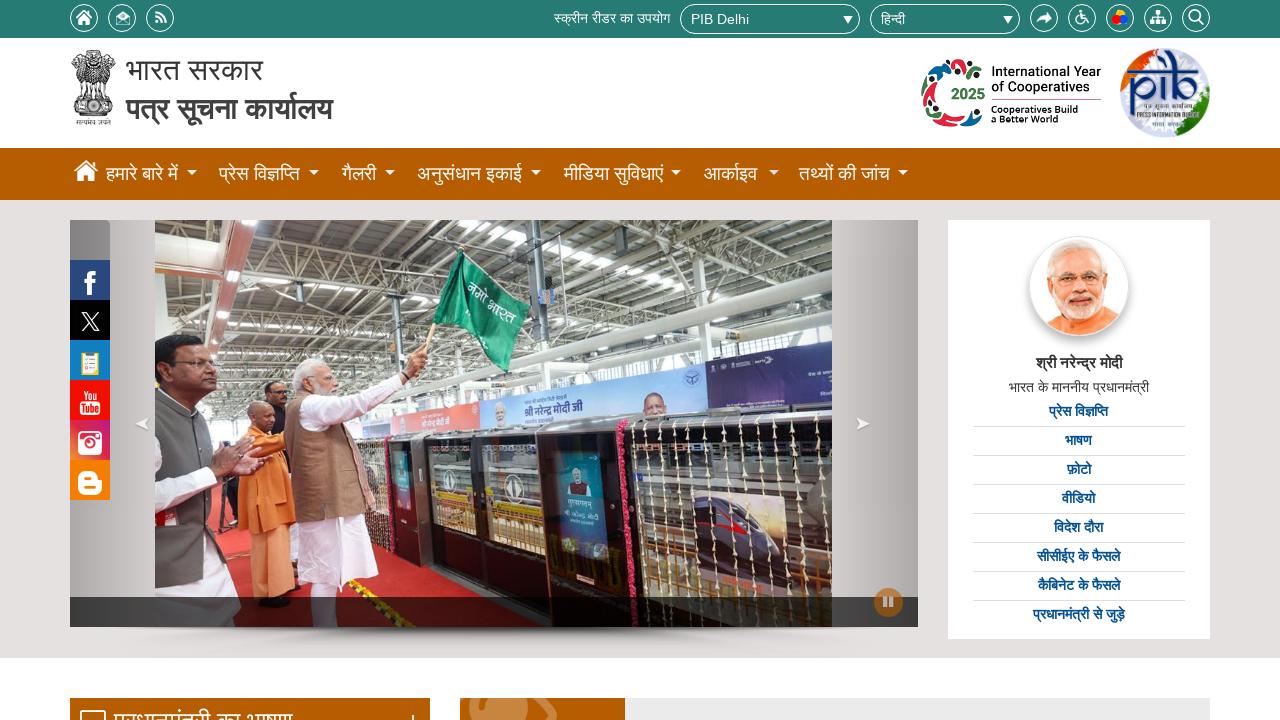

Verified image has alternative text: 'Grievance Redress Mechanism in Government '
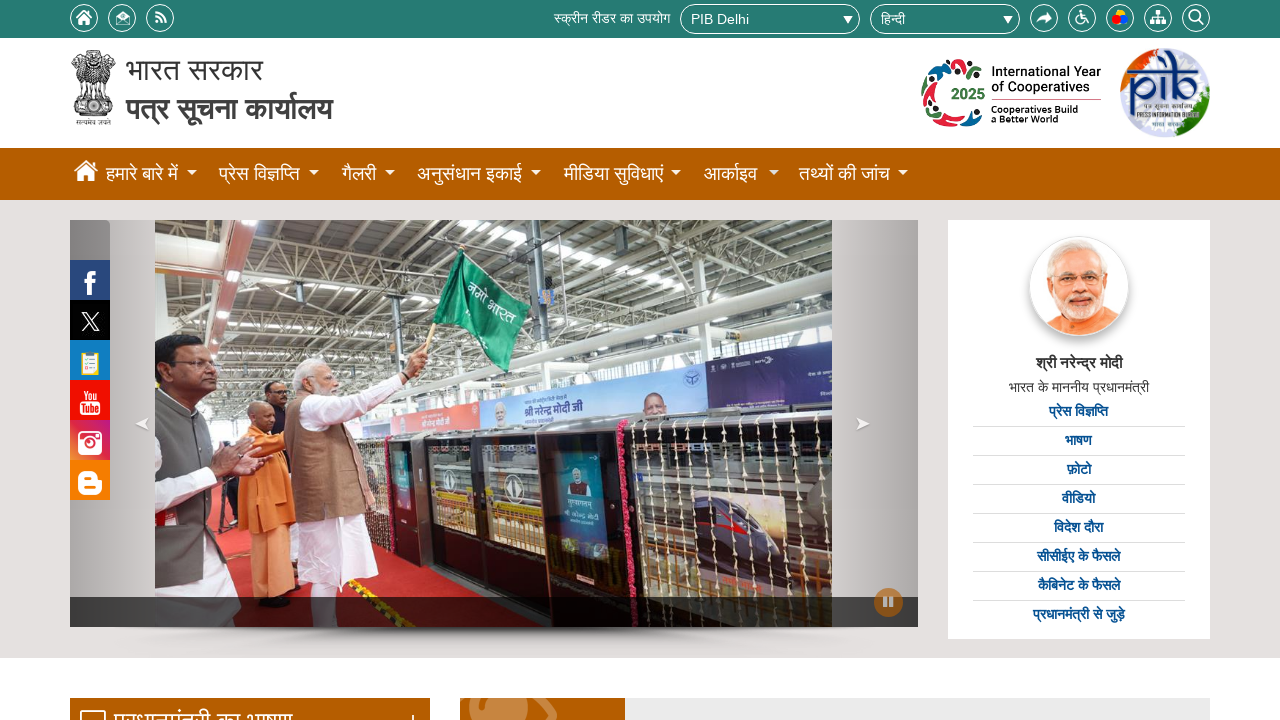

Retrieved alt attribute from an image element
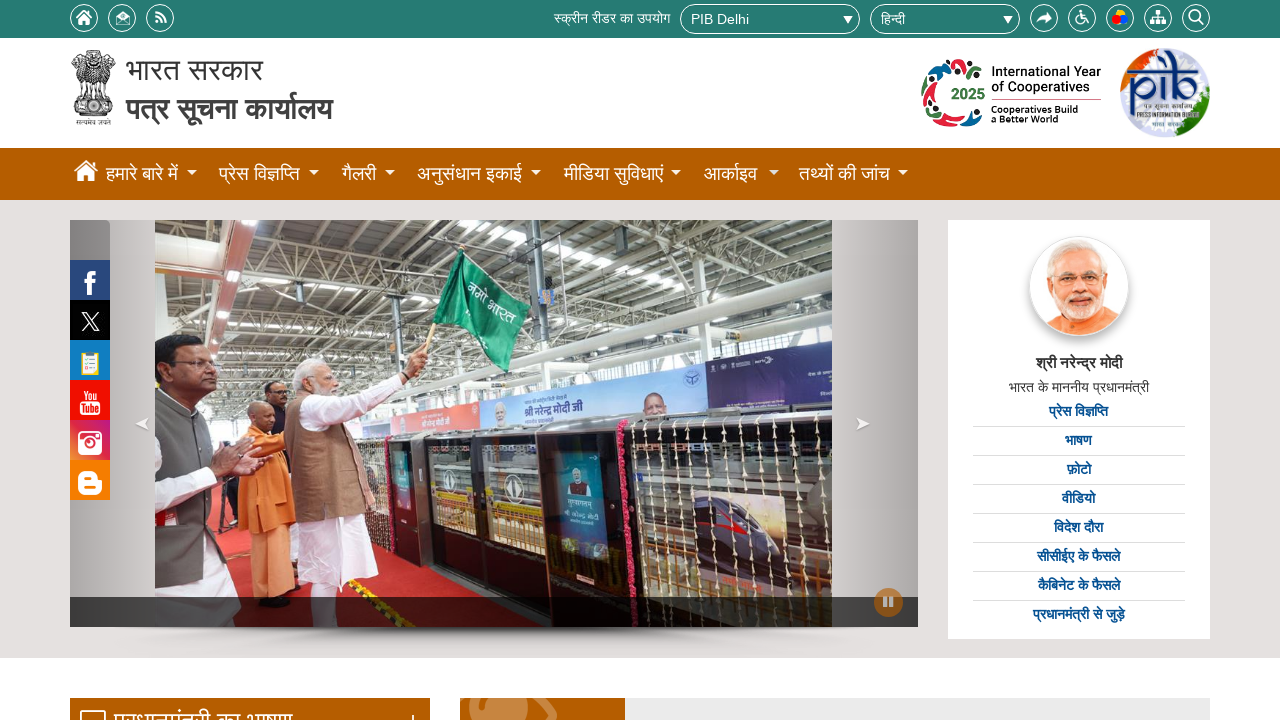

Verified image has alternative text: 'Goi Web Directory '
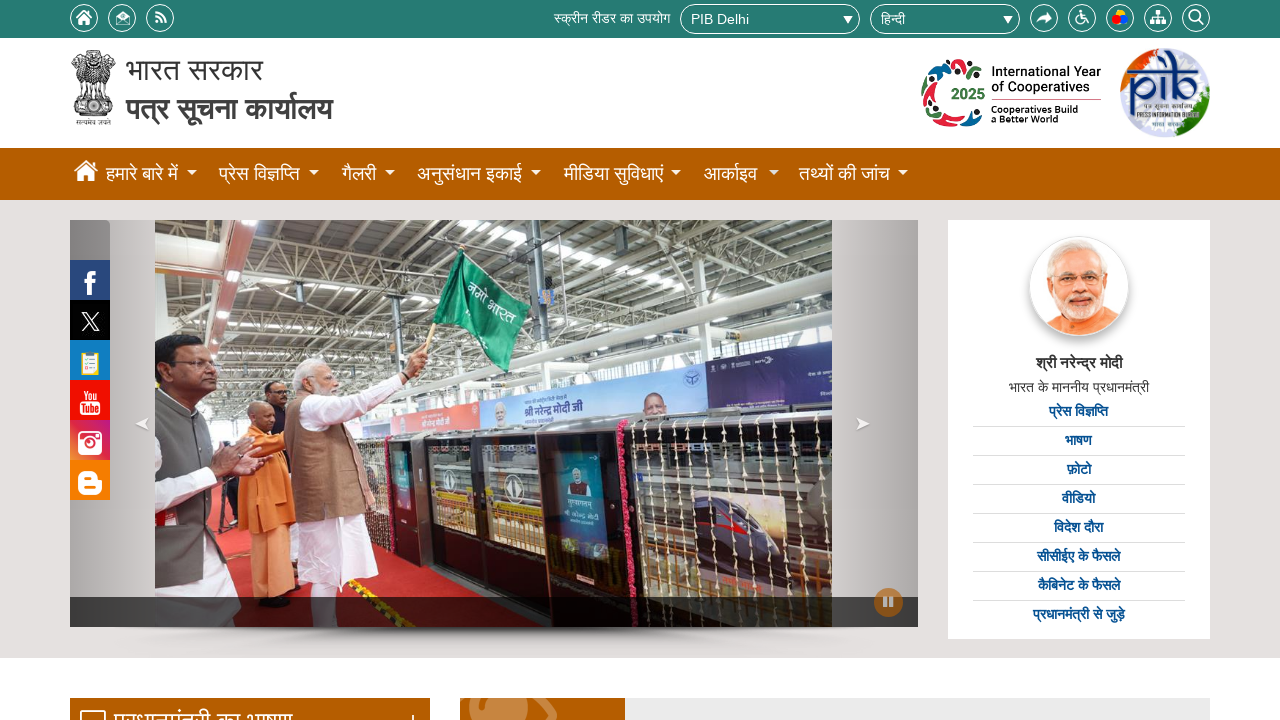

Retrieved alt attribute from an image element
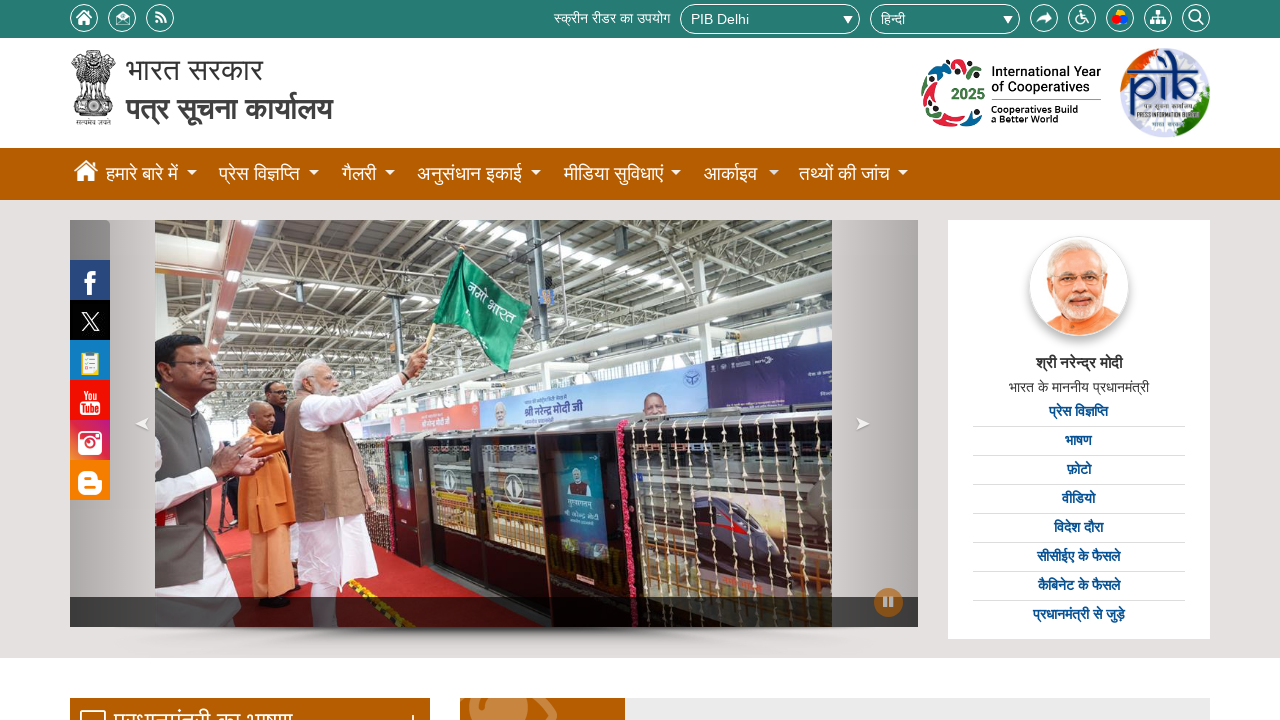

Verified image has alternative text: 'SHe Box Portal '
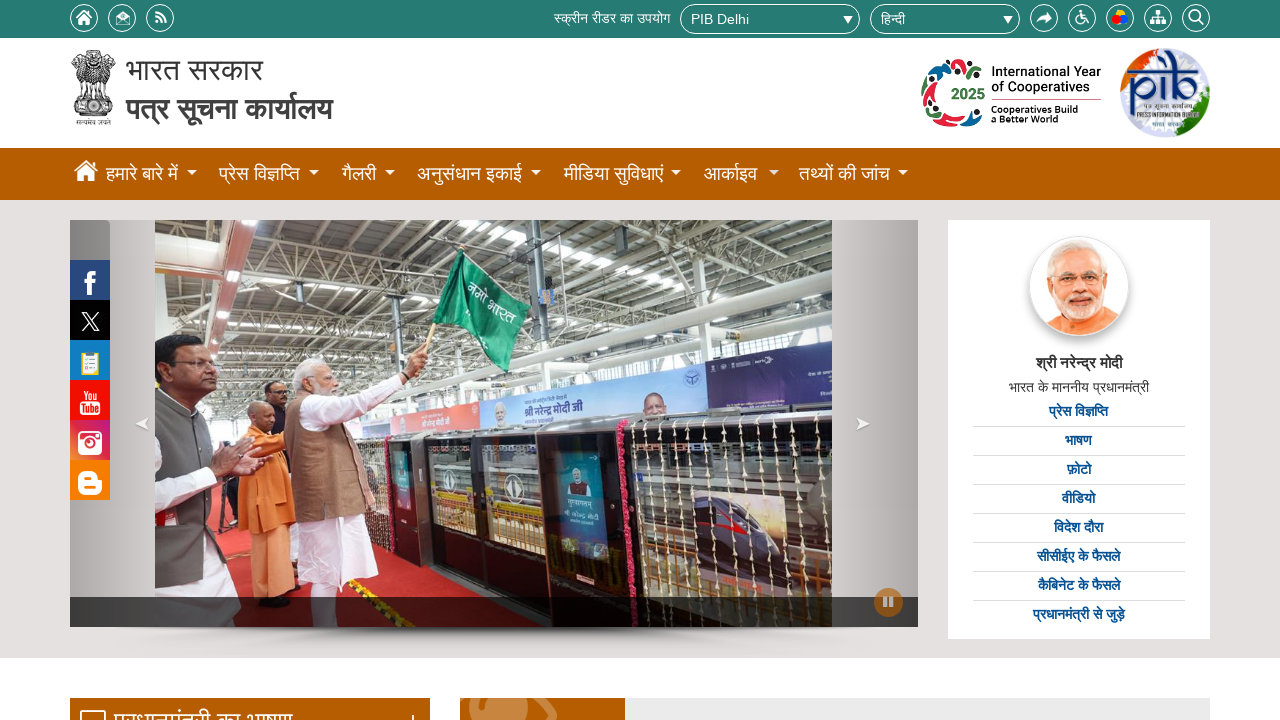

Retrieved alt attribute from an image element
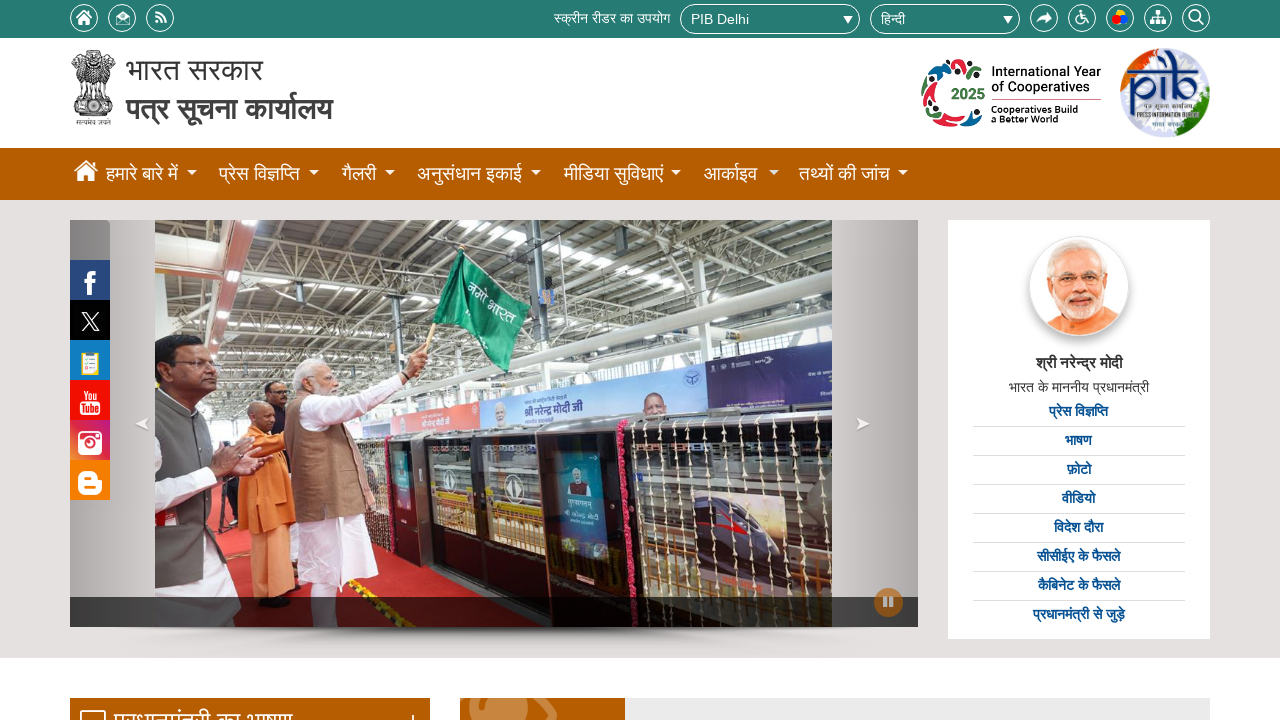

Verified image has alternative text: 'Sanchar Saathi '
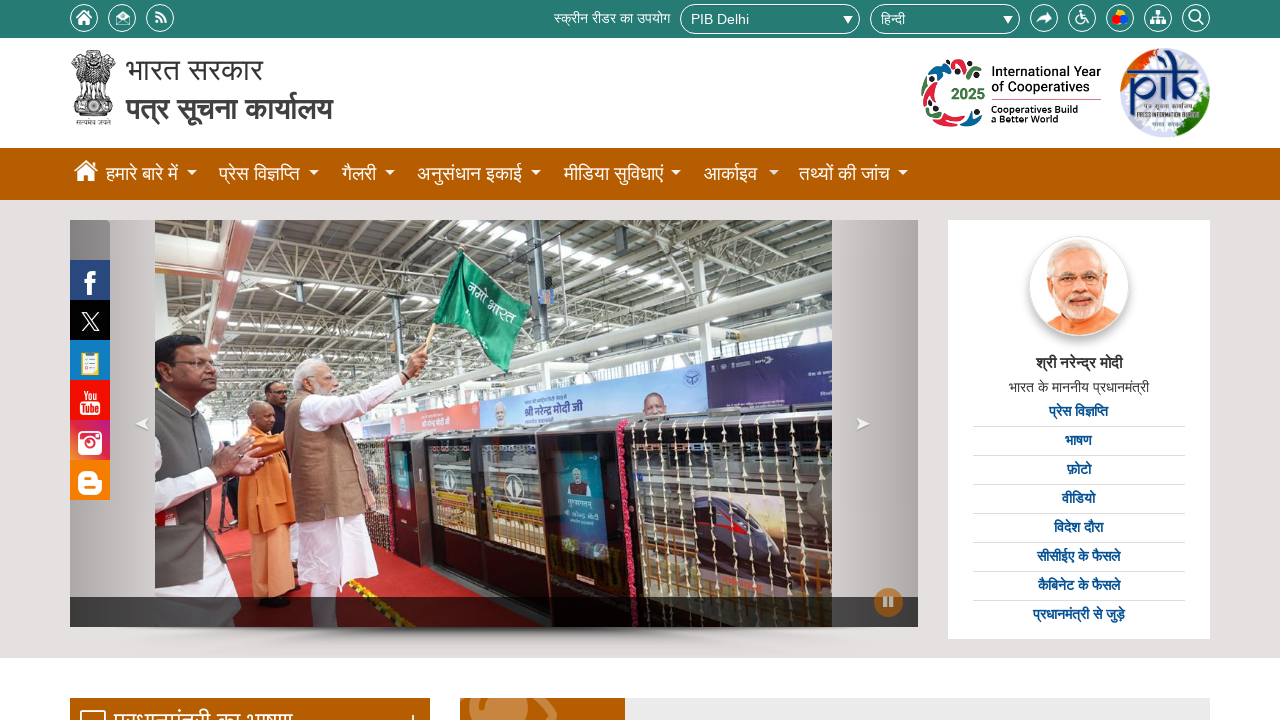

Retrieved alt attribute from an image element
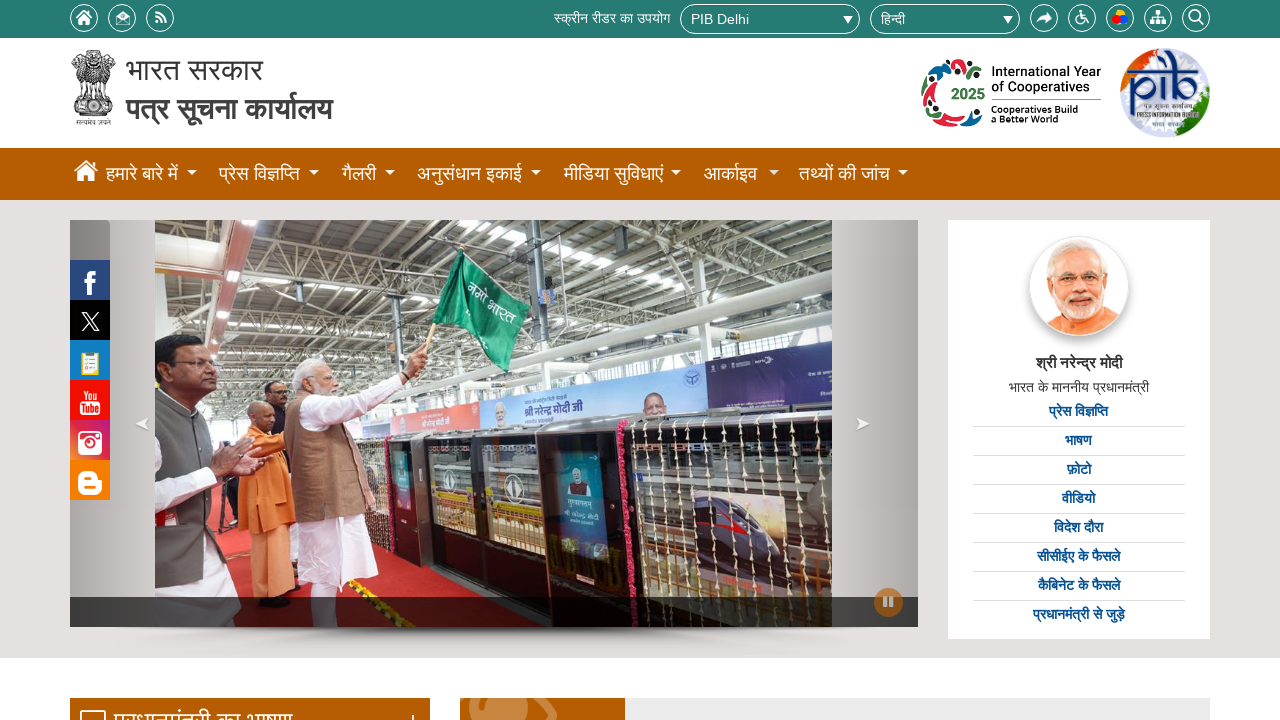

Verified image has alternative text: 'E Gazette India '
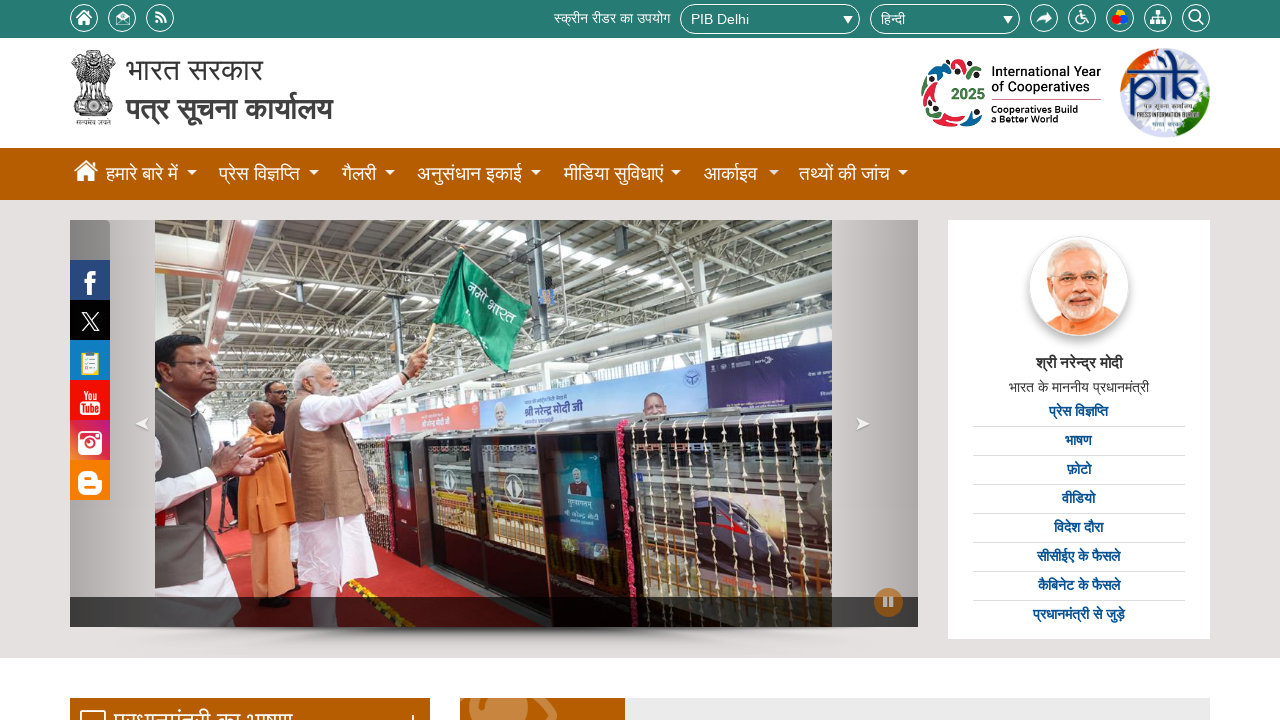

Retrieved alt attribute from an image element
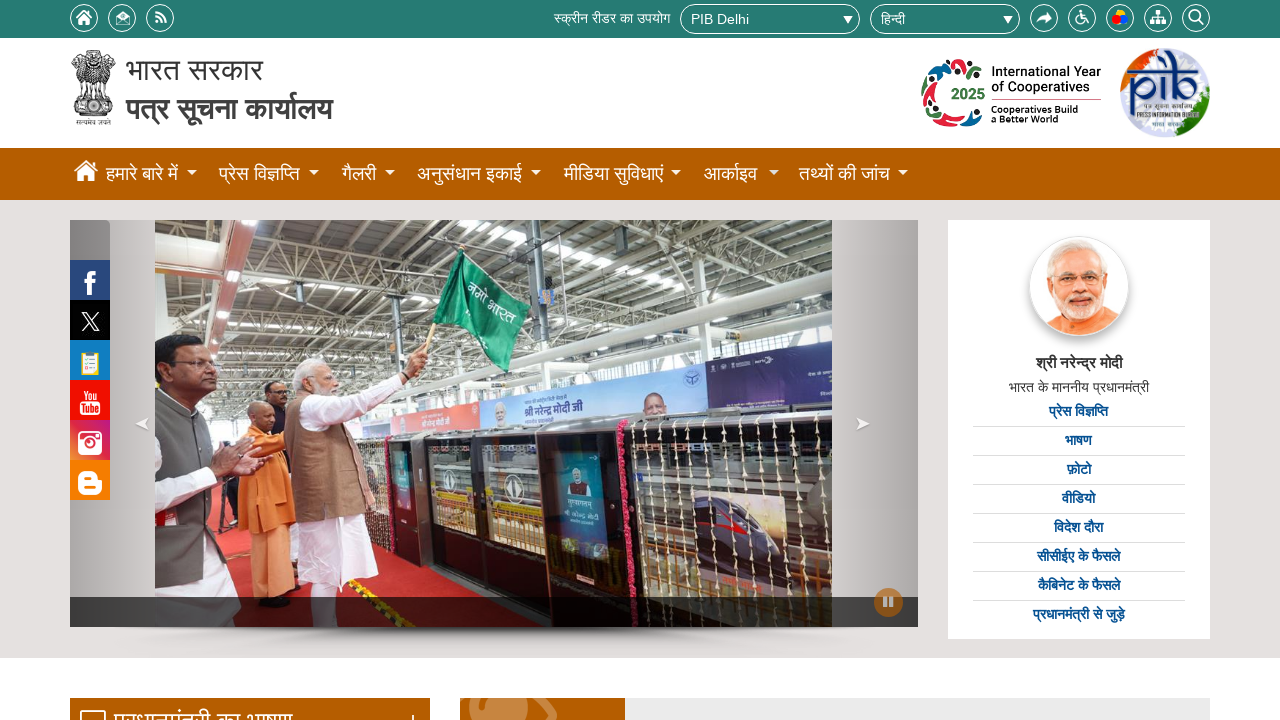

Verified image has alternative text: 'Prime Minister's National Relief Fund '
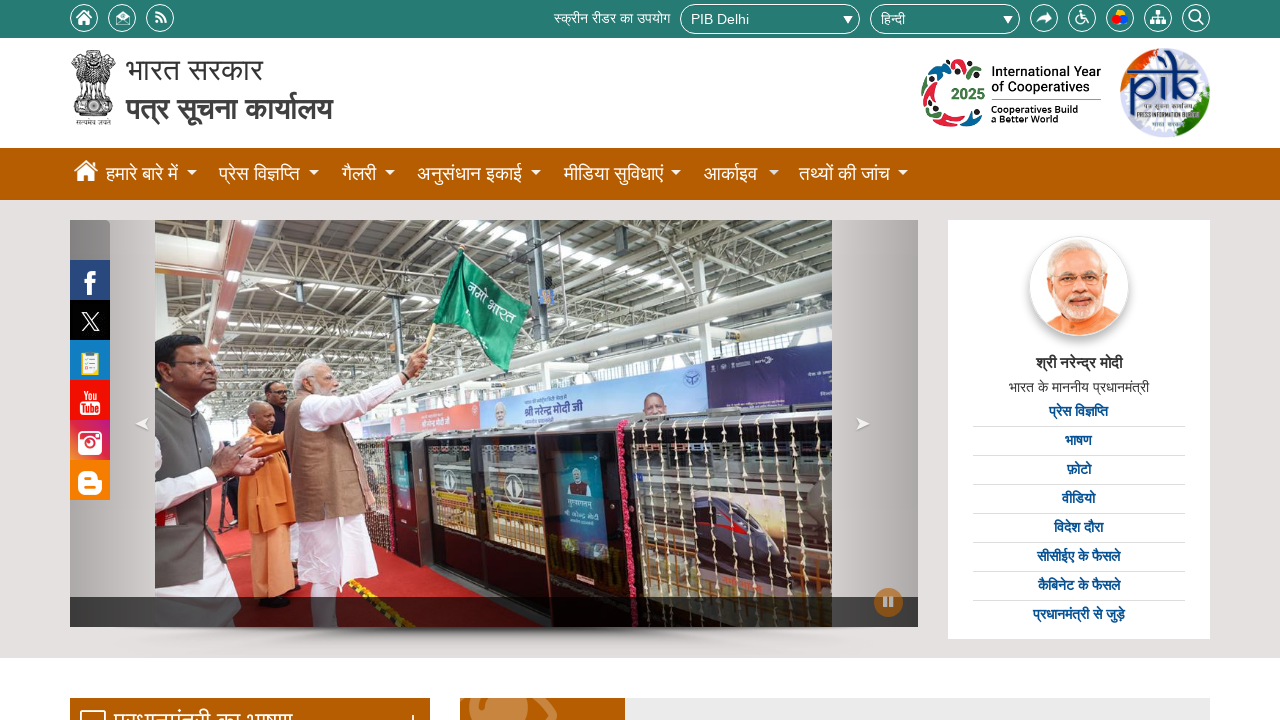

Retrieved alt attribute from an image element
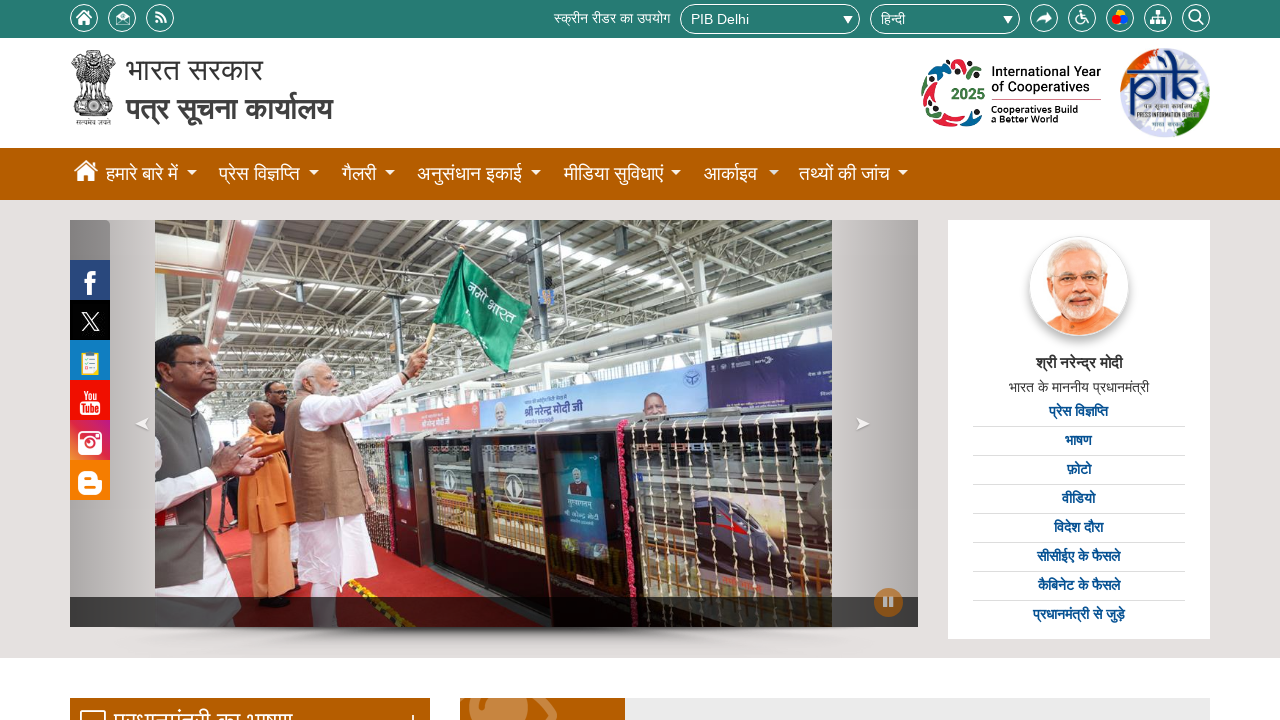

Verified image has alternative text: 'Make in India '
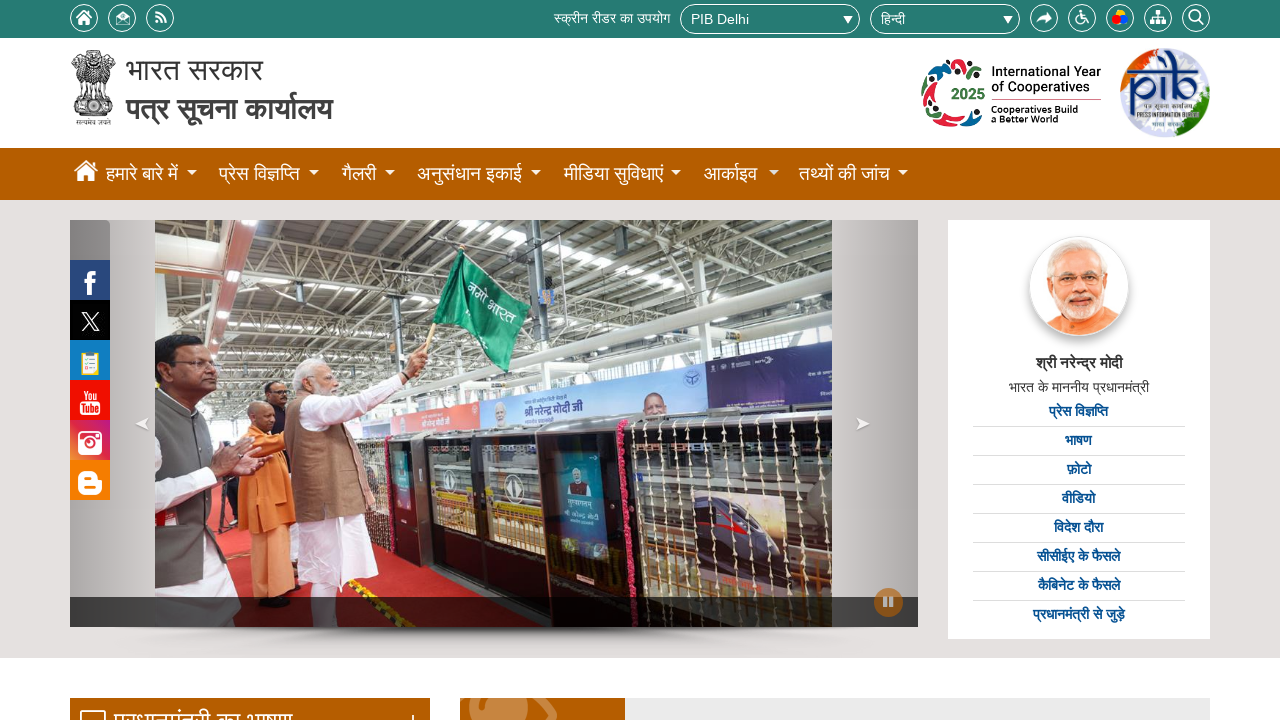

Retrieved alt attribute from an image element
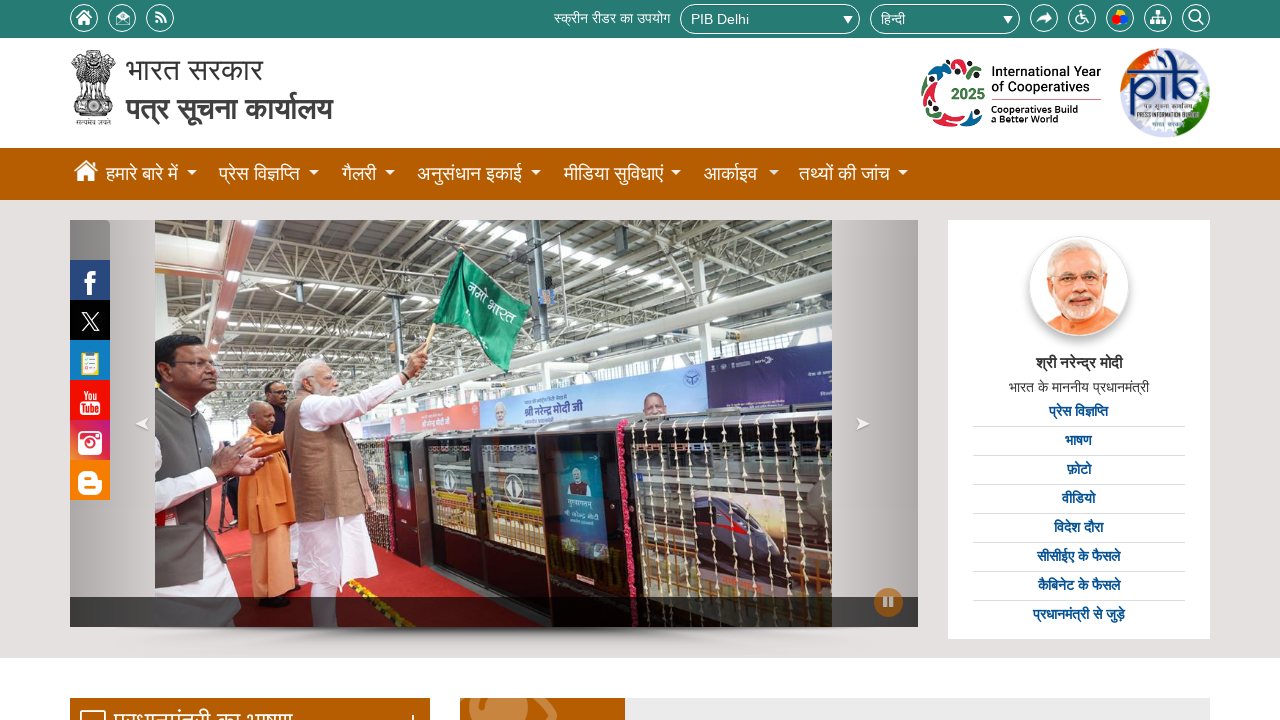

Verified image has alternative text: 'Grievance Redress Mechanism in Government '
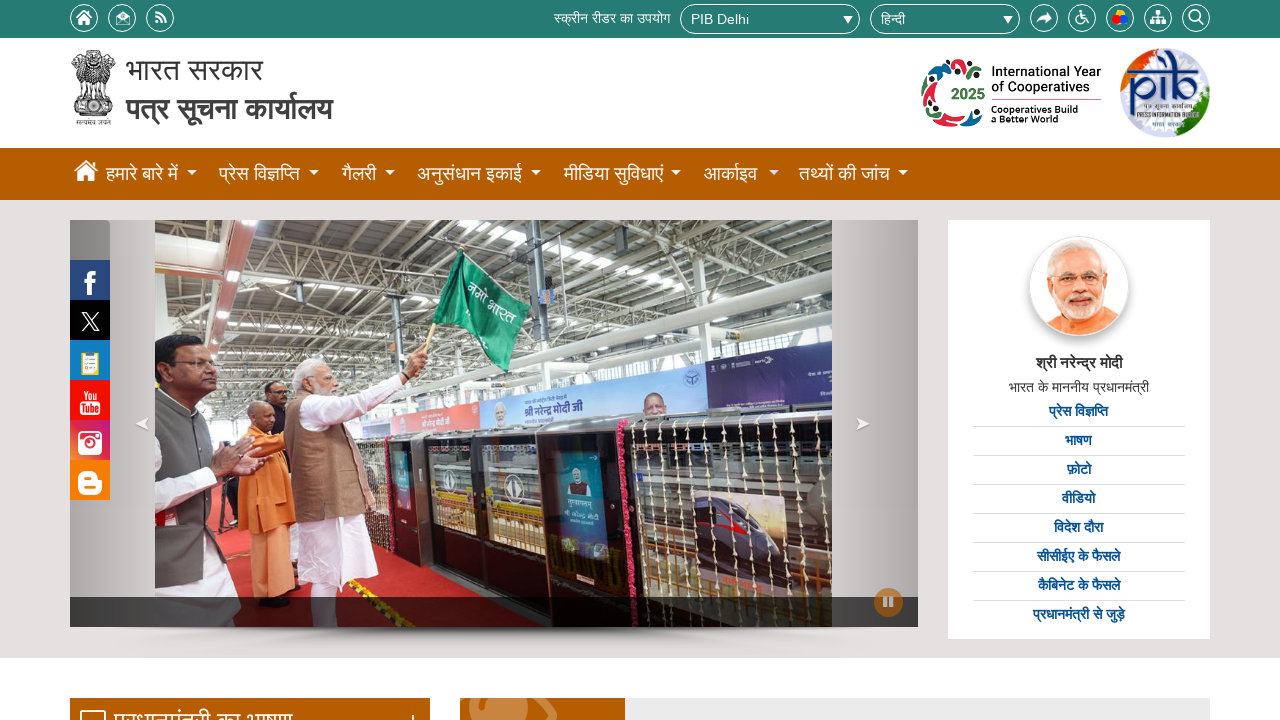

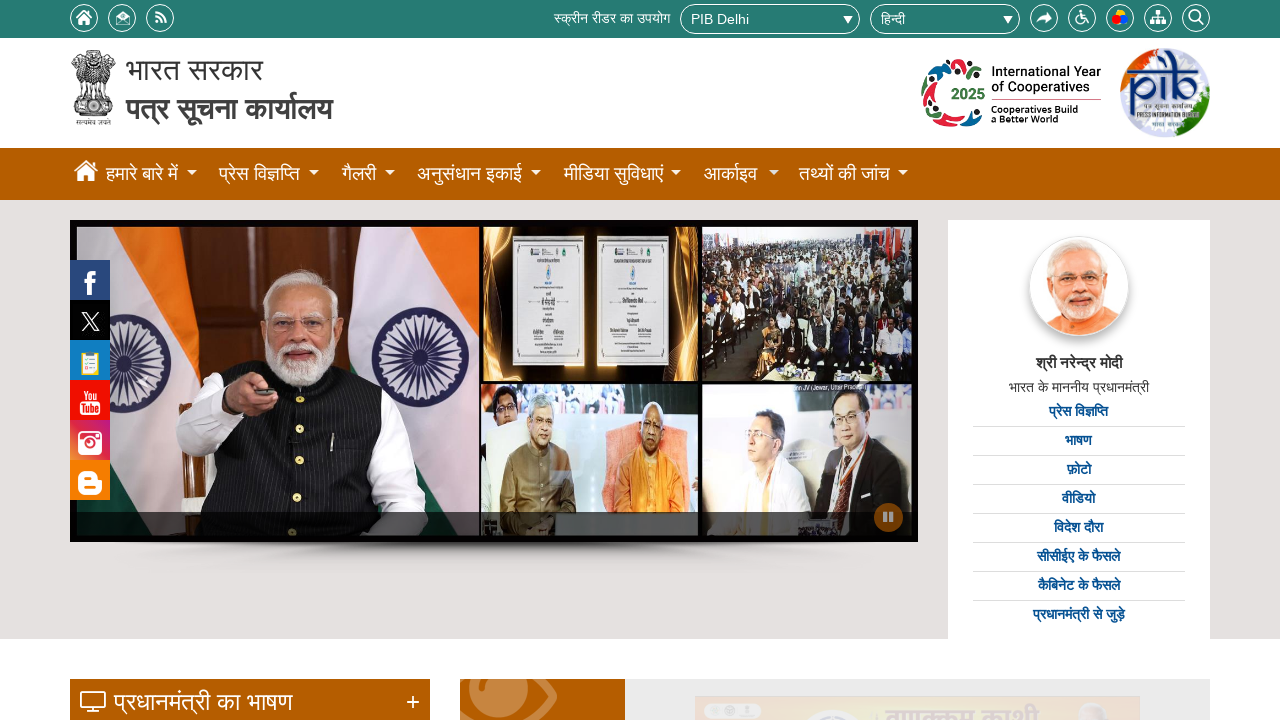